Tests a large form by filling all input fields with the same text value and then clicking the submit button

Starting URL: http://suninjuly.github.io/huge_form.html

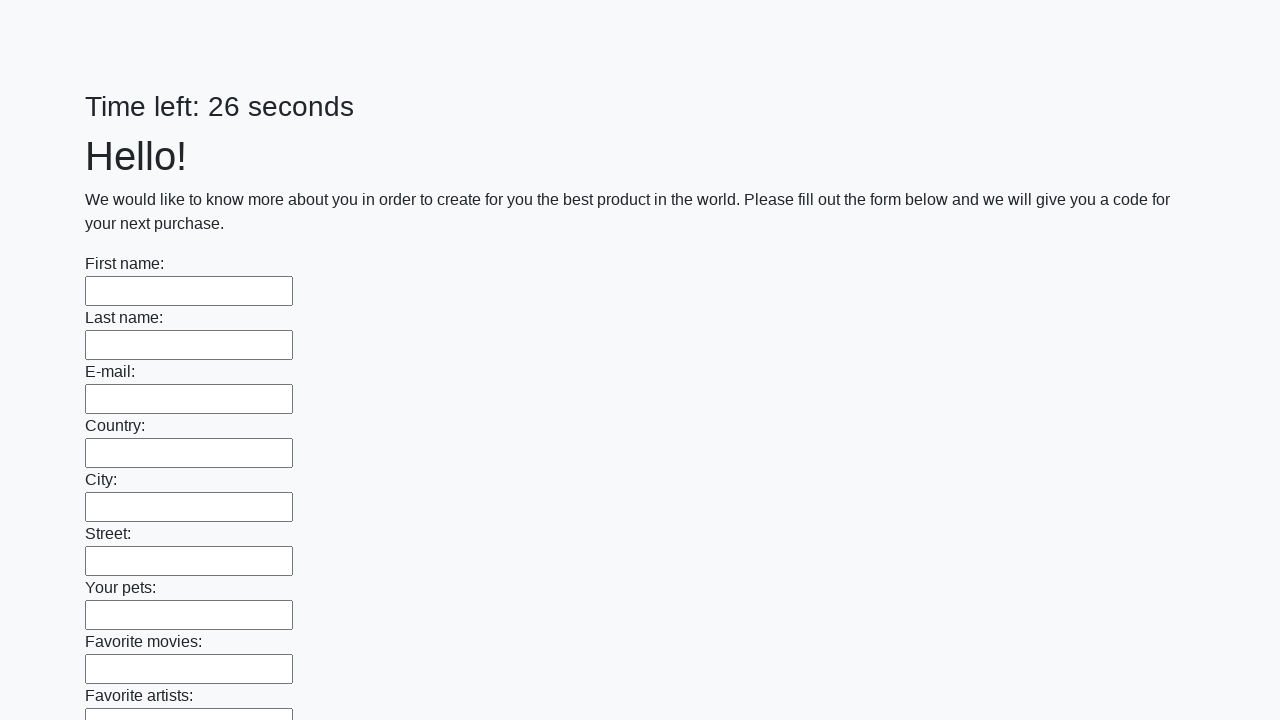

Located all input elements on the huge form
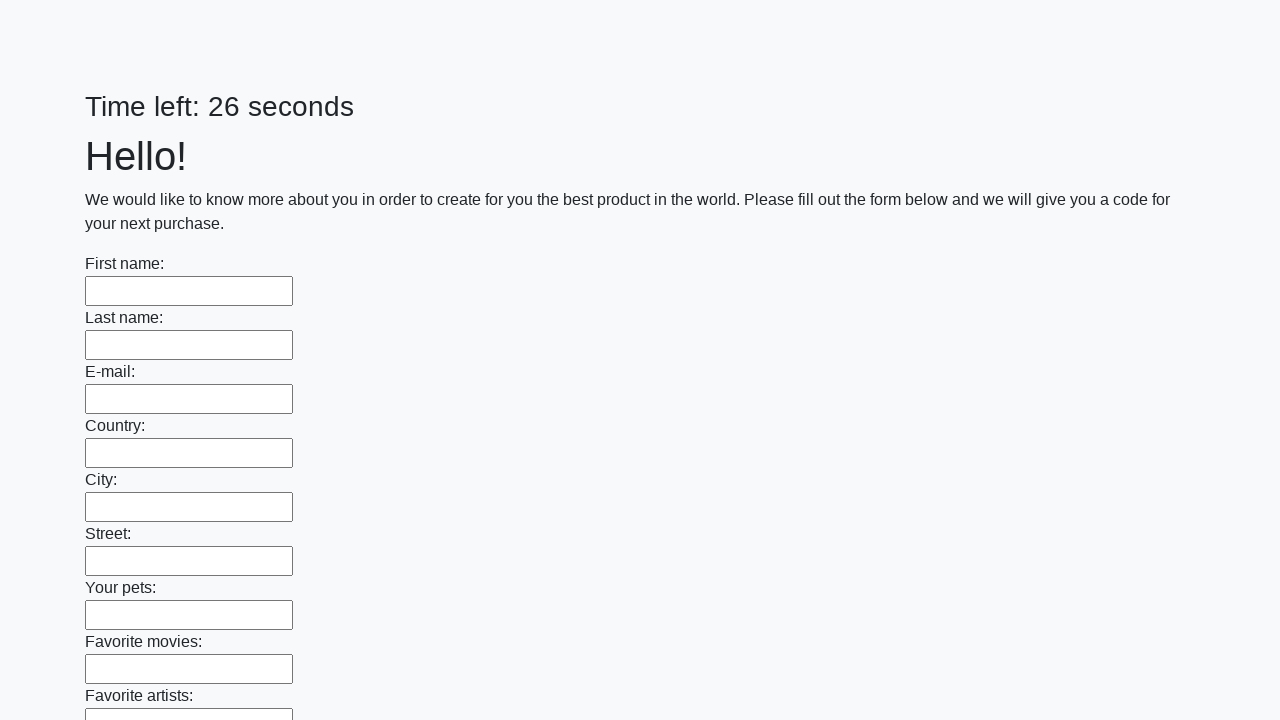

Filled an input field with 'My Answer' on input >> nth=0
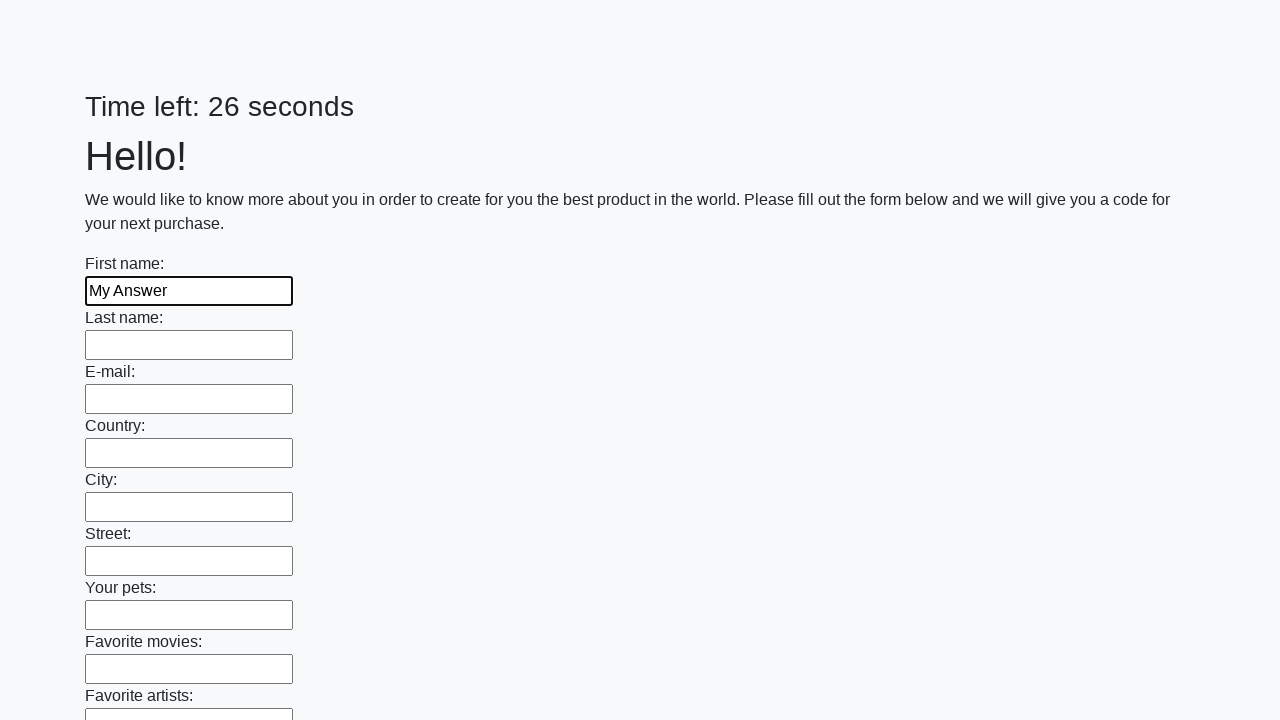

Filled an input field with 'My Answer' on input >> nth=1
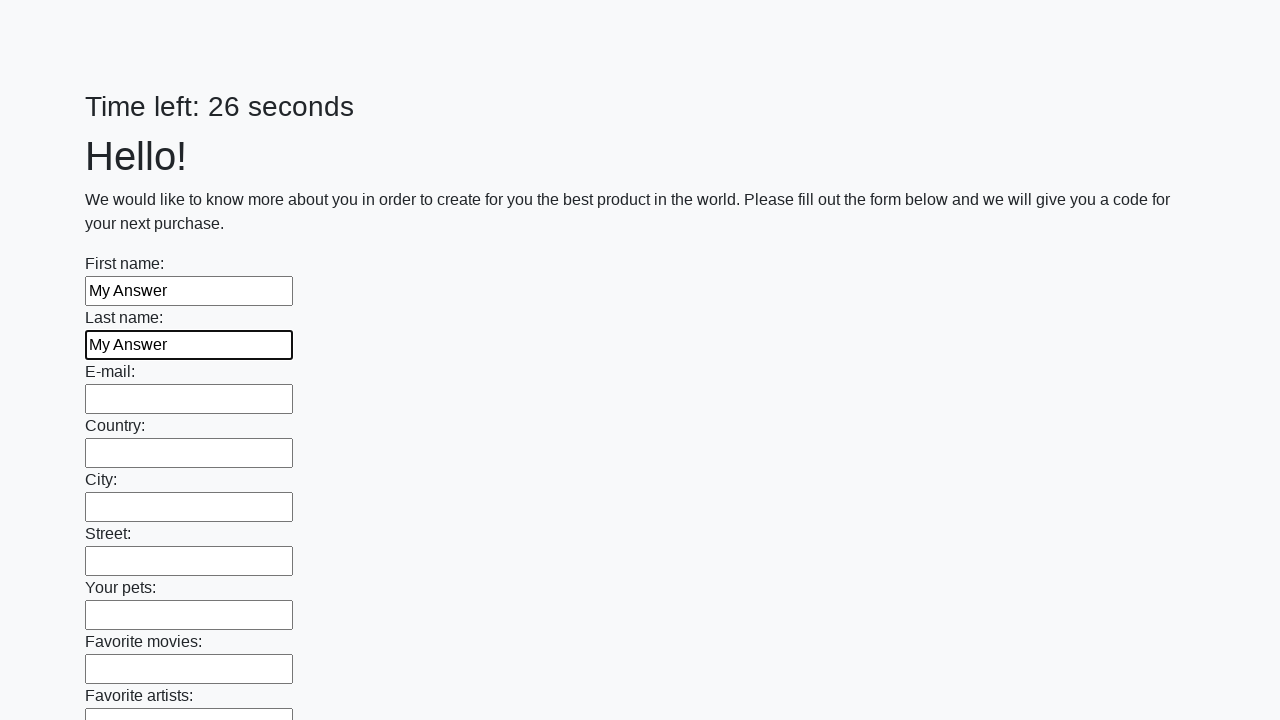

Filled an input field with 'My Answer' on input >> nth=2
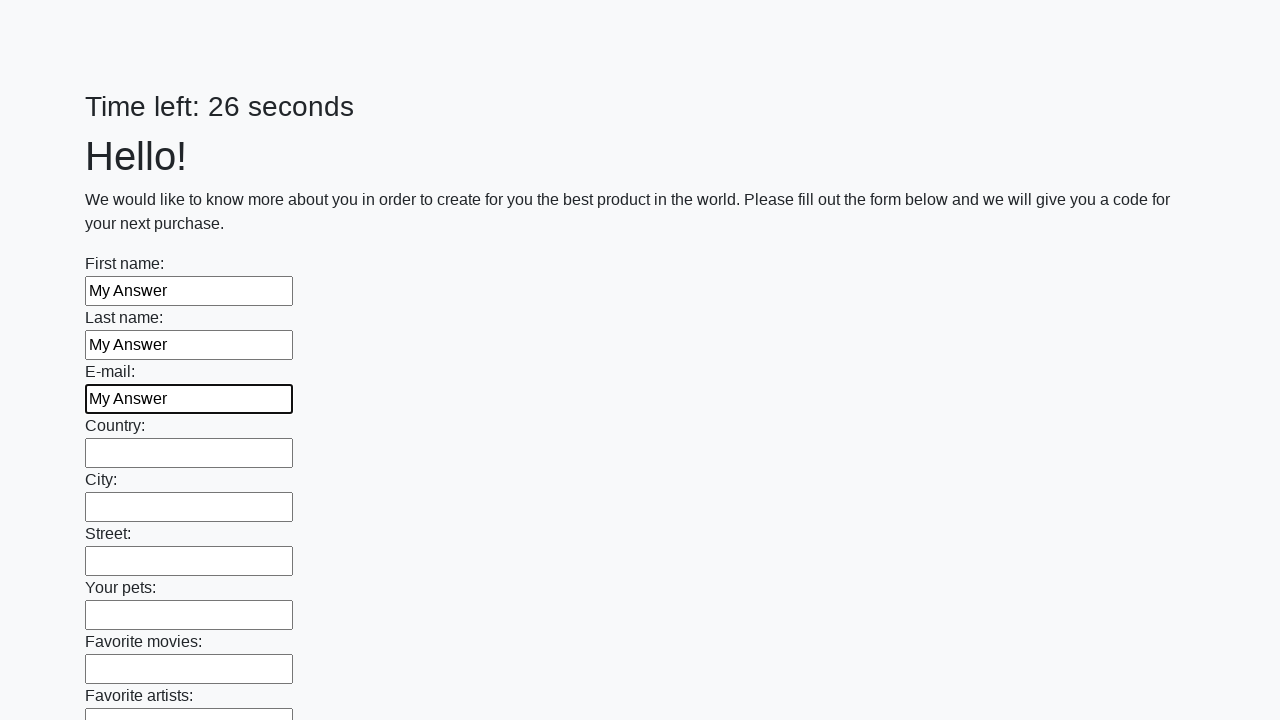

Filled an input field with 'My Answer' on input >> nth=3
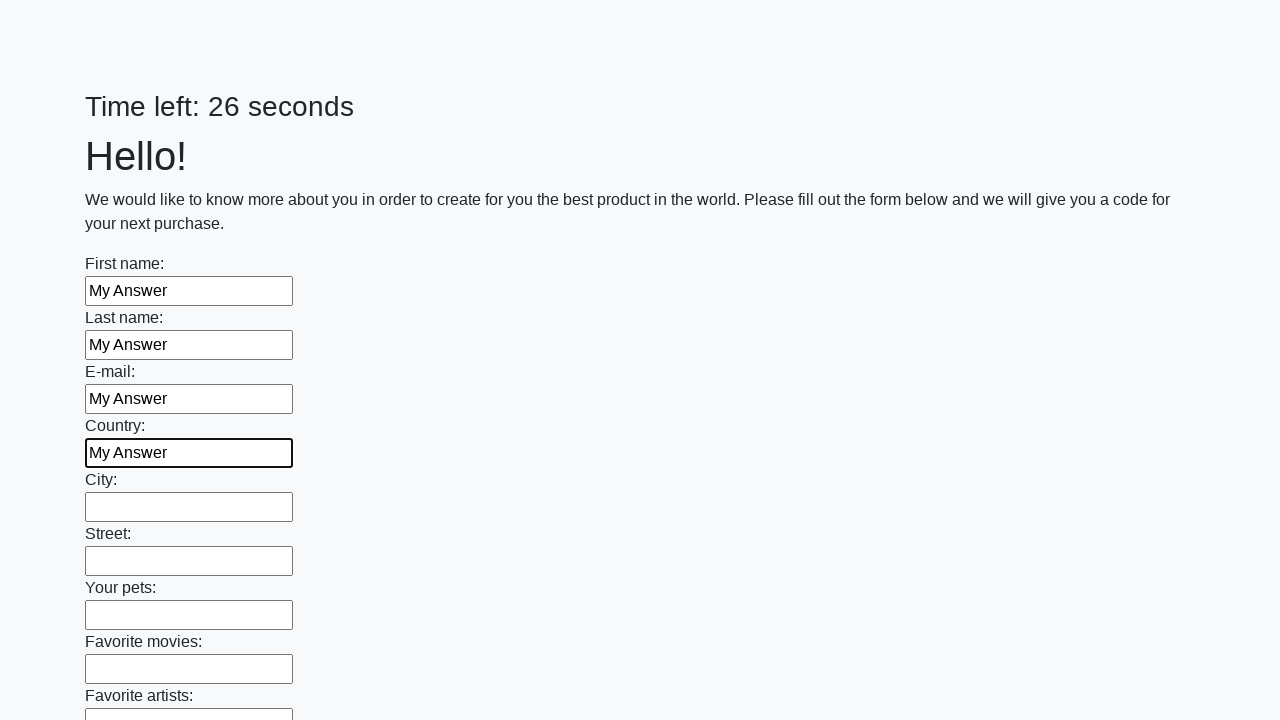

Filled an input field with 'My Answer' on input >> nth=4
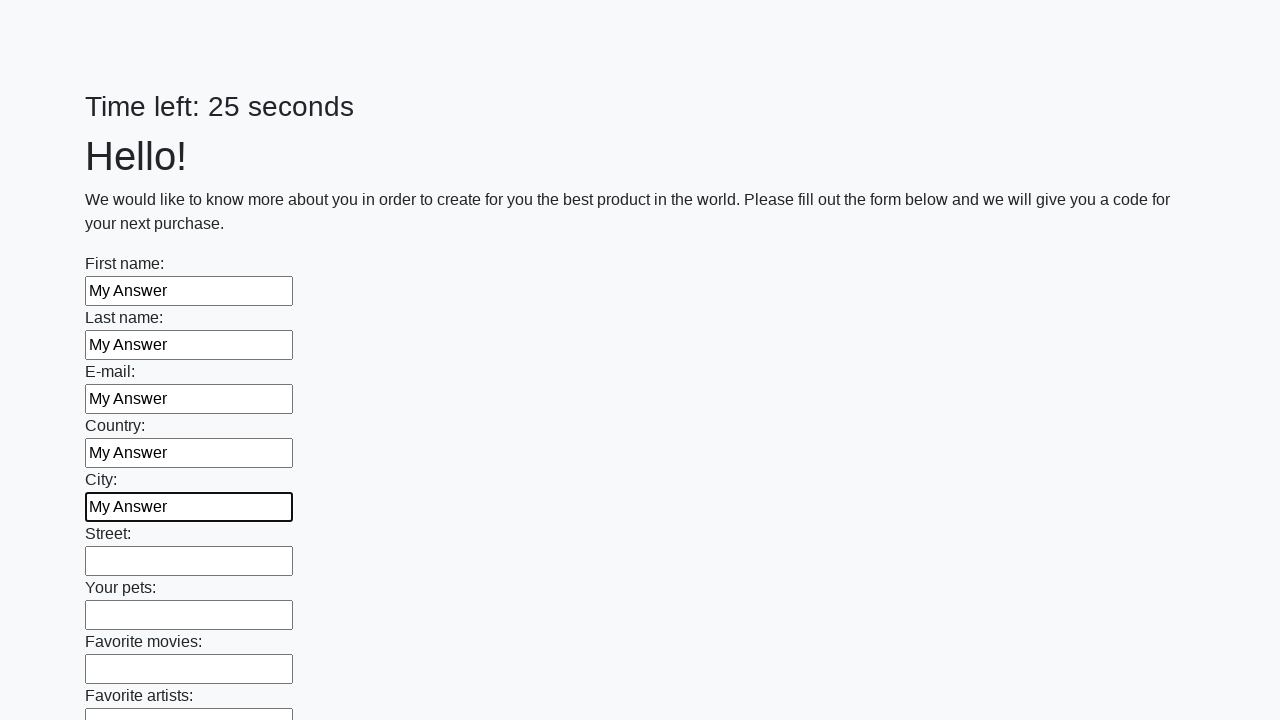

Filled an input field with 'My Answer' on input >> nth=5
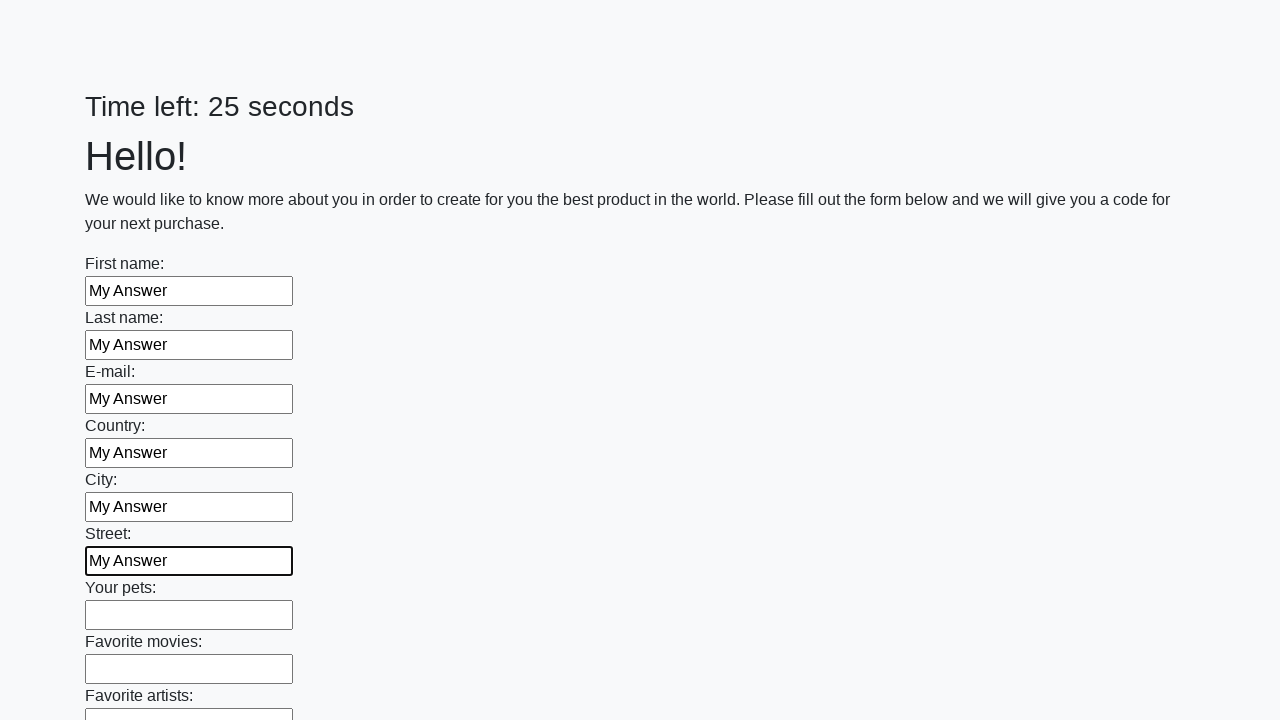

Filled an input field with 'My Answer' on input >> nth=6
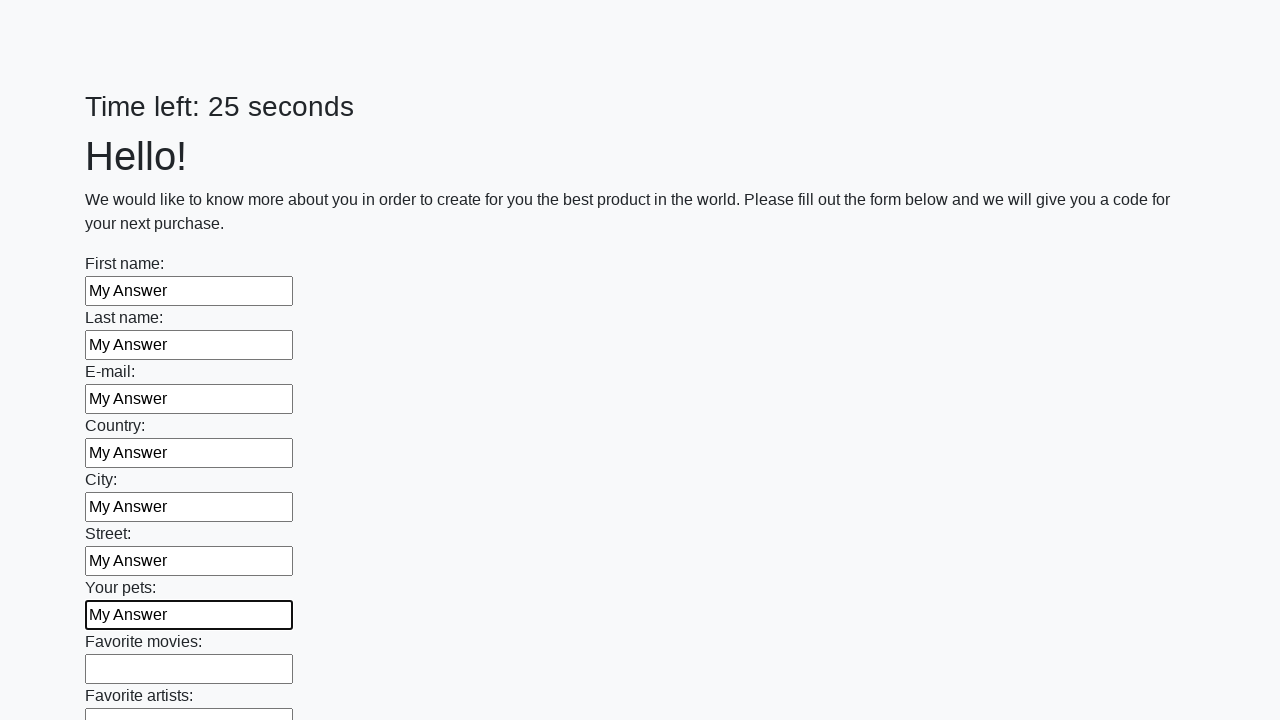

Filled an input field with 'My Answer' on input >> nth=7
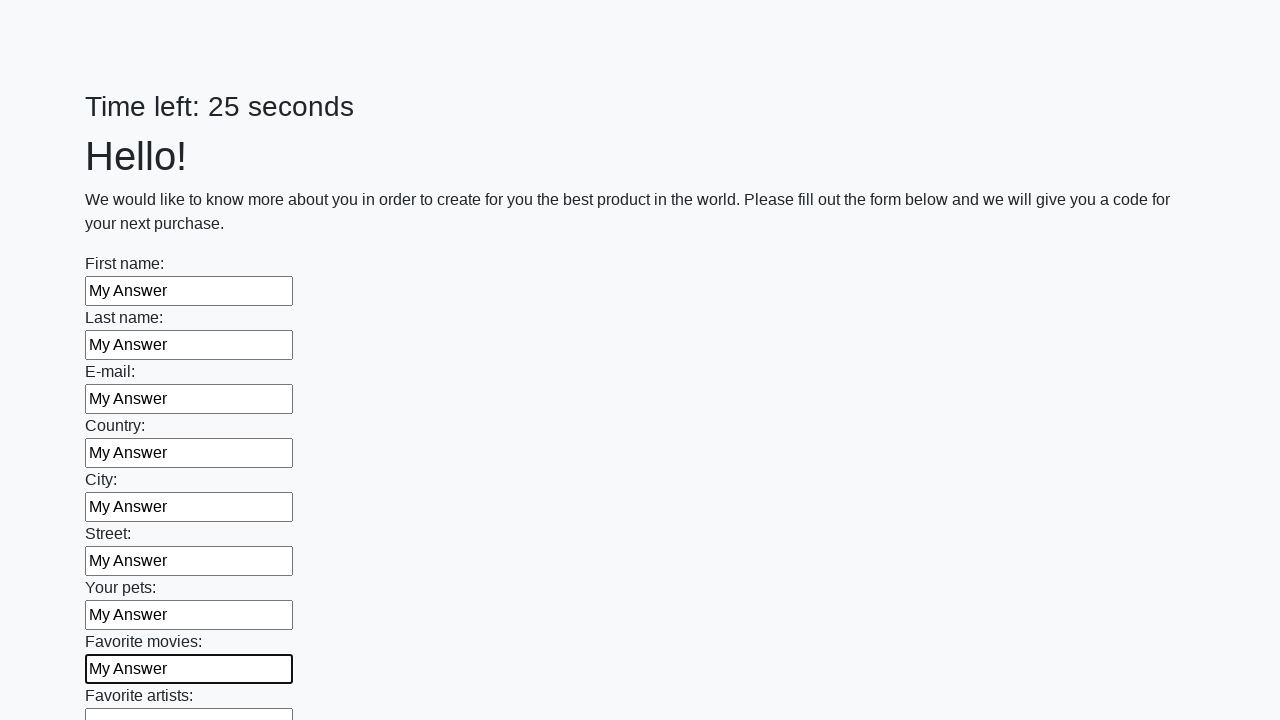

Filled an input field with 'My Answer' on input >> nth=8
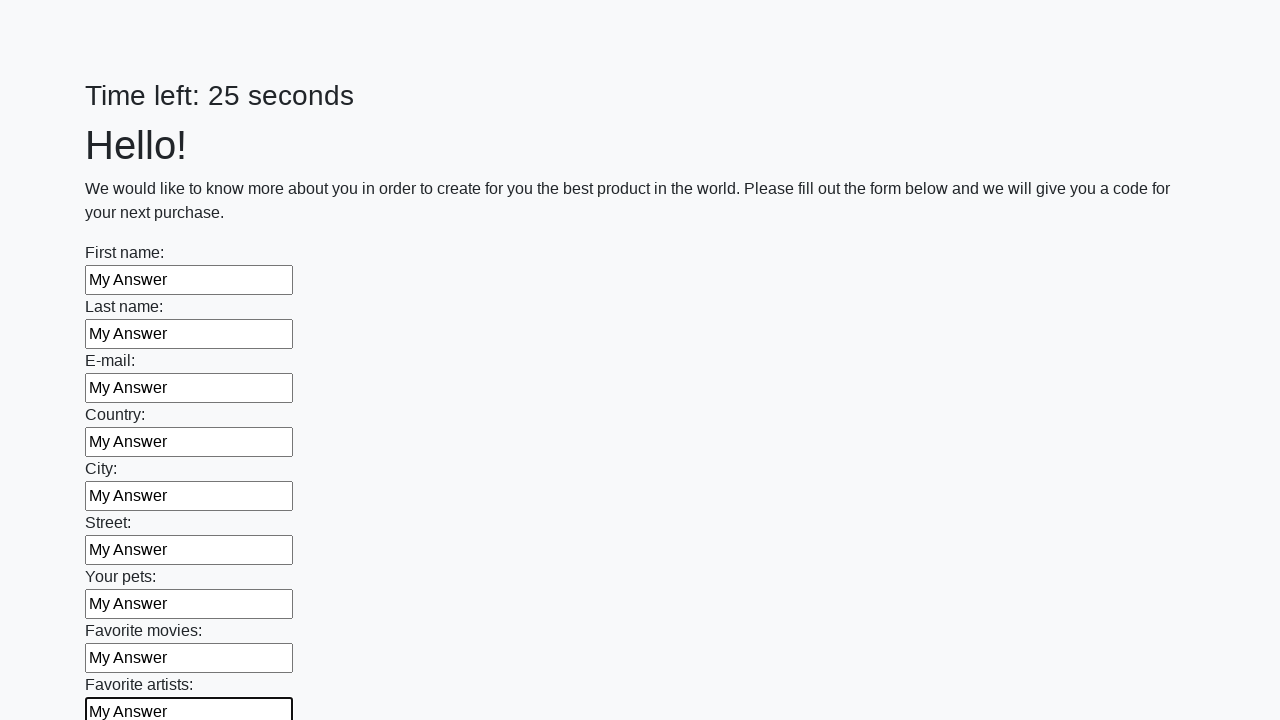

Filled an input field with 'My Answer' on input >> nth=9
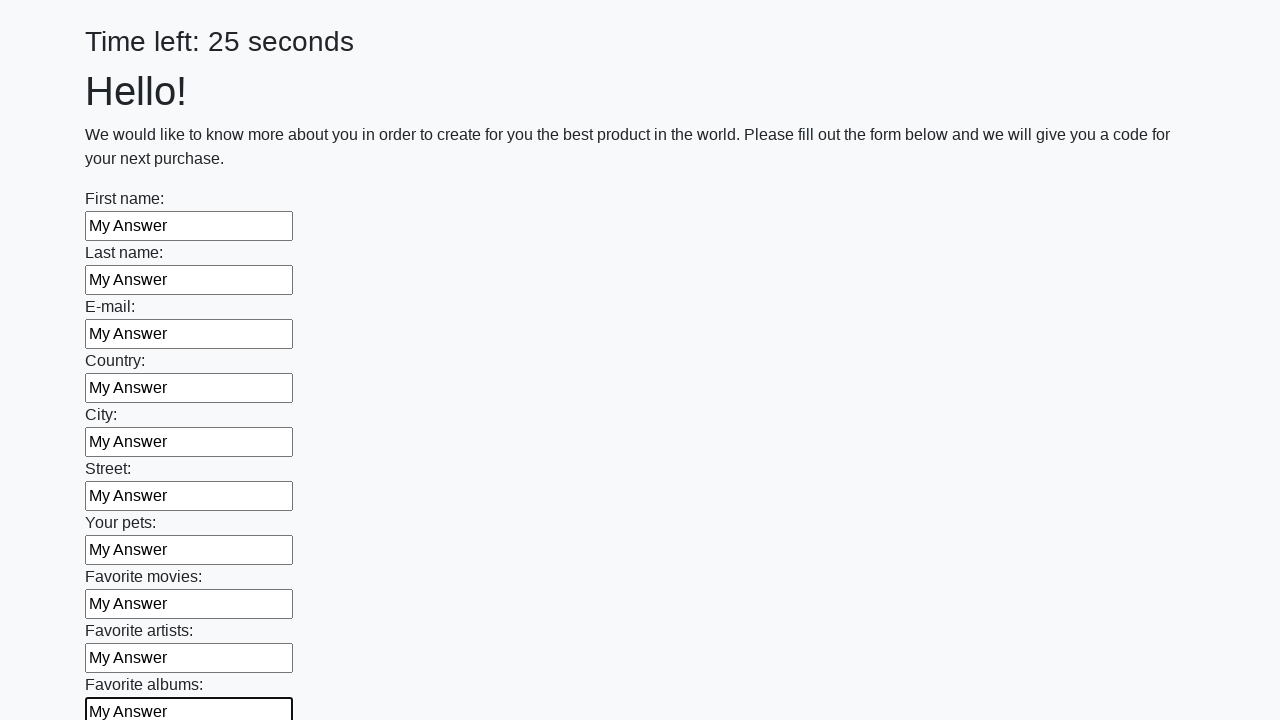

Filled an input field with 'My Answer' on input >> nth=10
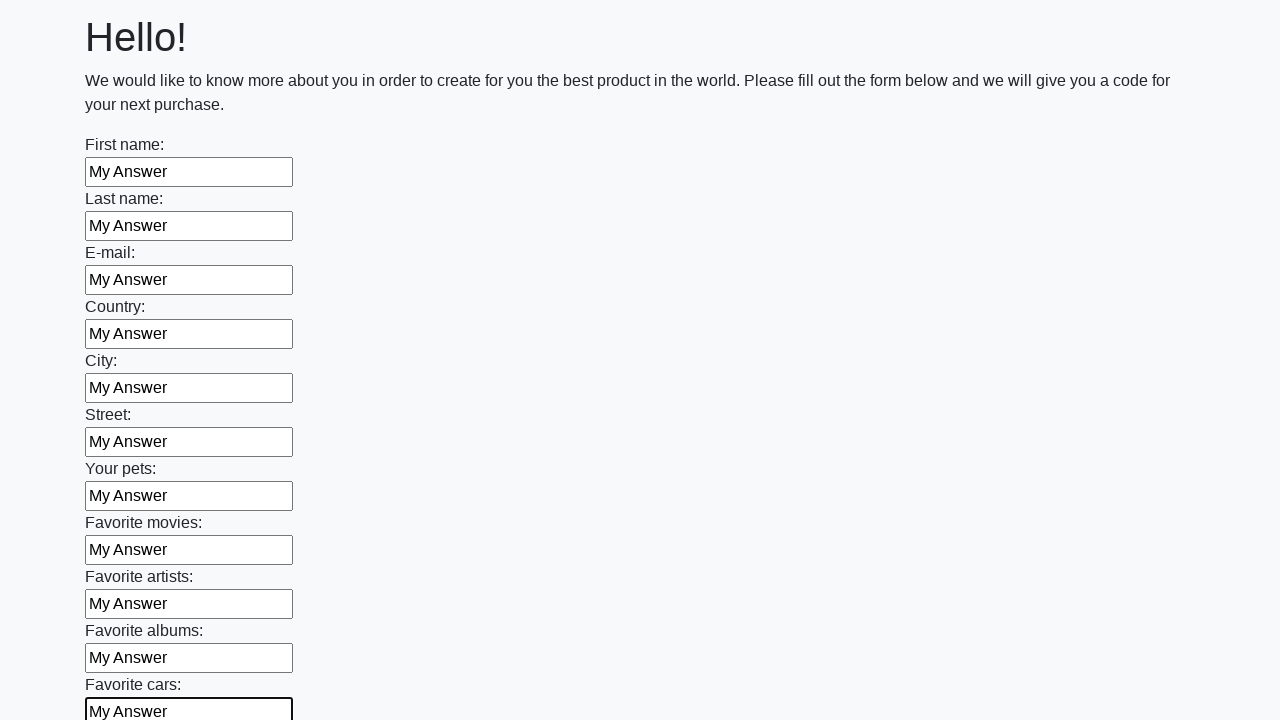

Filled an input field with 'My Answer' on input >> nth=11
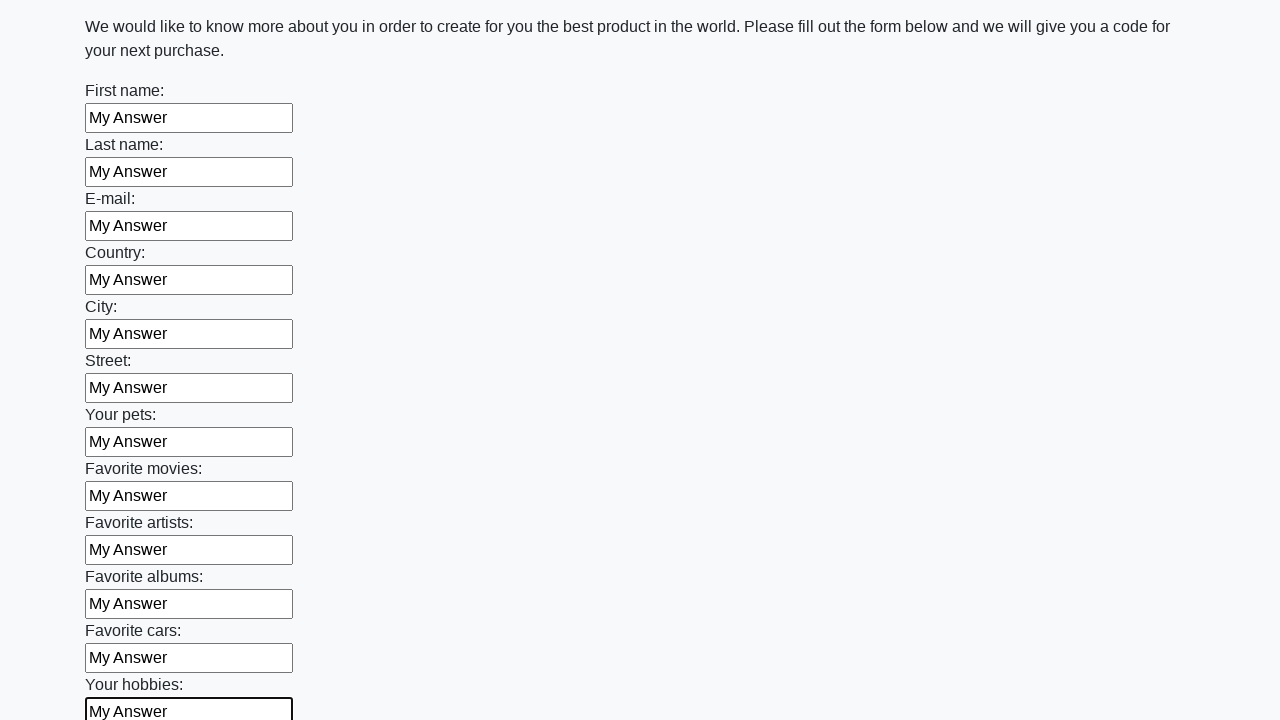

Filled an input field with 'My Answer' on input >> nth=12
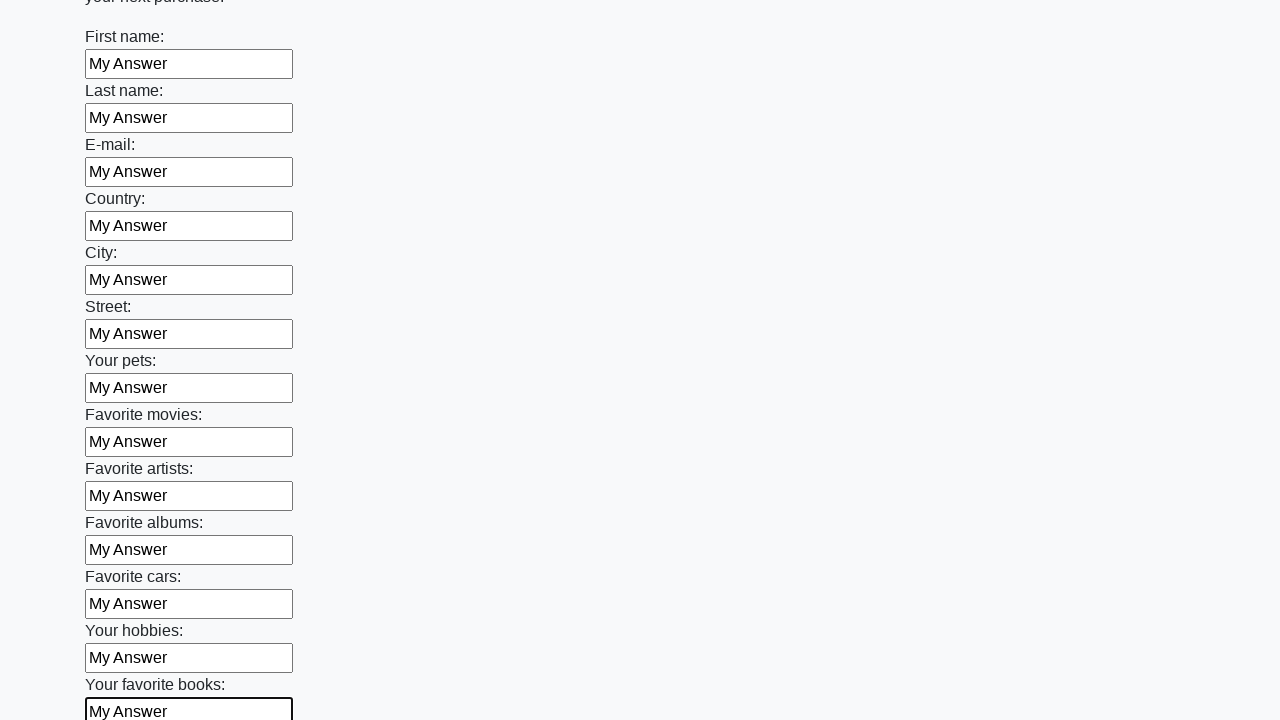

Filled an input field with 'My Answer' on input >> nth=13
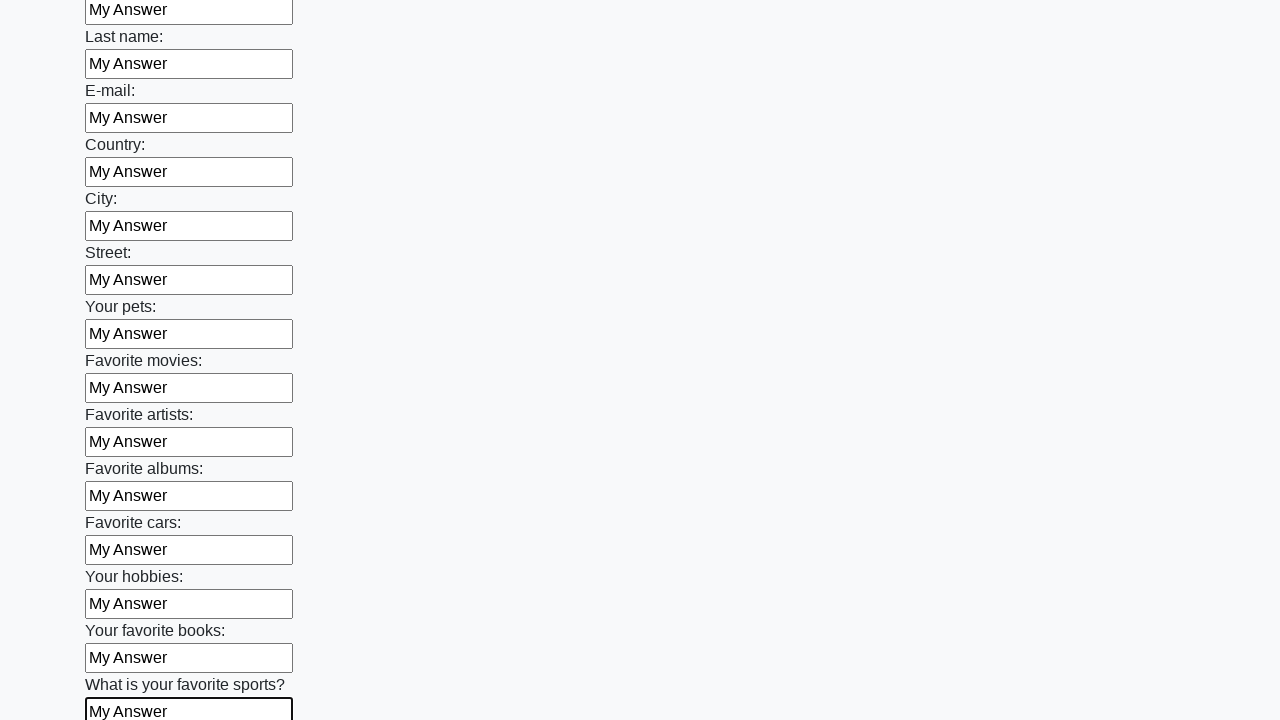

Filled an input field with 'My Answer' on input >> nth=14
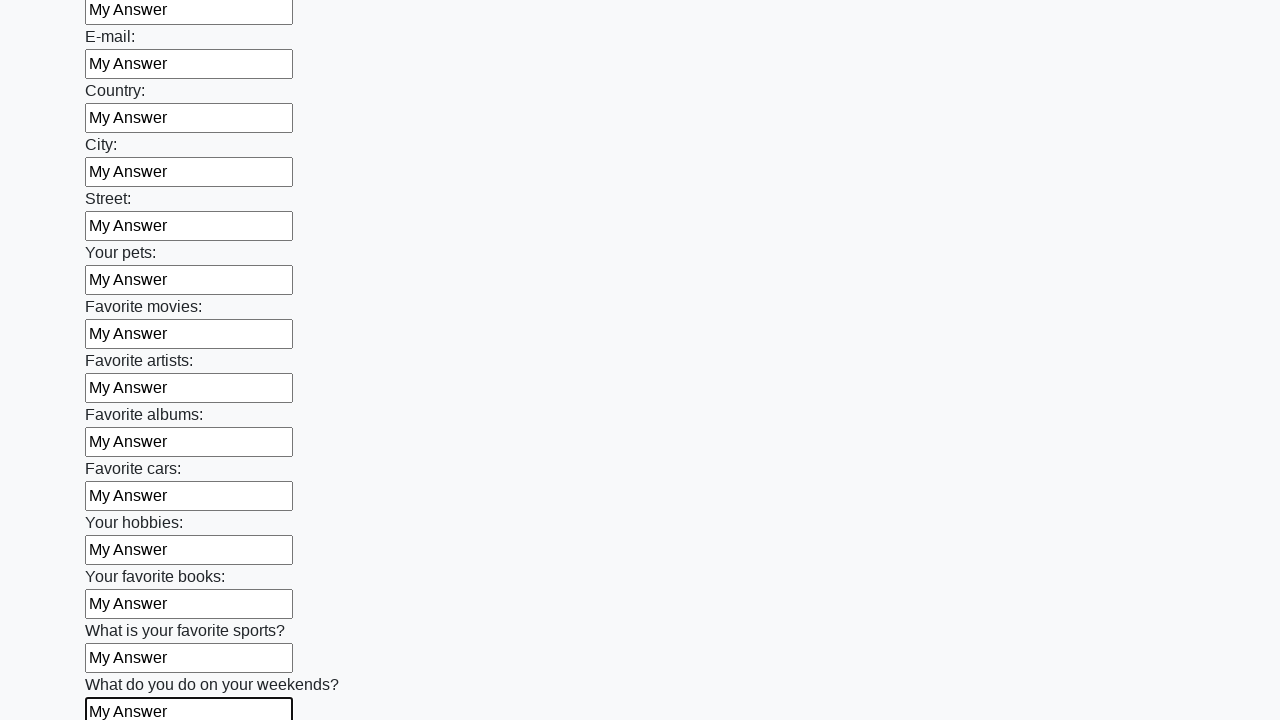

Filled an input field with 'My Answer' on input >> nth=15
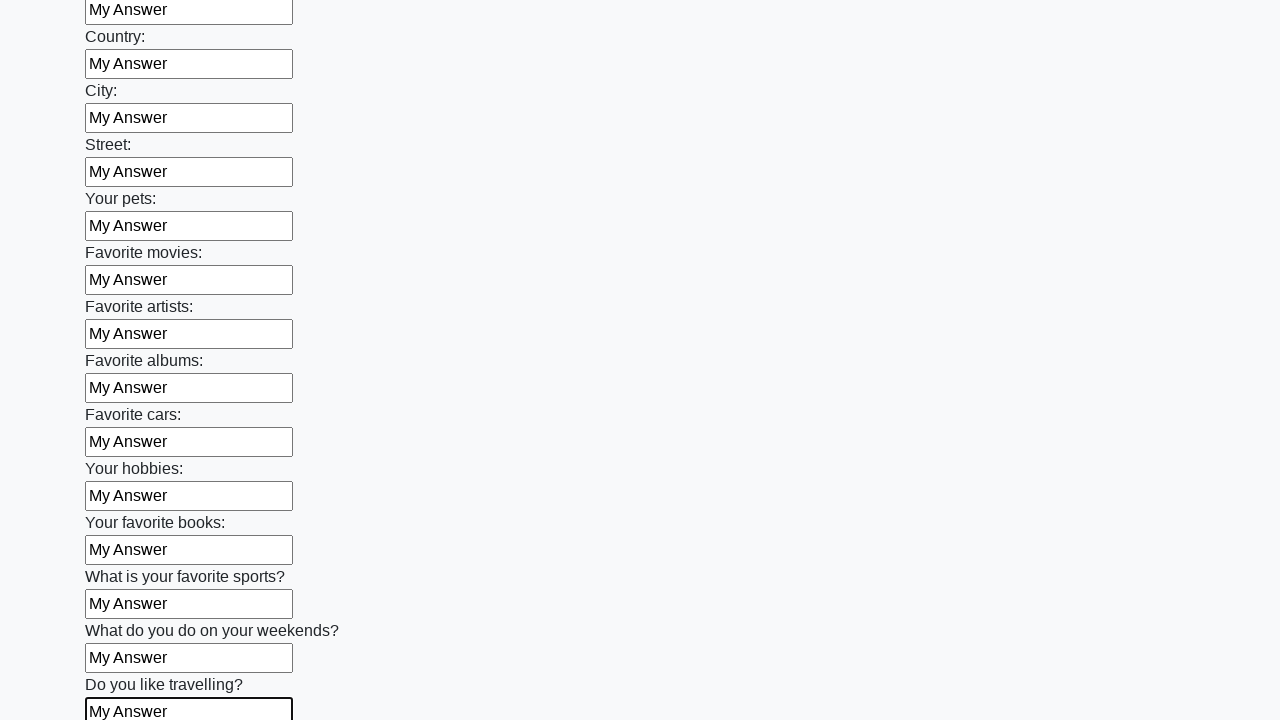

Filled an input field with 'My Answer' on input >> nth=16
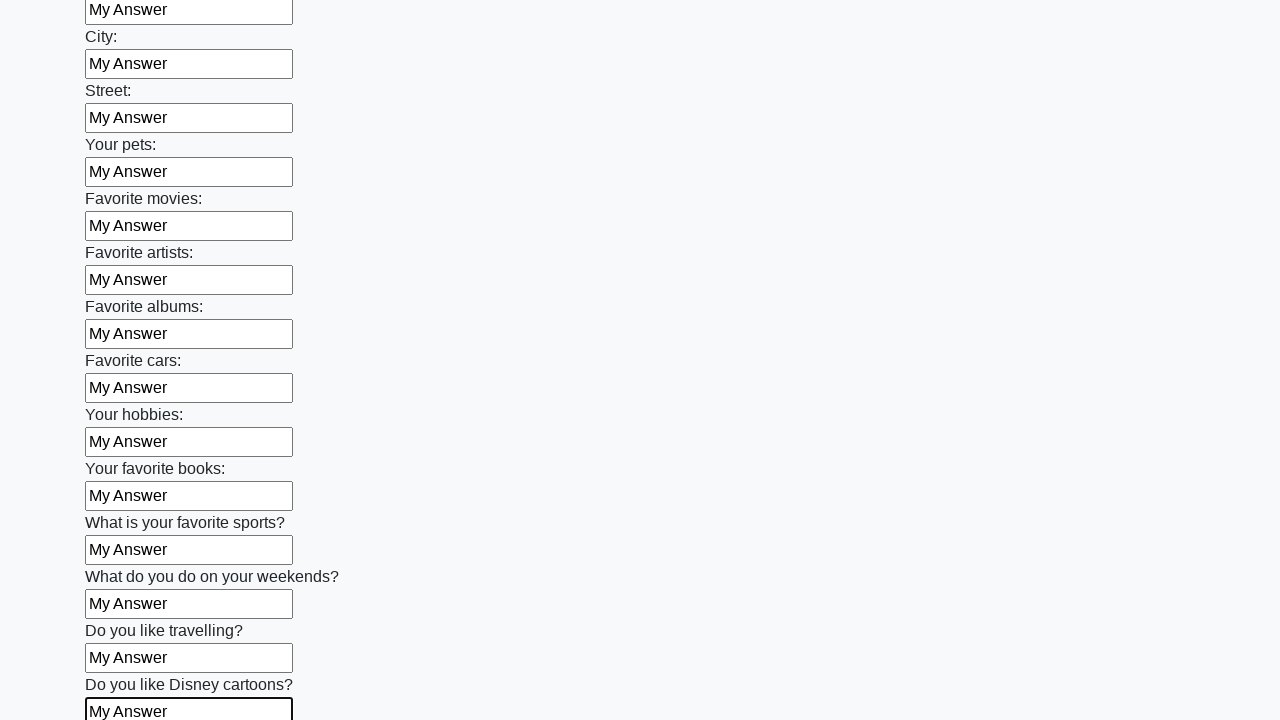

Filled an input field with 'My Answer' on input >> nth=17
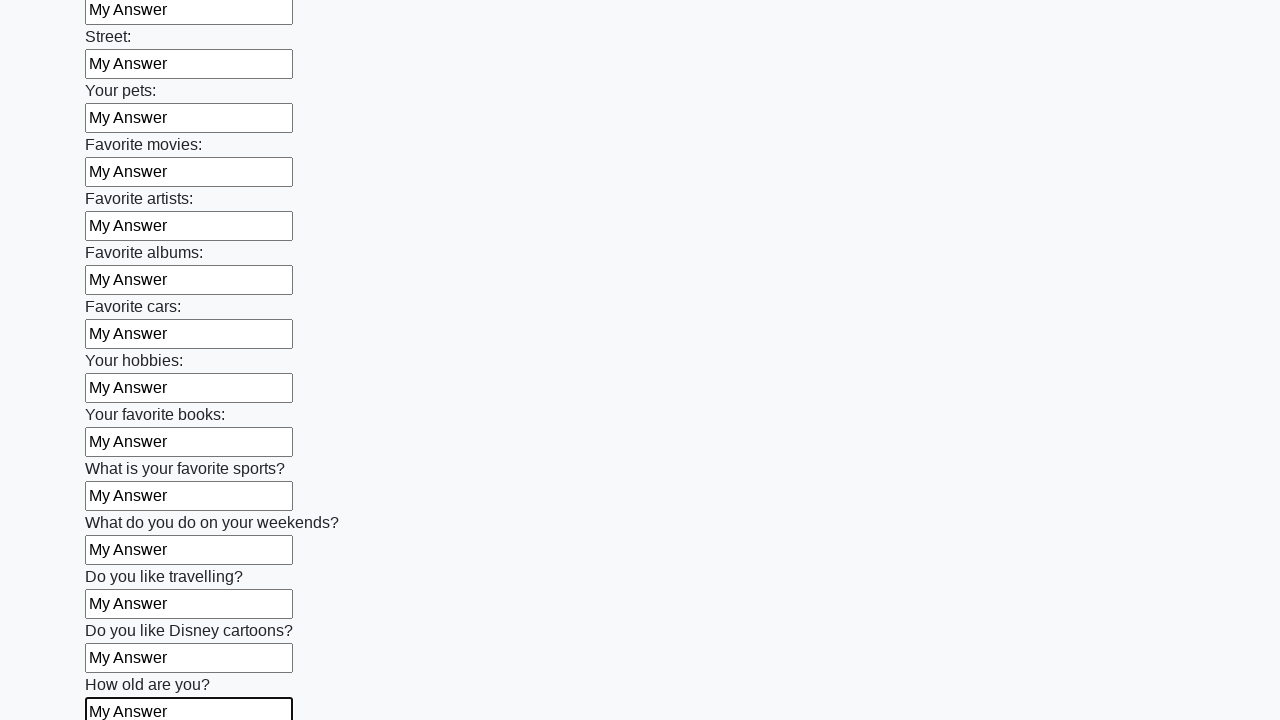

Filled an input field with 'My Answer' on input >> nth=18
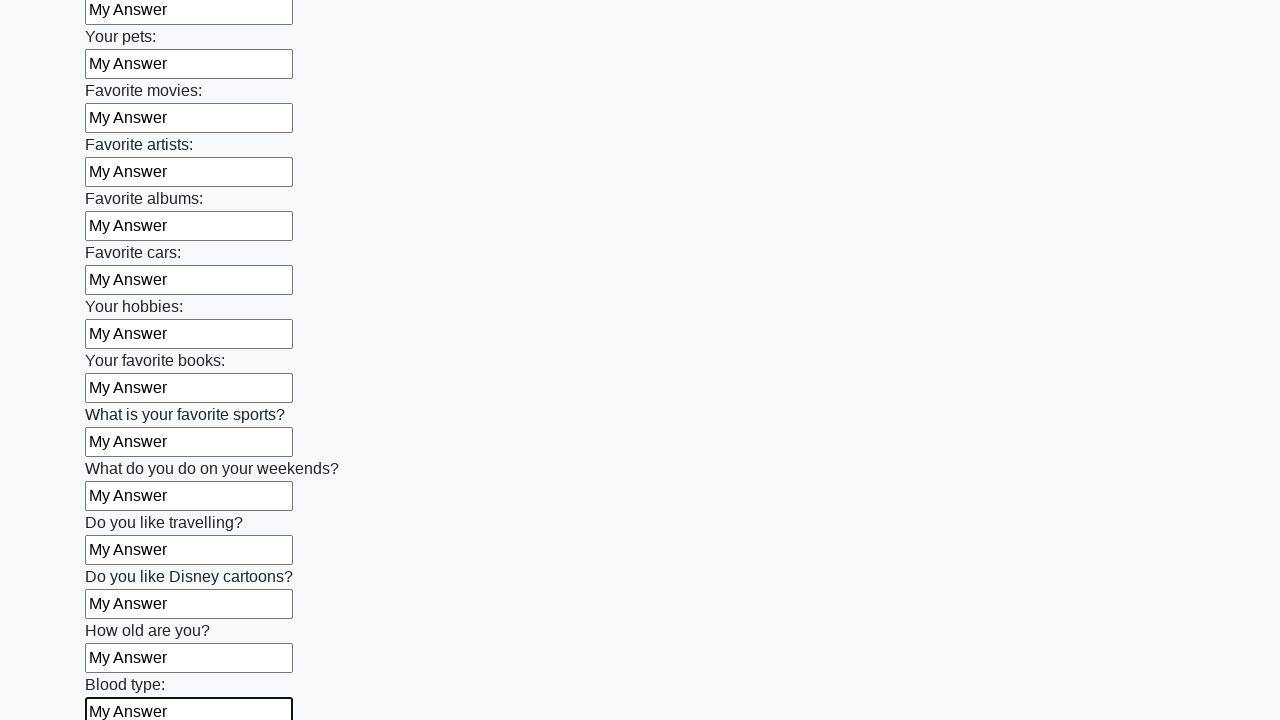

Filled an input field with 'My Answer' on input >> nth=19
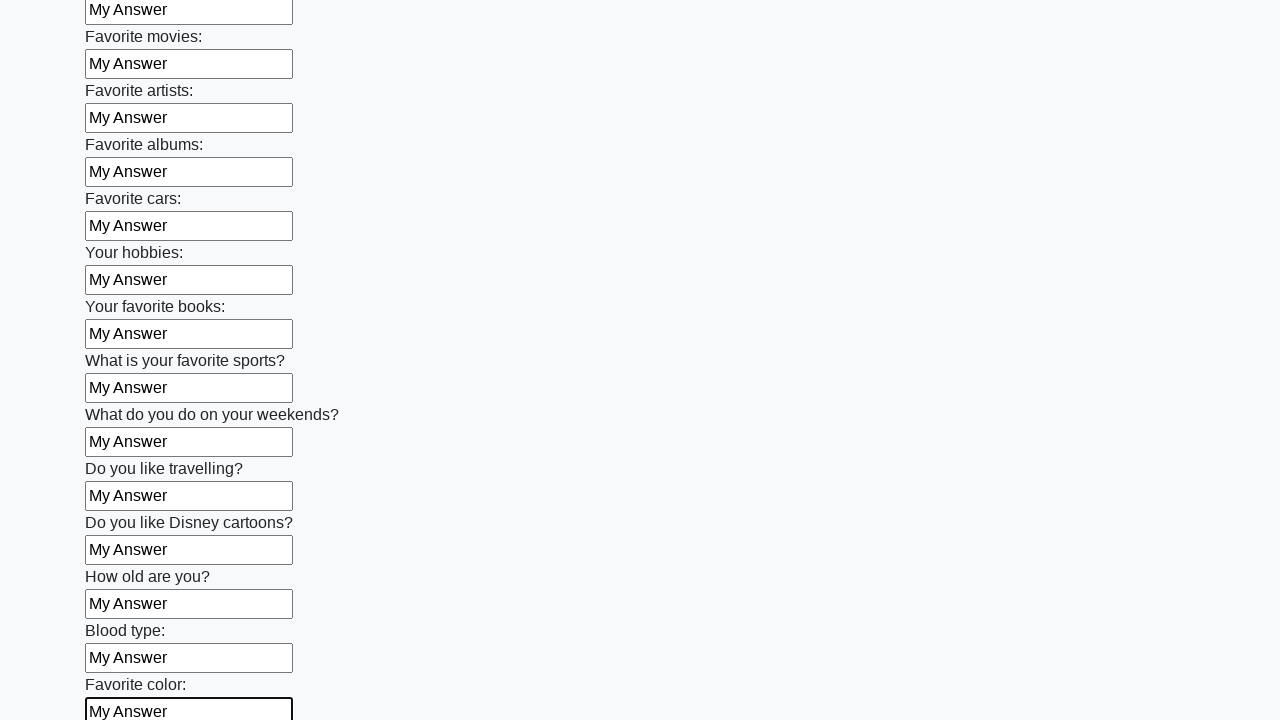

Filled an input field with 'My Answer' on input >> nth=20
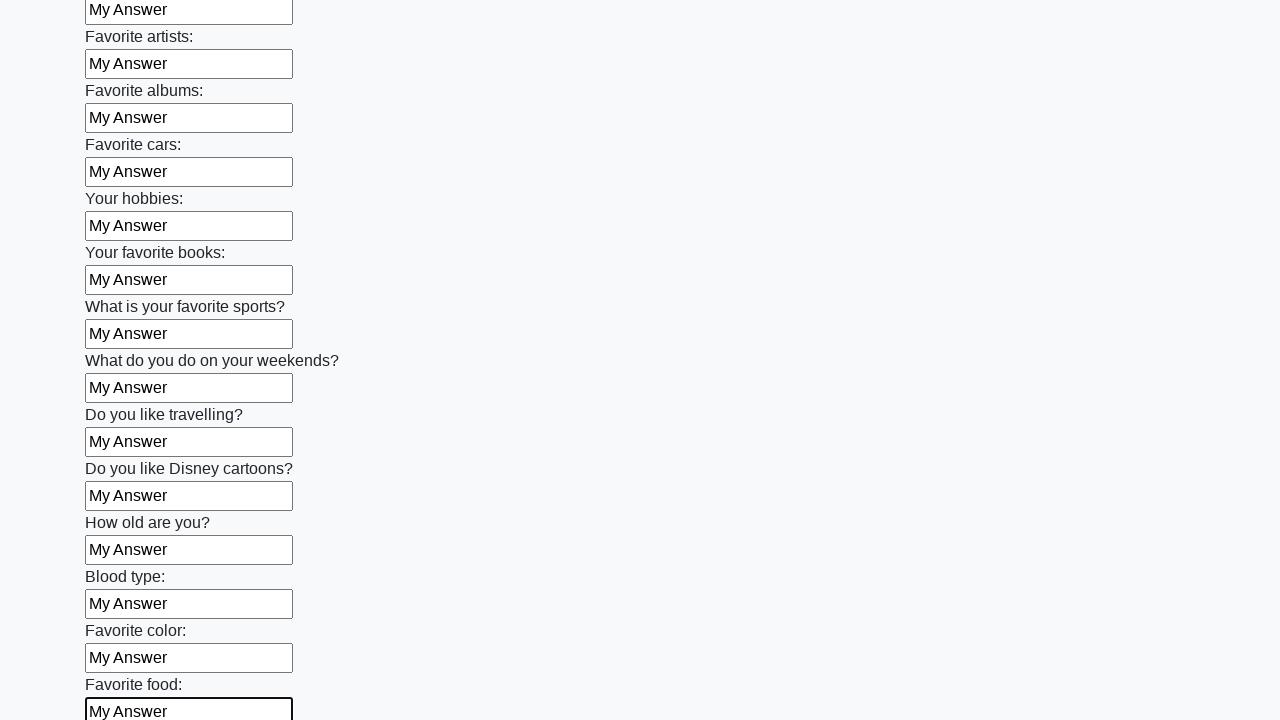

Filled an input field with 'My Answer' on input >> nth=21
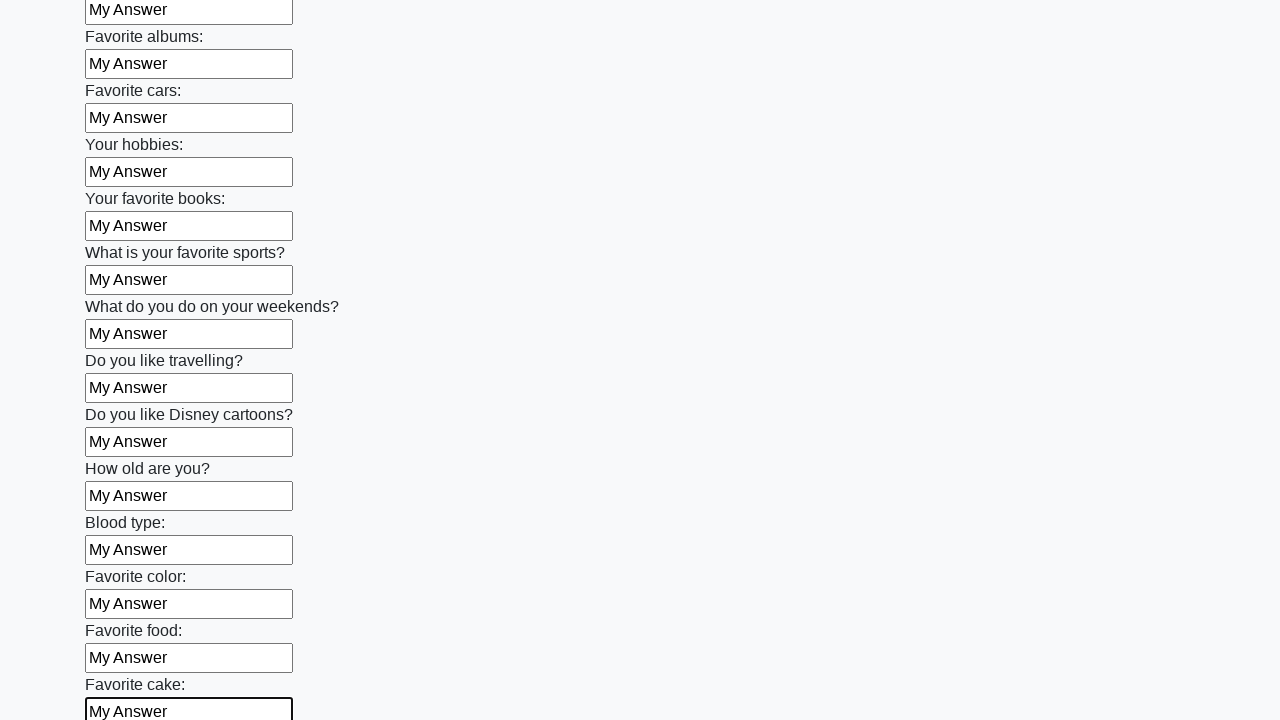

Filled an input field with 'My Answer' on input >> nth=22
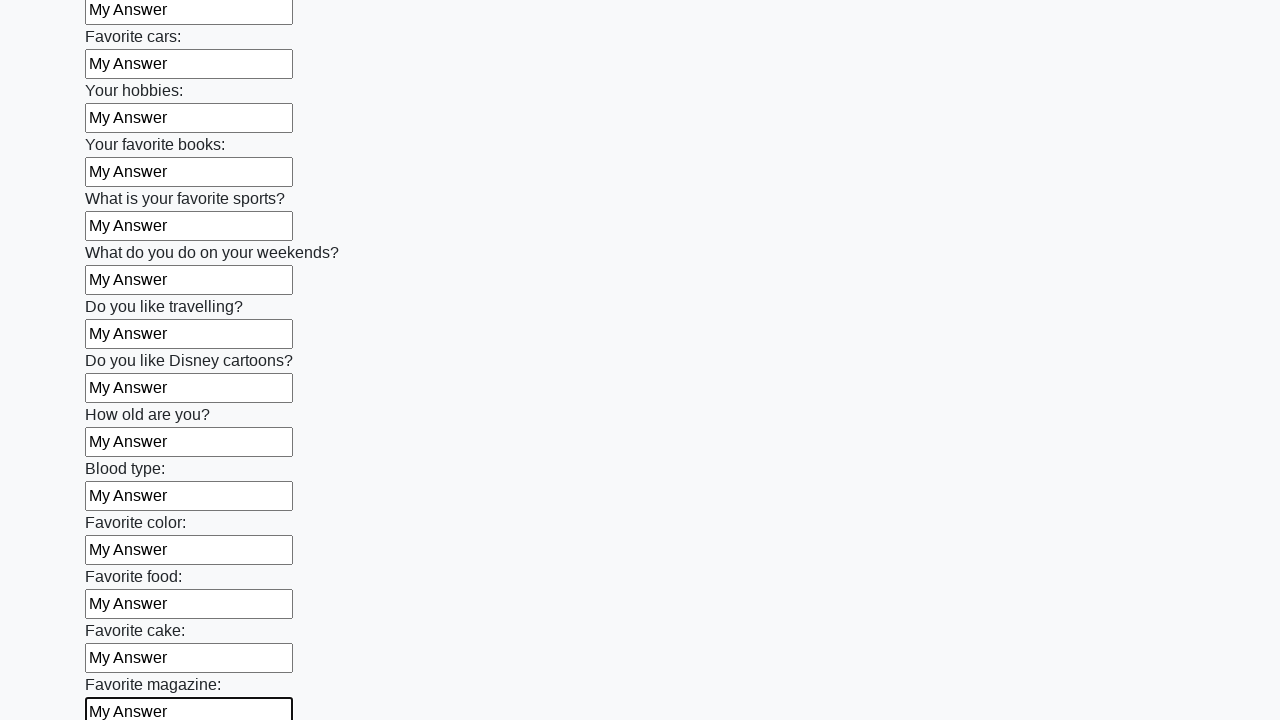

Filled an input field with 'My Answer' on input >> nth=23
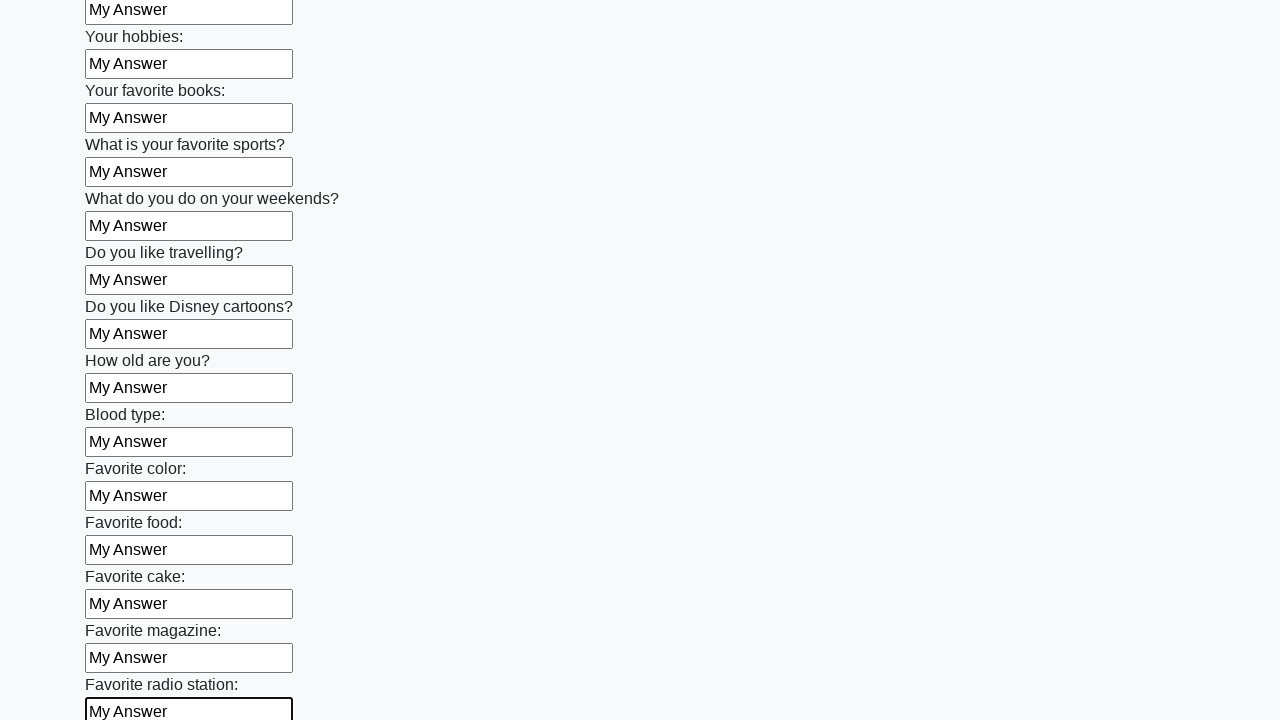

Filled an input field with 'My Answer' on input >> nth=24
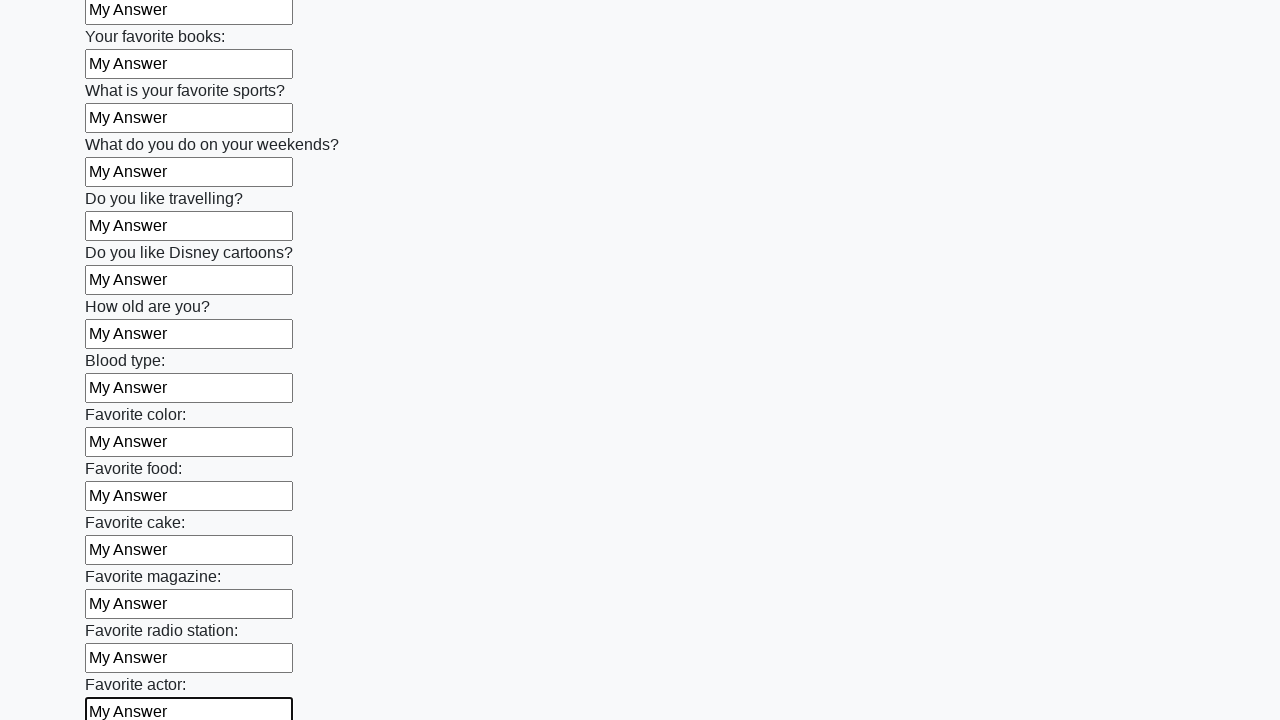

Filled an input field with 'My Answer' on input >> nth=25
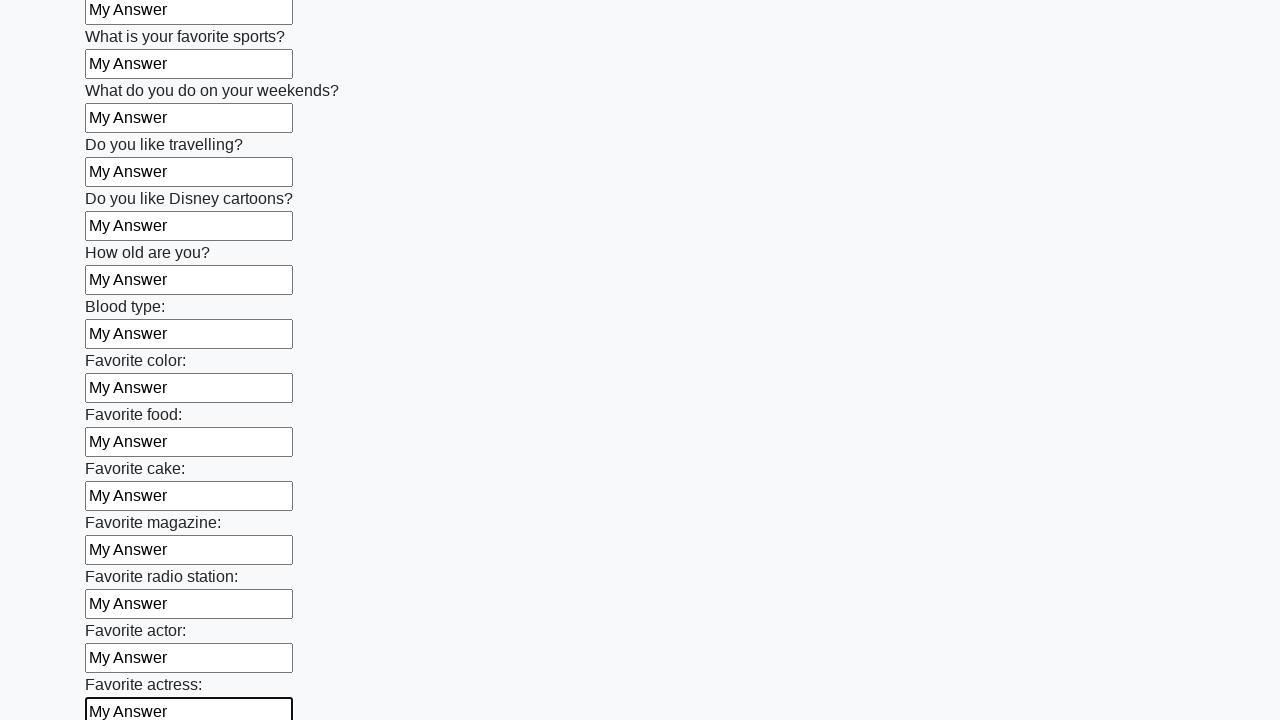

Filled an input field with 'My Answer' on input >> nth=26
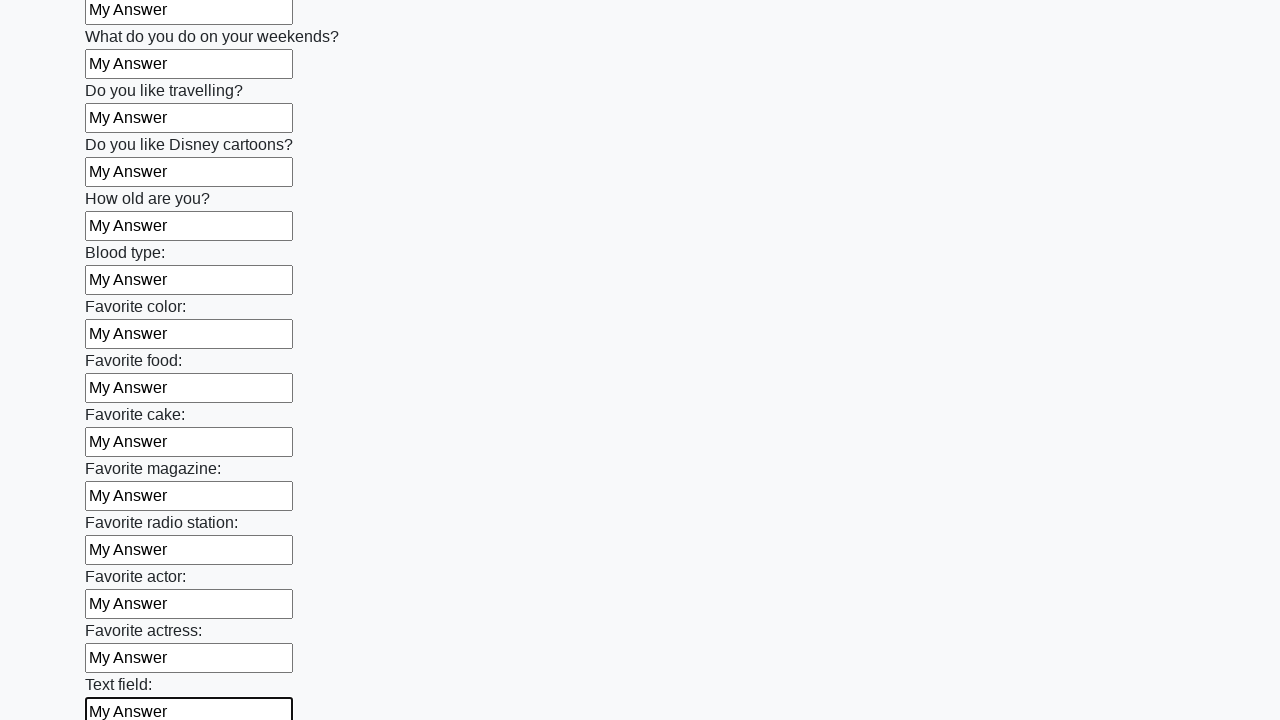

Filled an input field with 'My Answer' on input >> nth=27
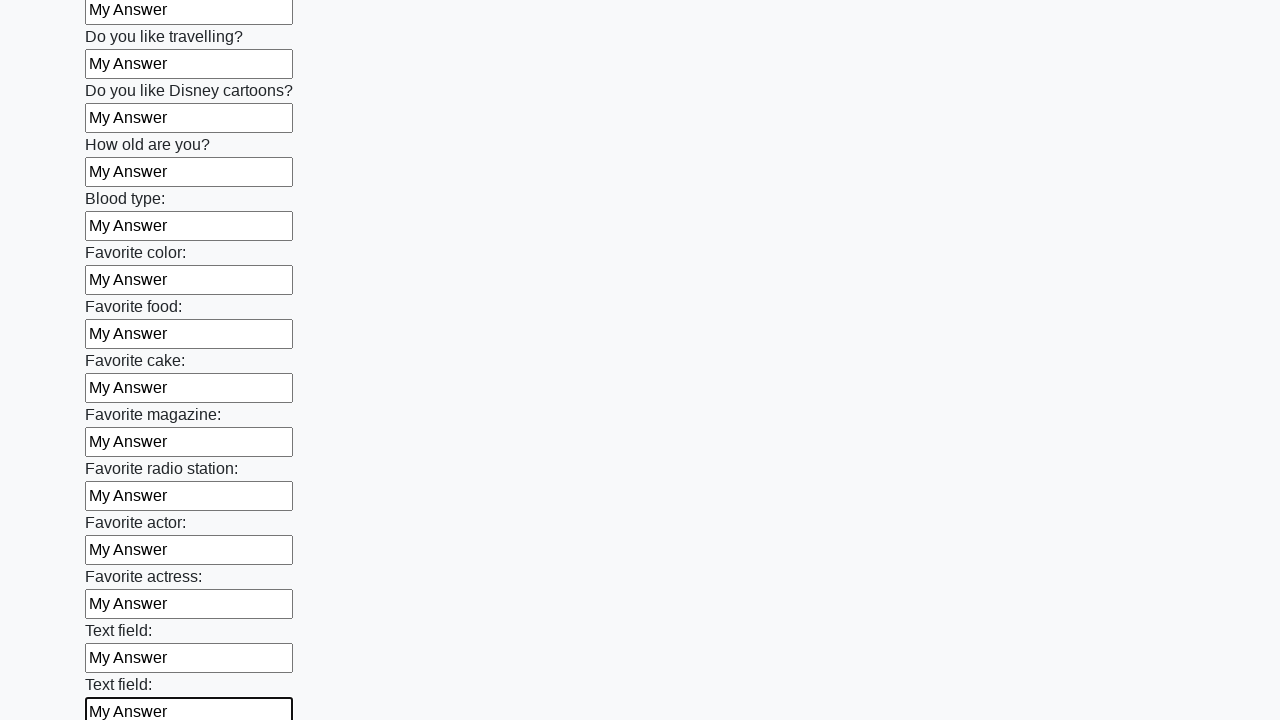

Filled an input field with 'My Answer' on input >> nth=28
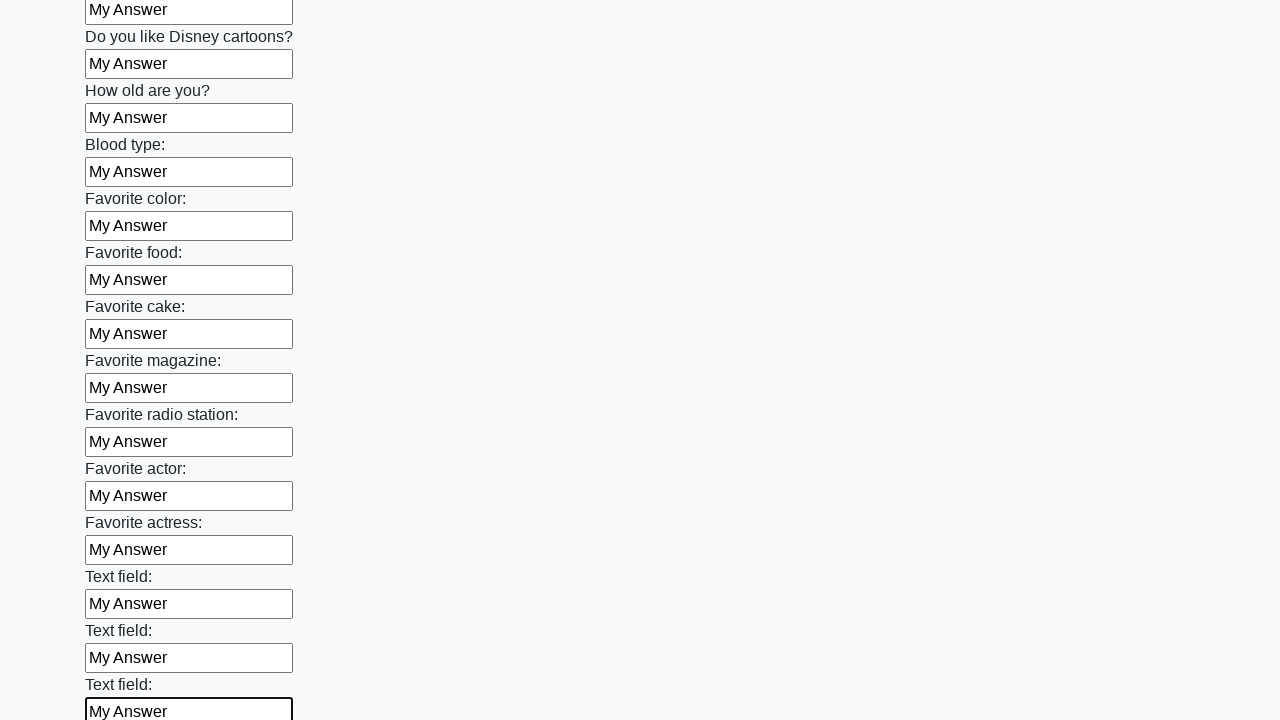

Filled an input field with 'My Answer' on input >> nth=29
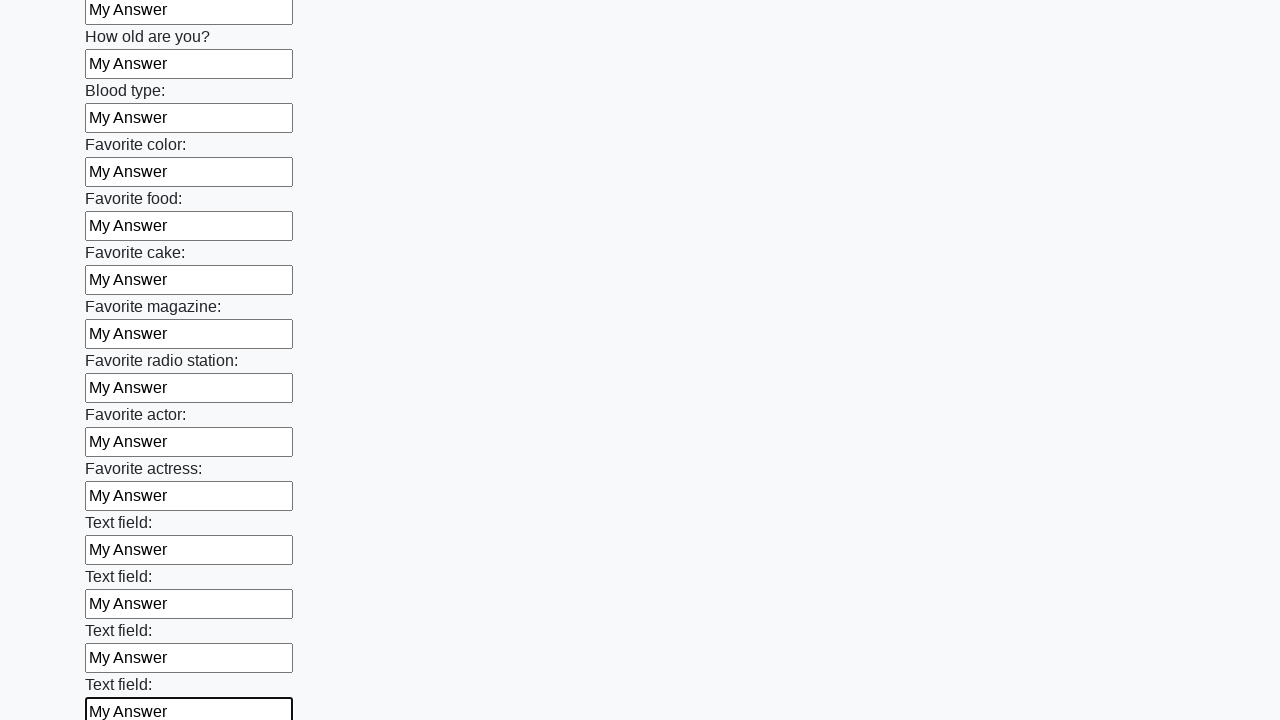

Filled an input field with 'My Answer' on input >> nth=30
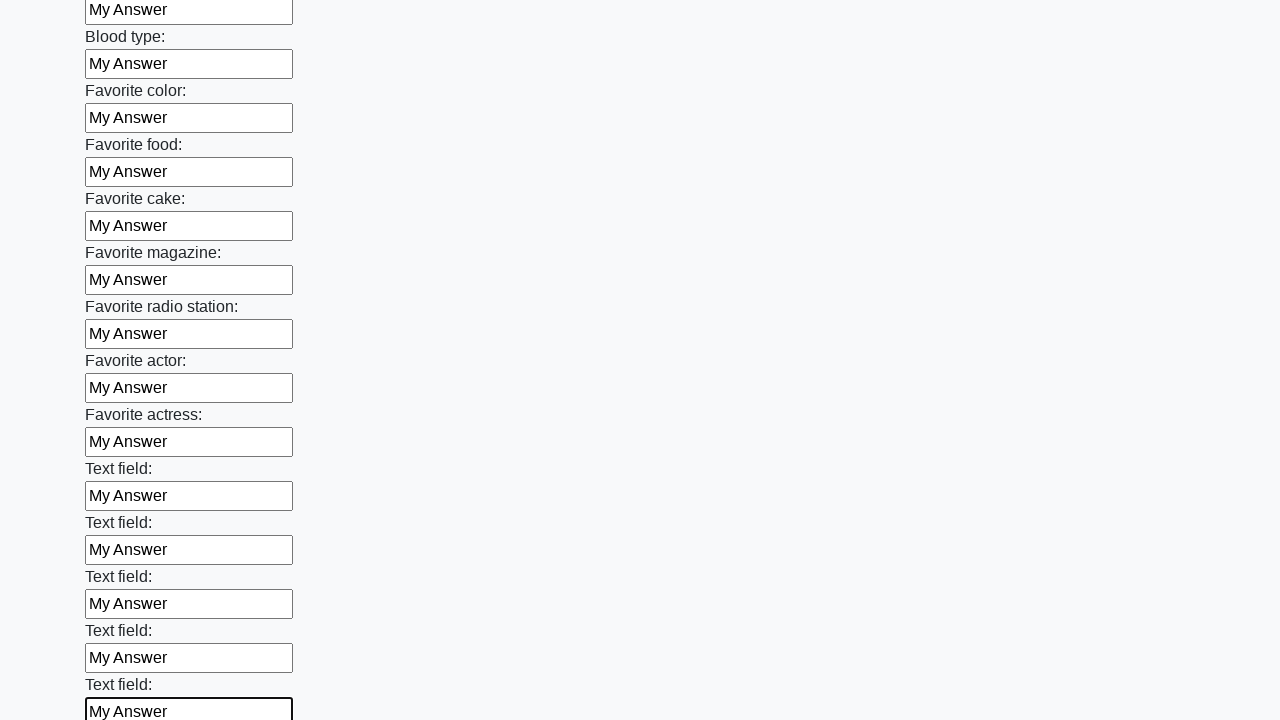

Filled an input field with 'My Answer' on input >> nth=31
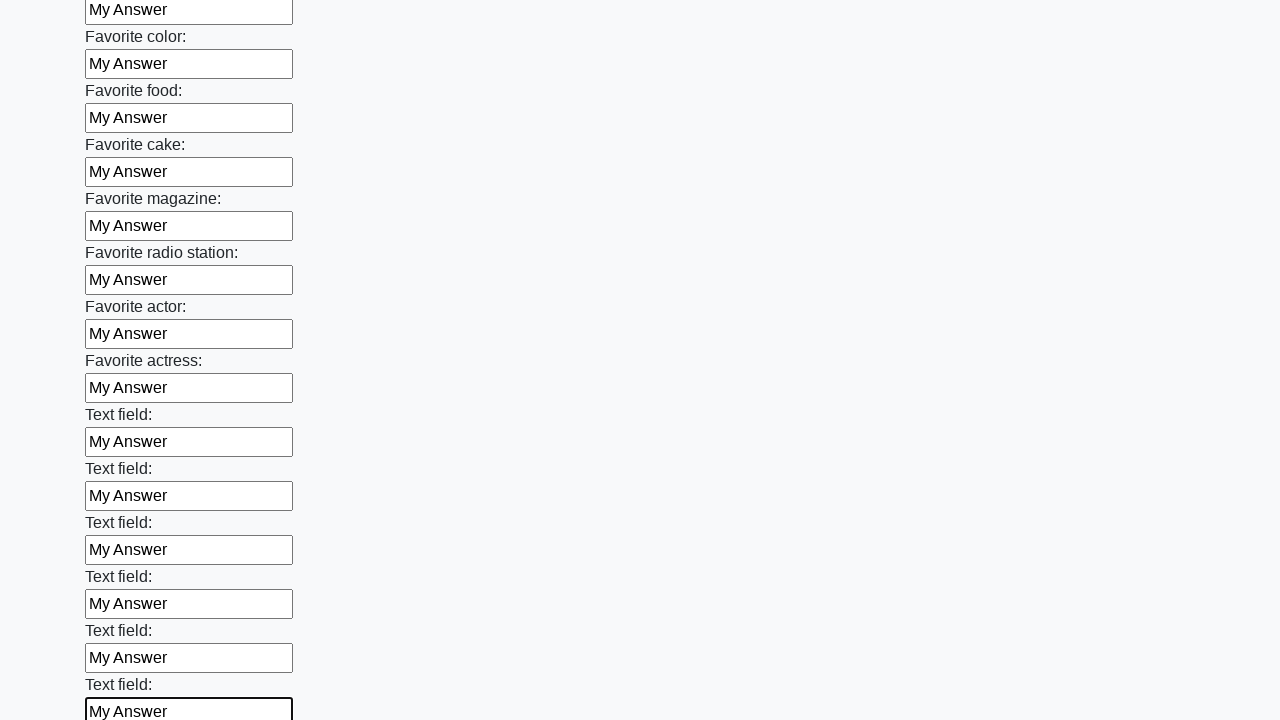

Filled an input field with 'My Answer' on input >> nth=32
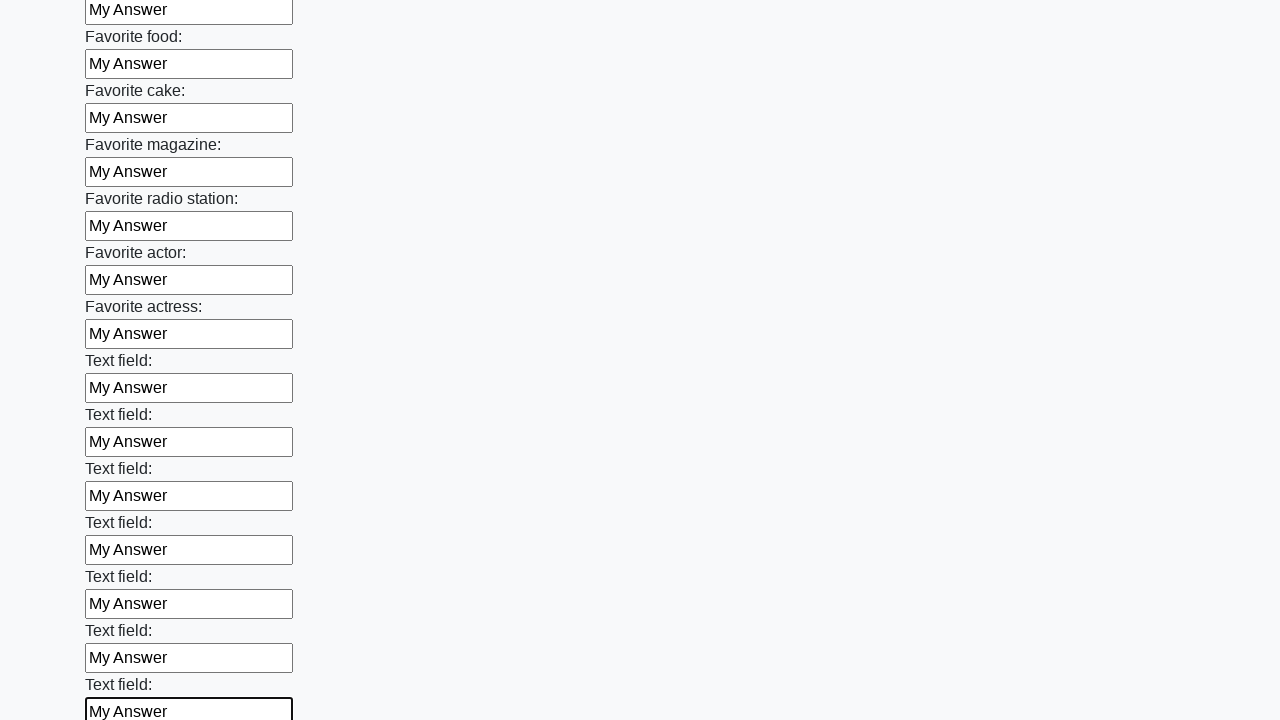

Filled an input field with 'My Answer' on input >> nth=33
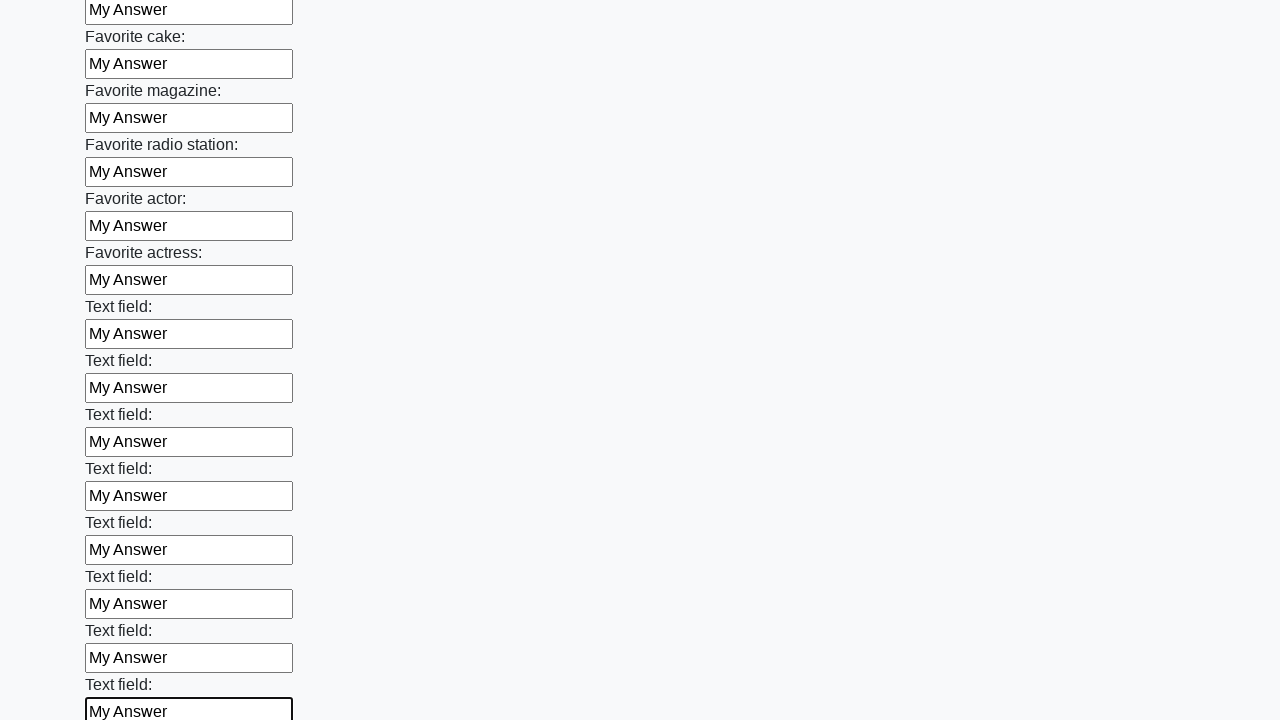

Filled an input field with 'My Answer' on input >> nth=34
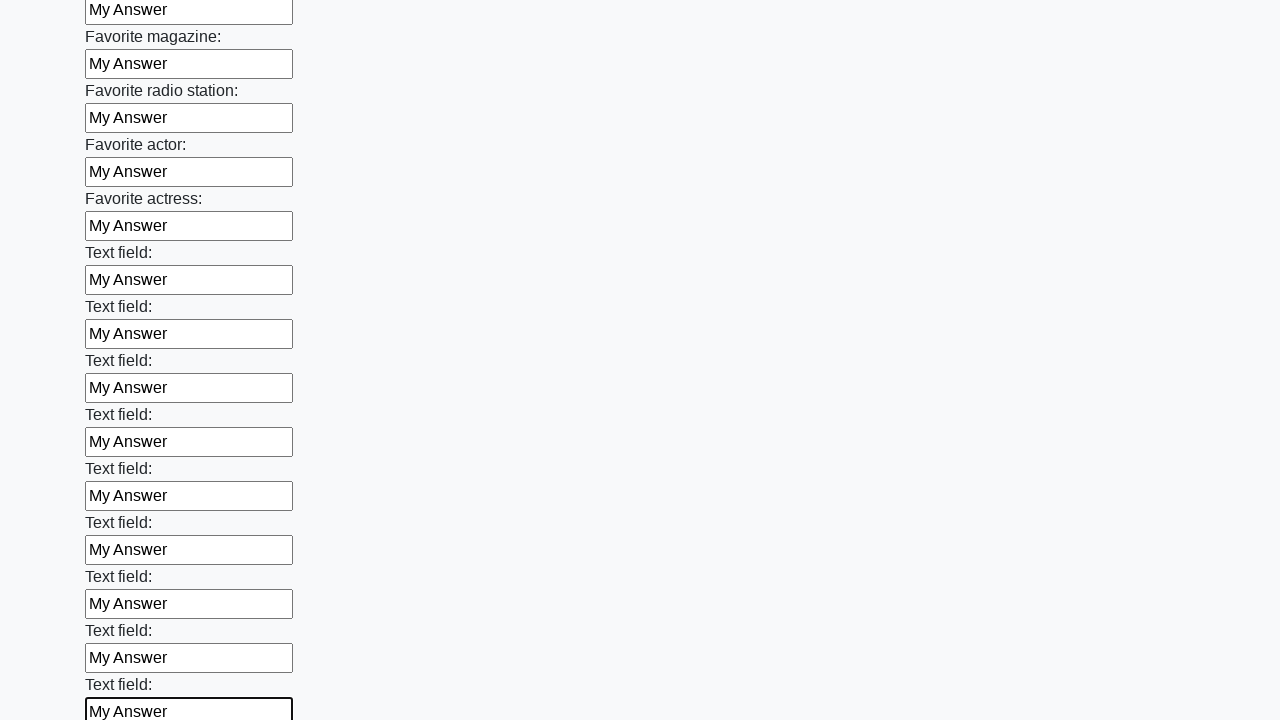

Filled an input field with 'My Answer' on input >> nth=35
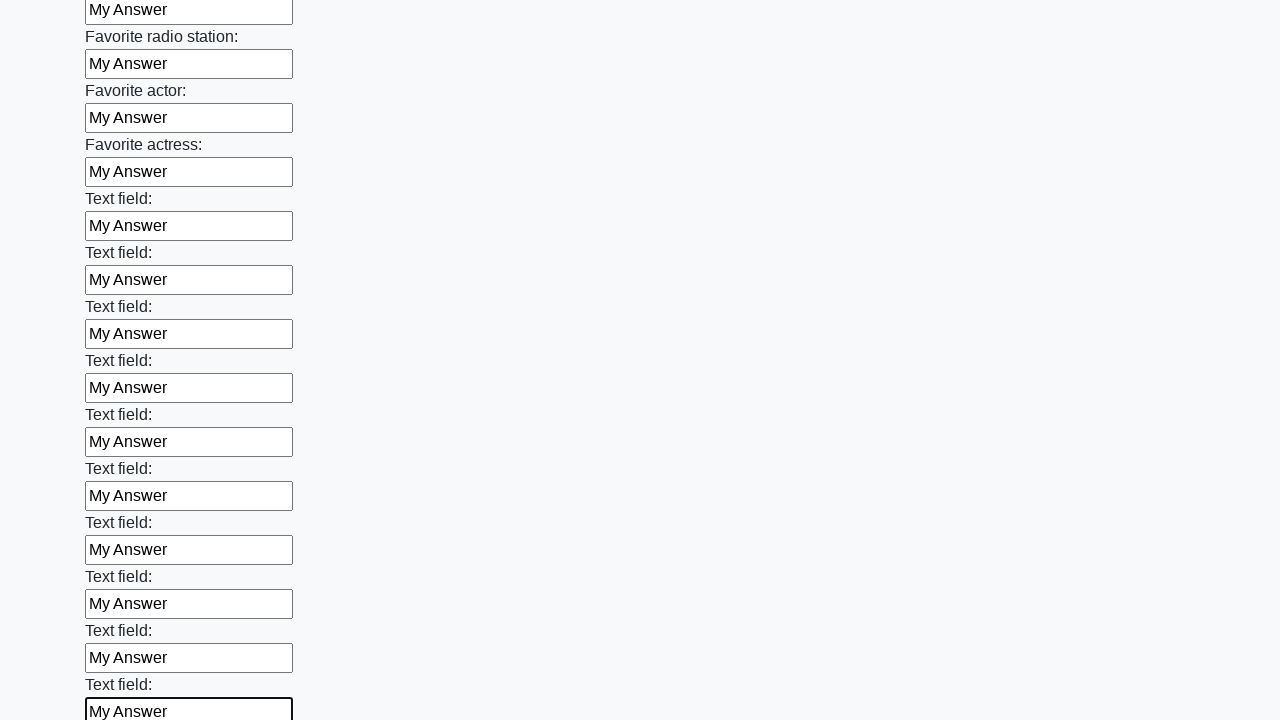

Filled an input field with 'My Answer' on input >> nth=36
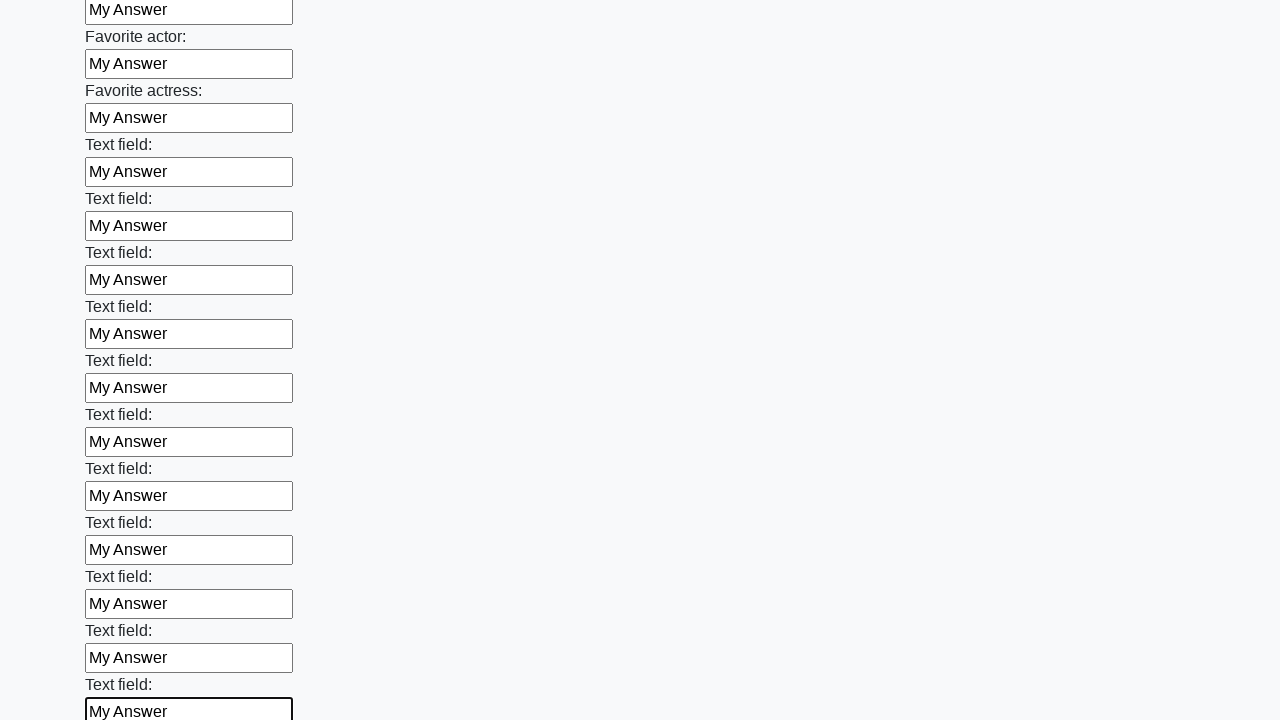

Filled an input field with 'My Answer' on input >> nth=37
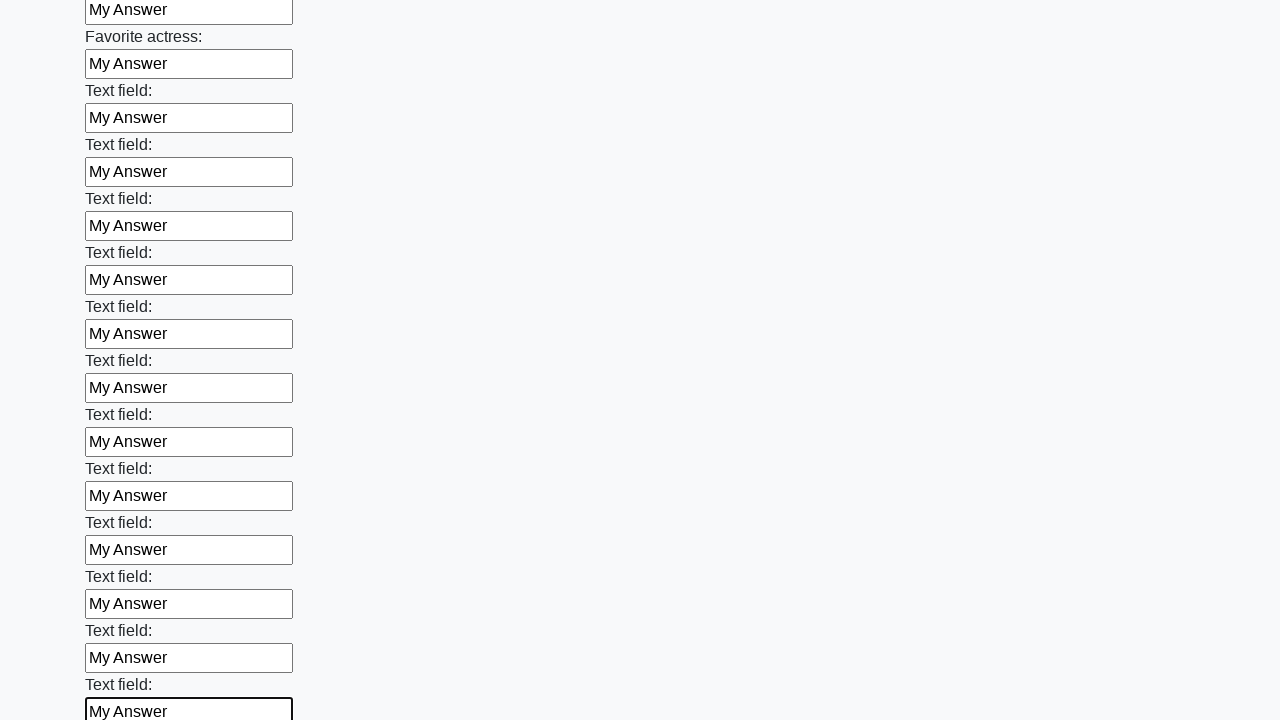

Filled an input field with 'My Answer' on input >> nth=38
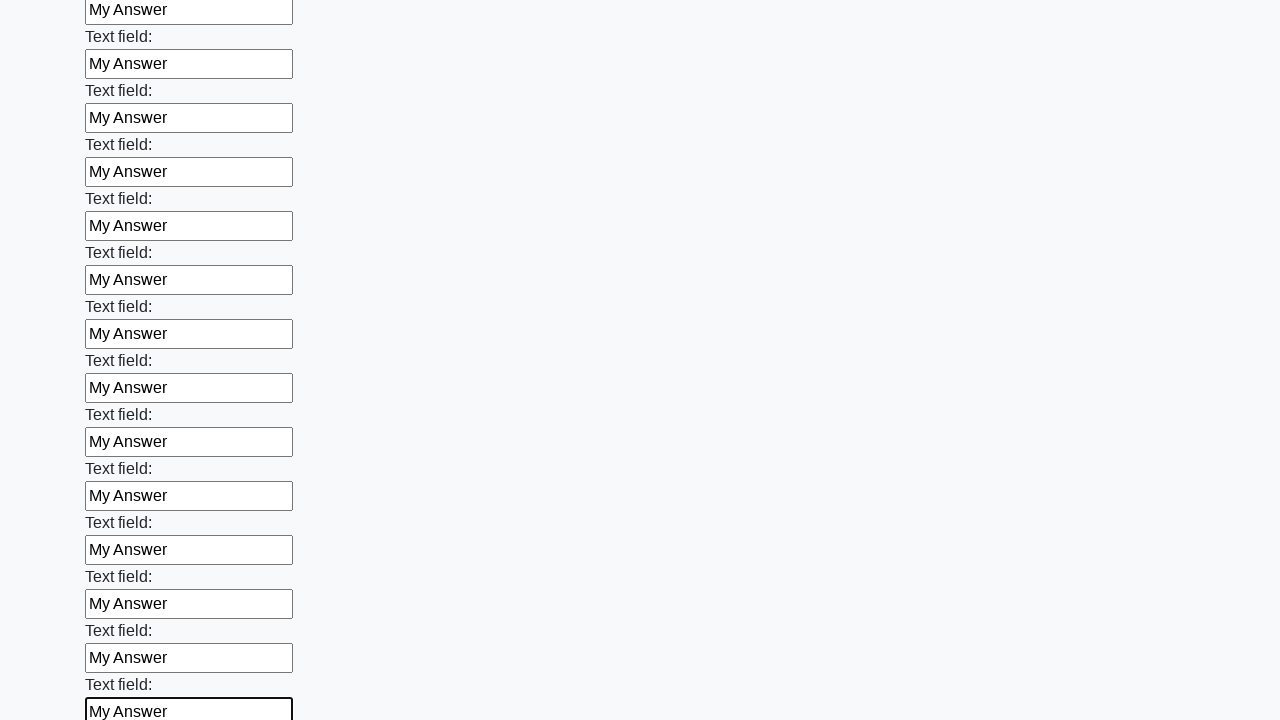

Filled an input field with 'My Answer' on input >> nth=39
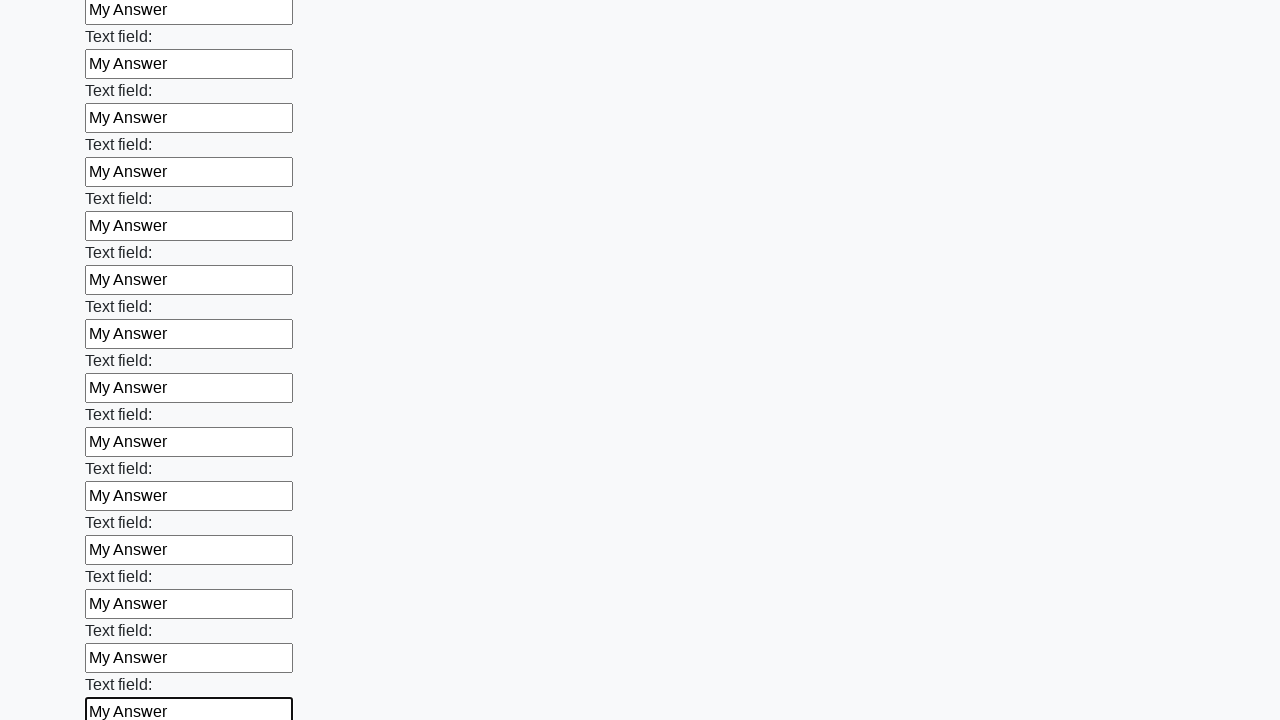

Filled an input field with 'My Answer' on input >> nth=40
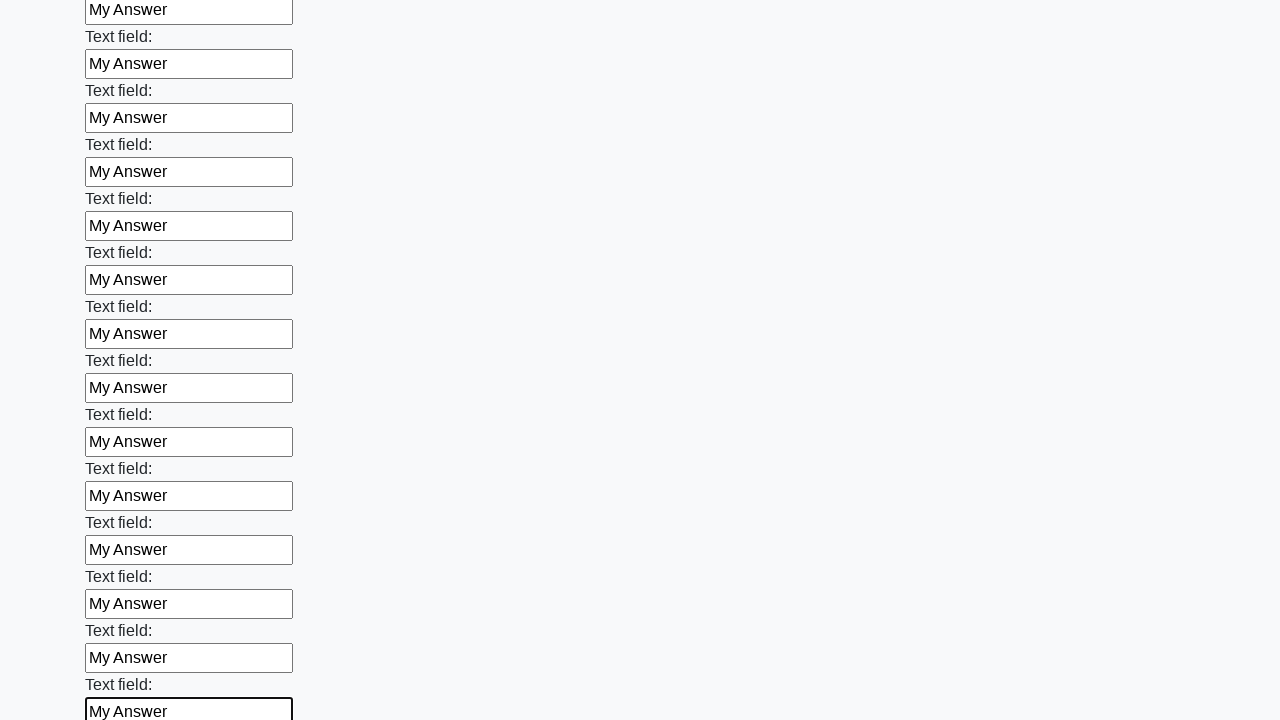

Filled an input field with 'My Answer' on input >> nth=41
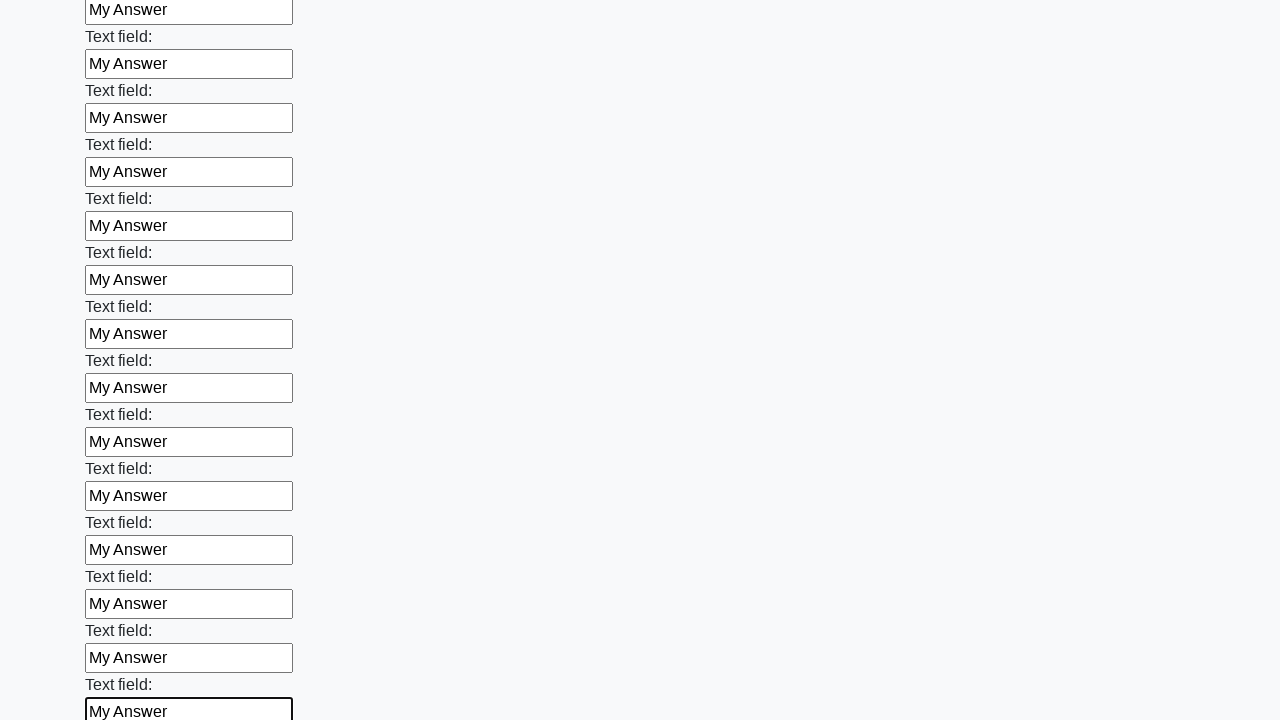

Filled an input field with 'My Answer' on input >> nth=42
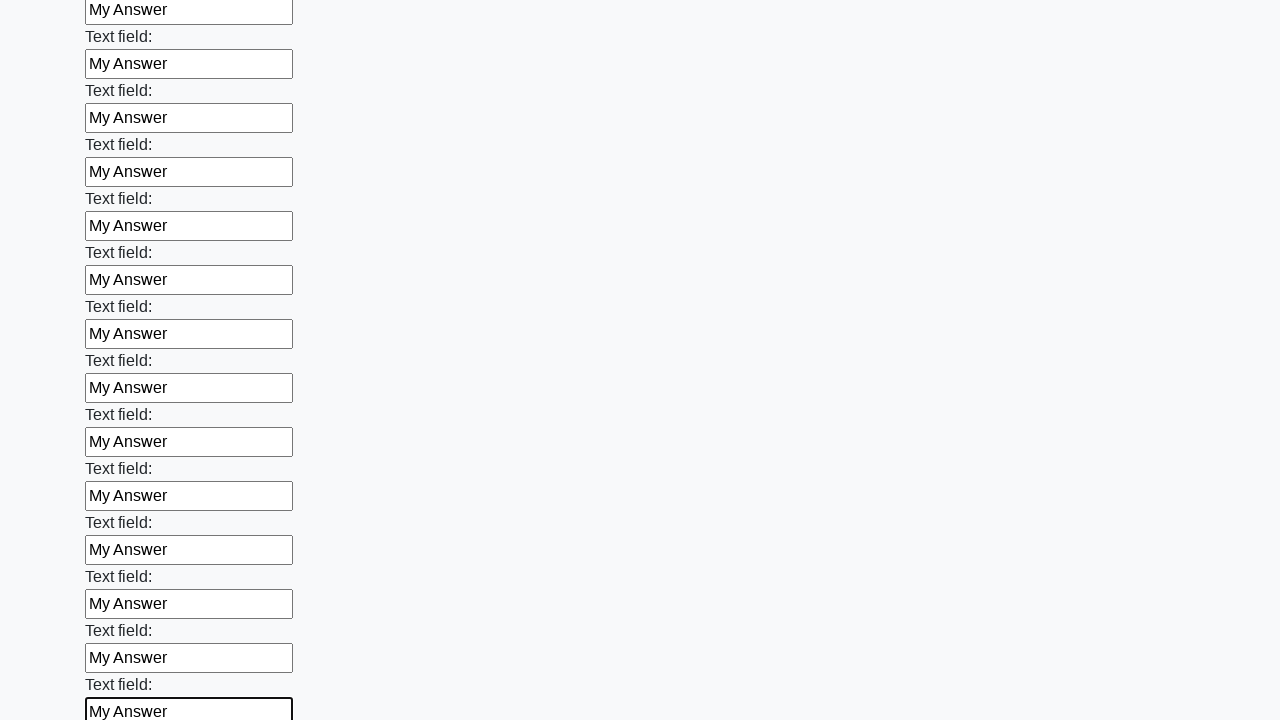

Filled an input field with 'My Answer' on input >> nth=43
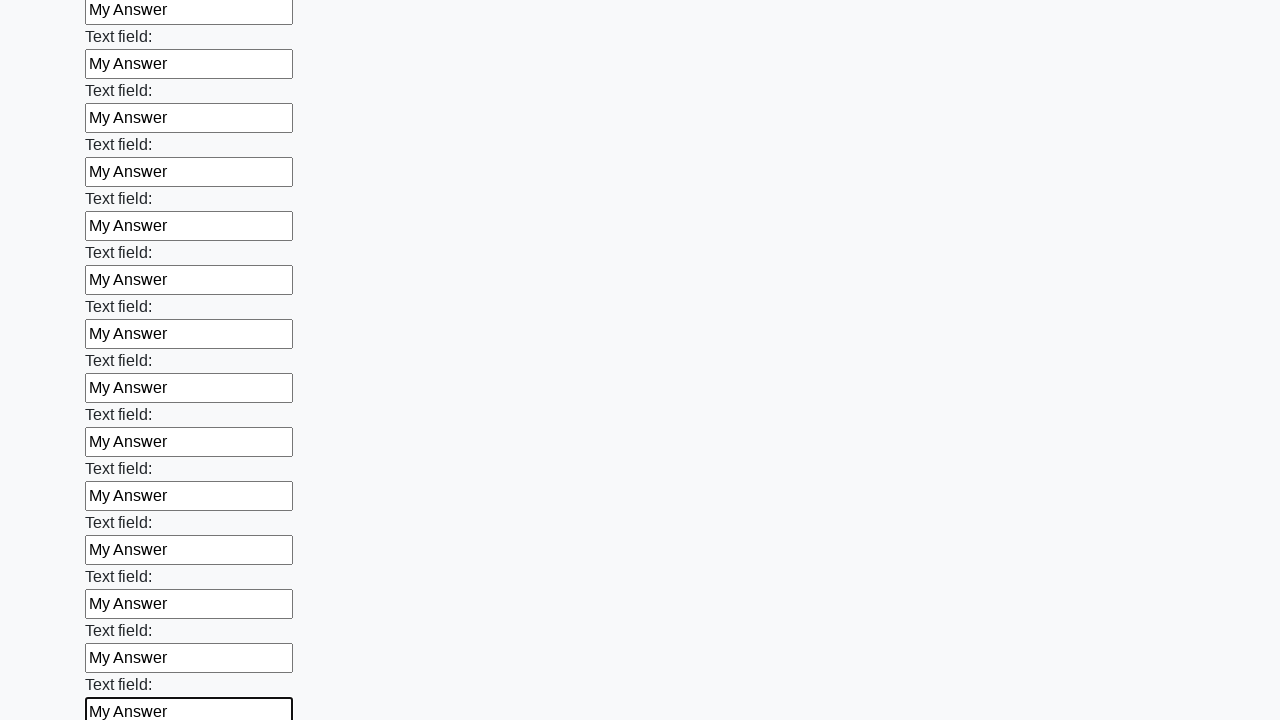

Filled an input field with 'My Answer' on input >> nth=44
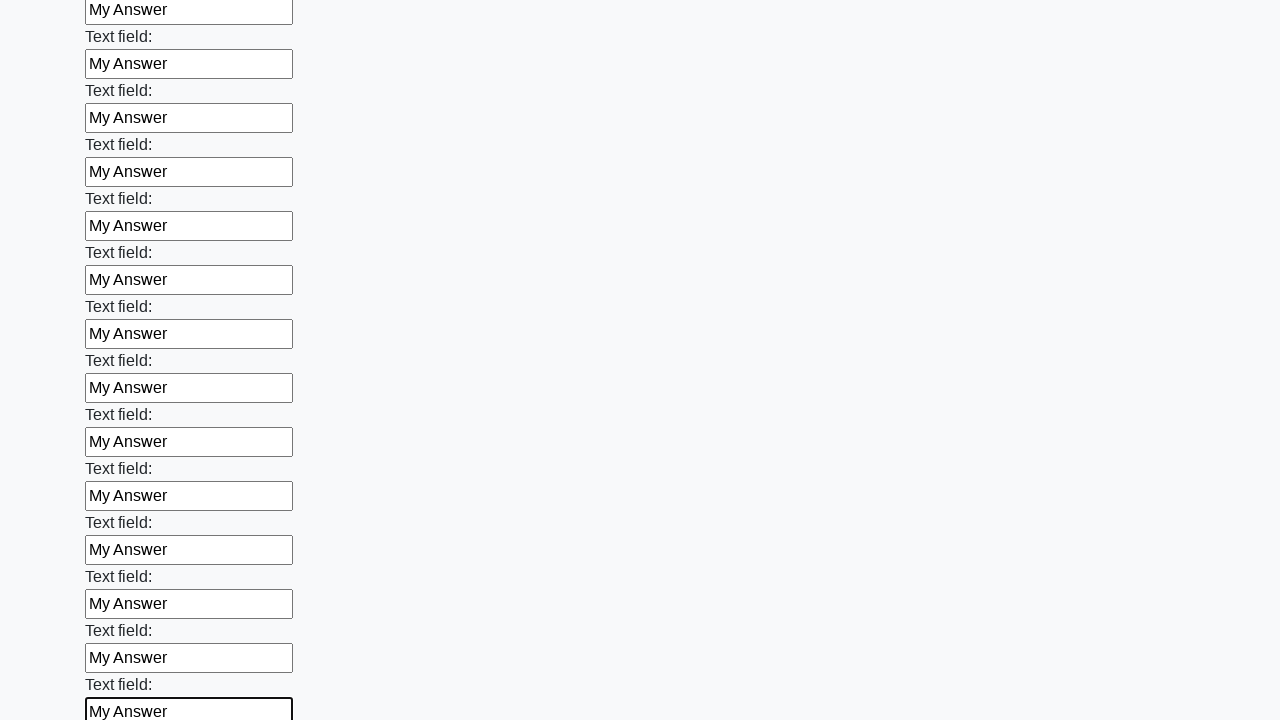

Filled an input field with 'My Answer' on input >> nth=45
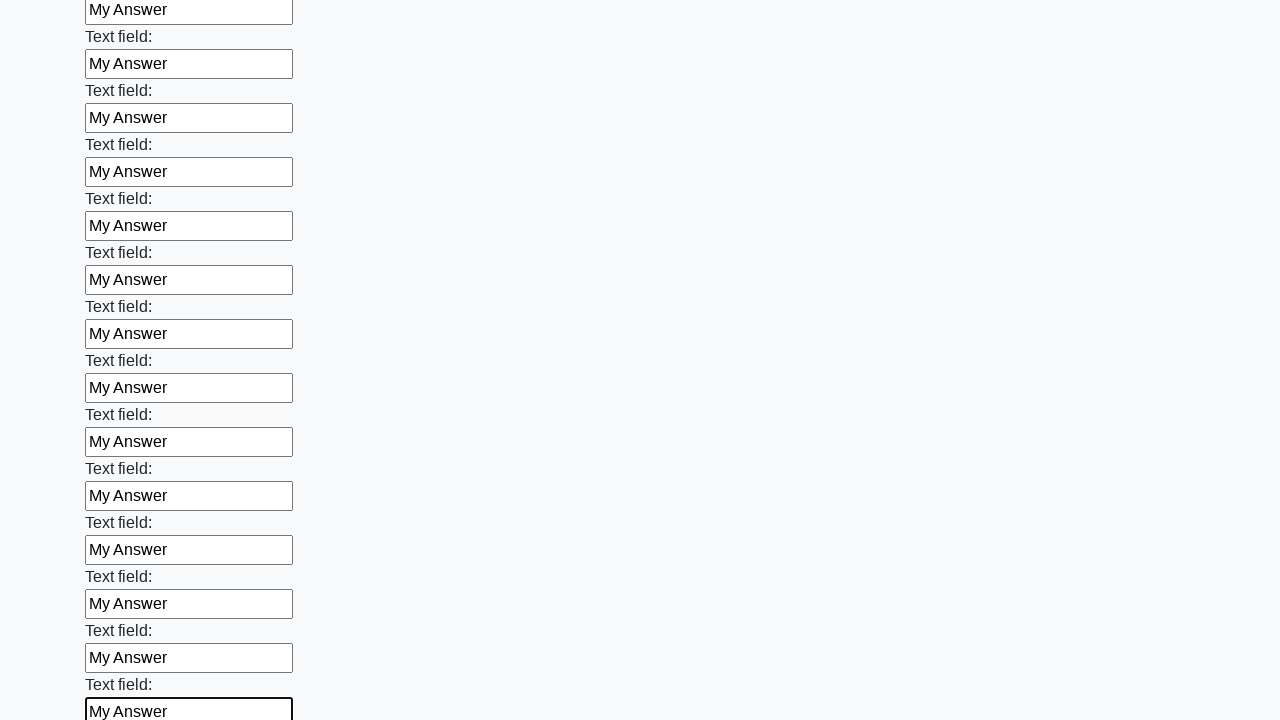

Filled an input field with 'My Answer' on input >> nth=46
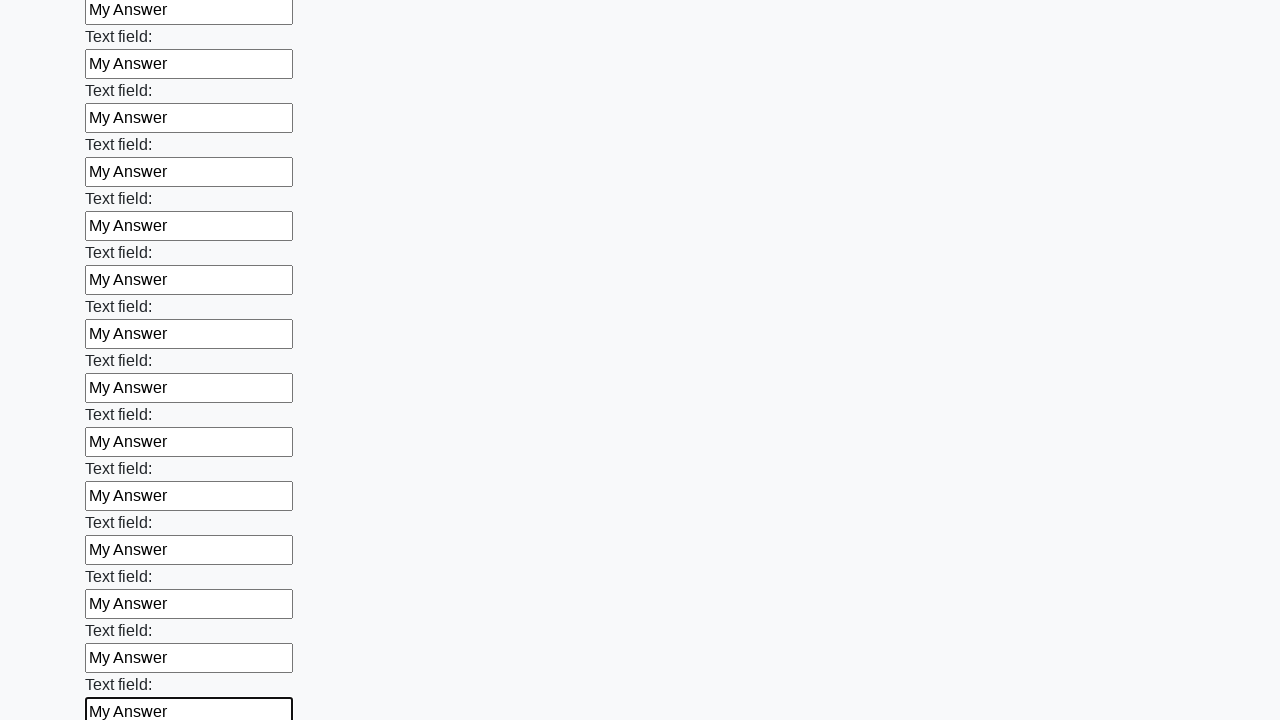

Filled an input field with 'My Answer' on input >> nth=47
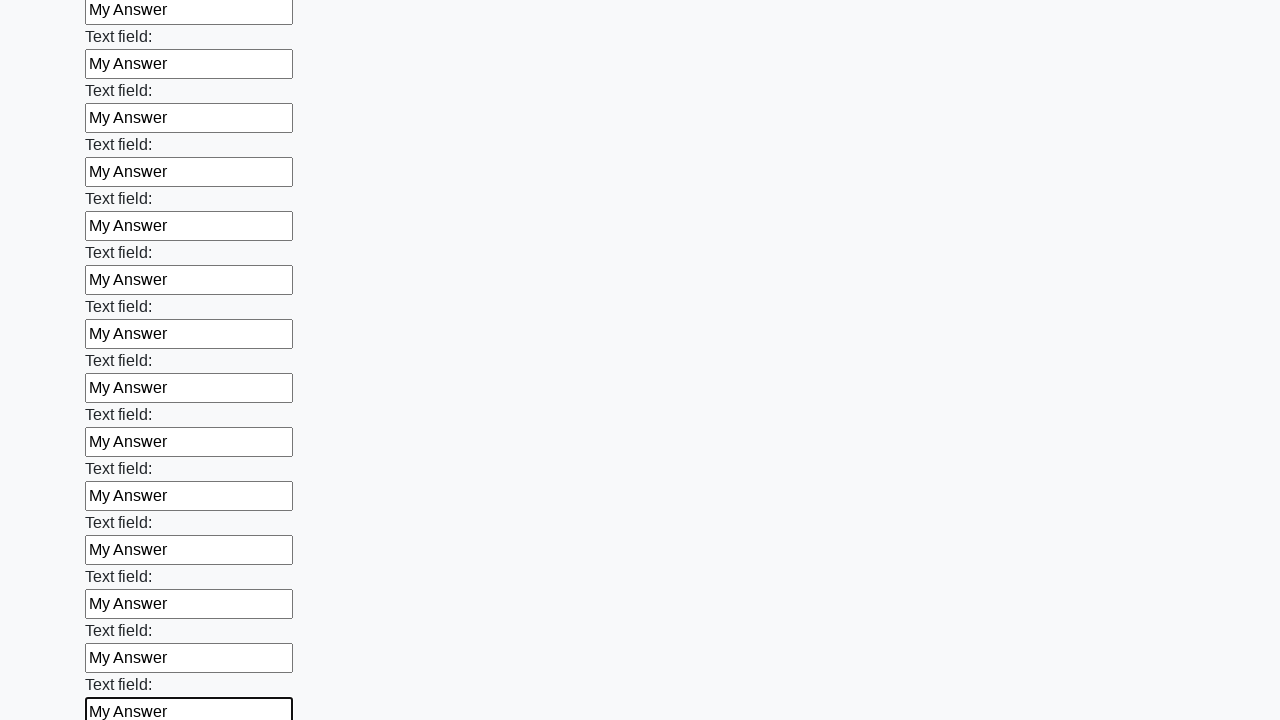

Filled an input field with 'My Answer' on input >> nth=48
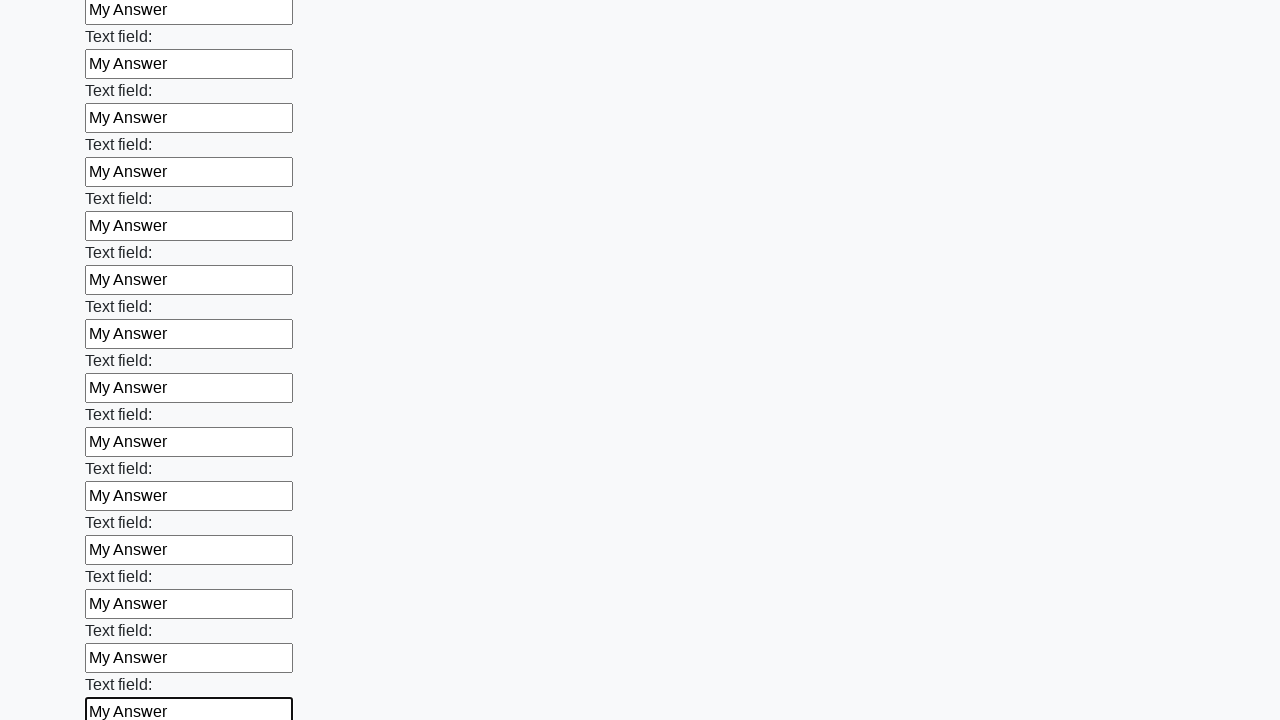

Filled an input field with 'My Answer' on input >> nth=49
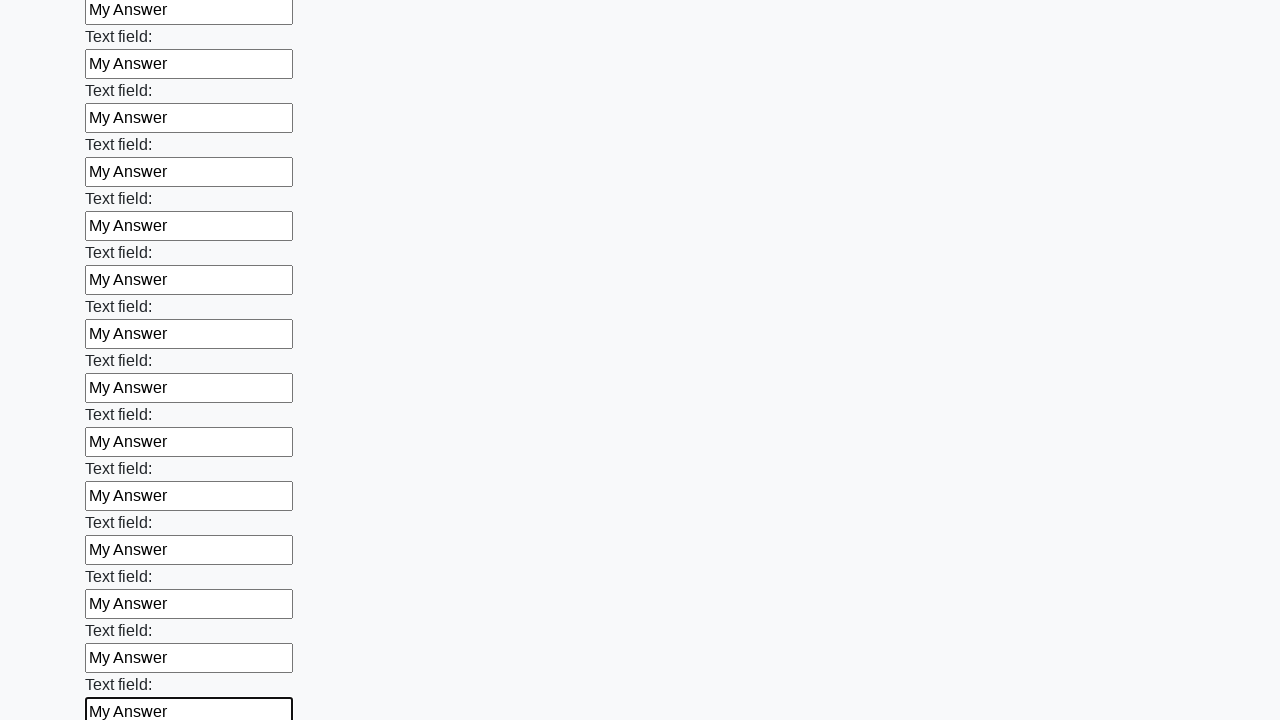

Filled an input field with 'My Answer' on input >> nth=50
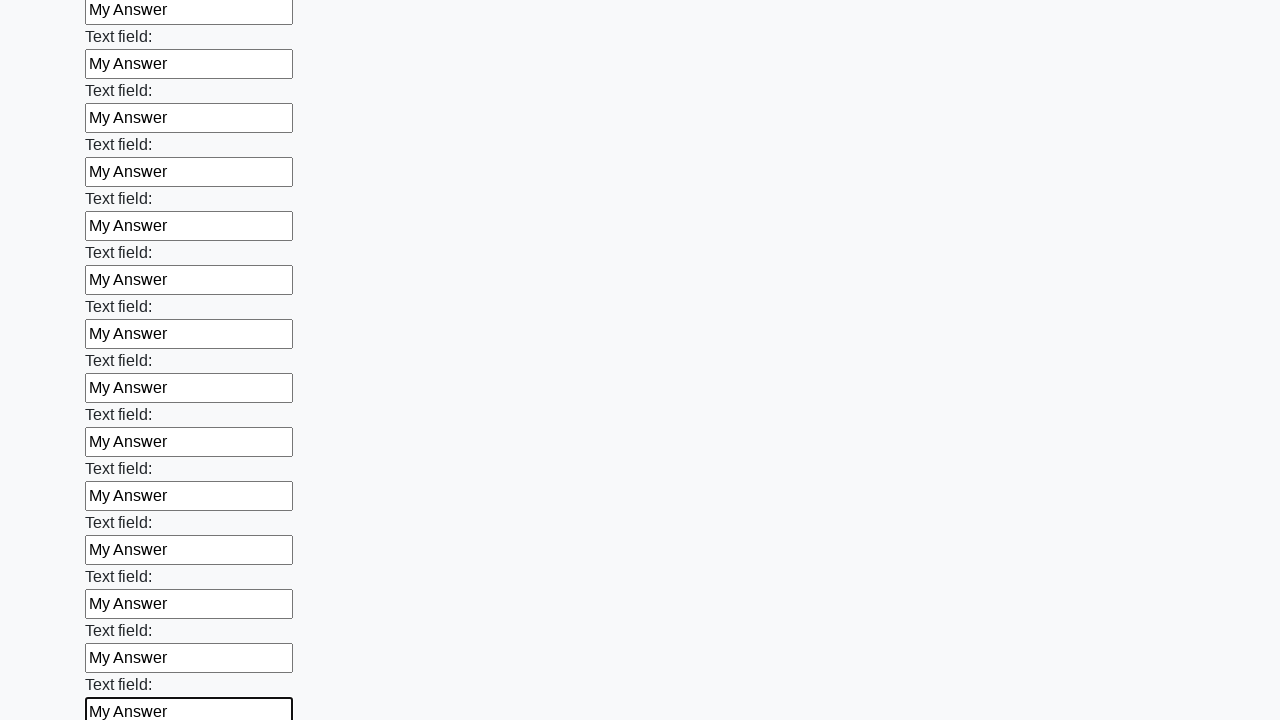

Filled an input field with 'My Answer' on input >> nth=51
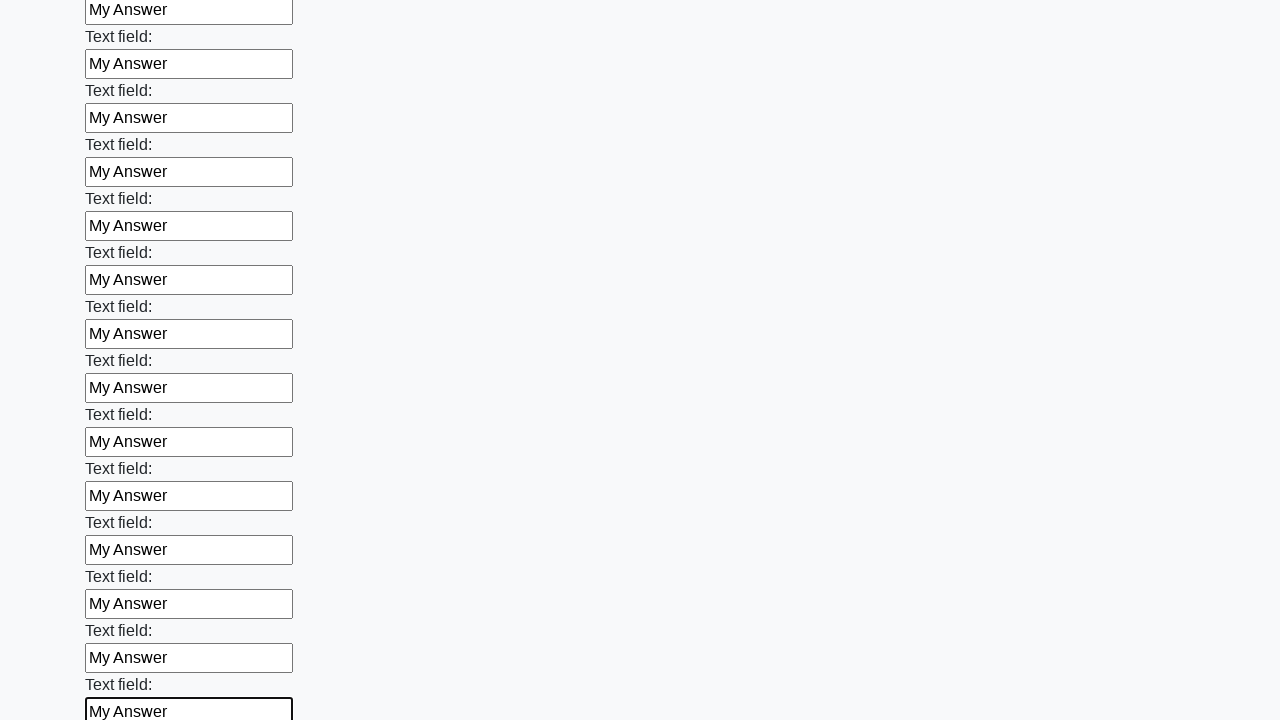

Filled an input field with 'My Answer' on input >> nth=52
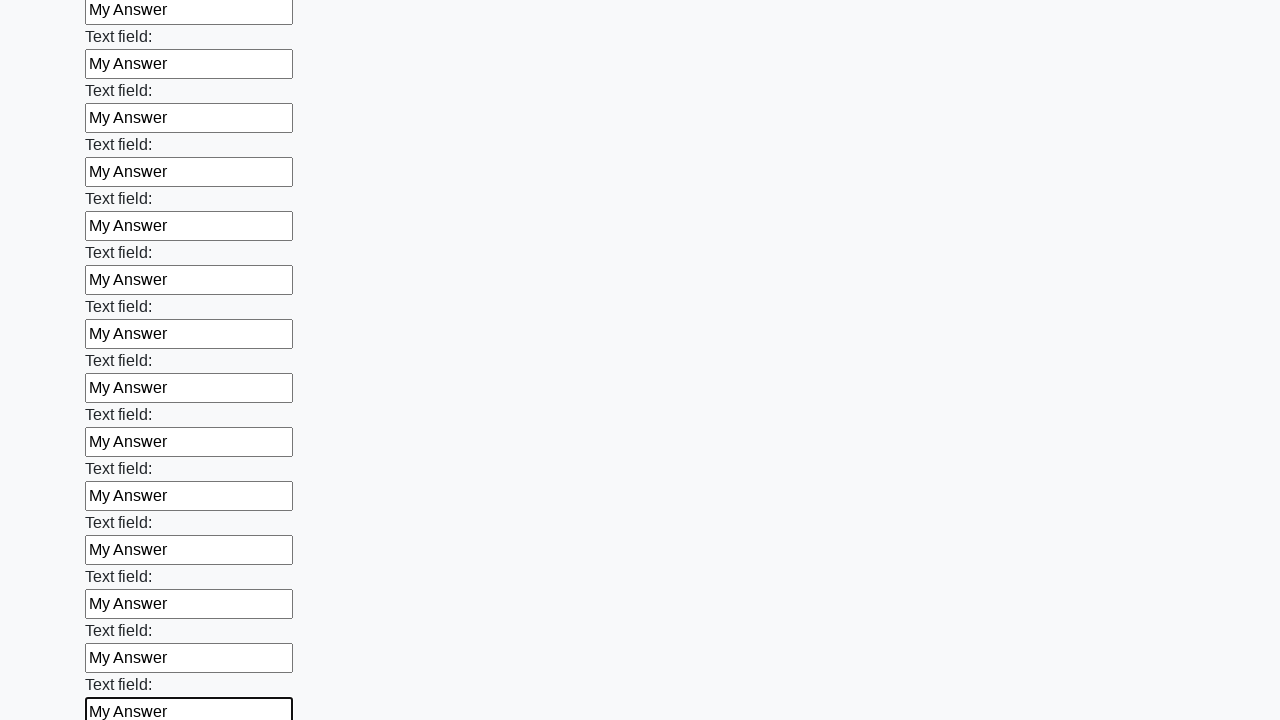

Filled an input field with 'My Answer' on input >> nth=53
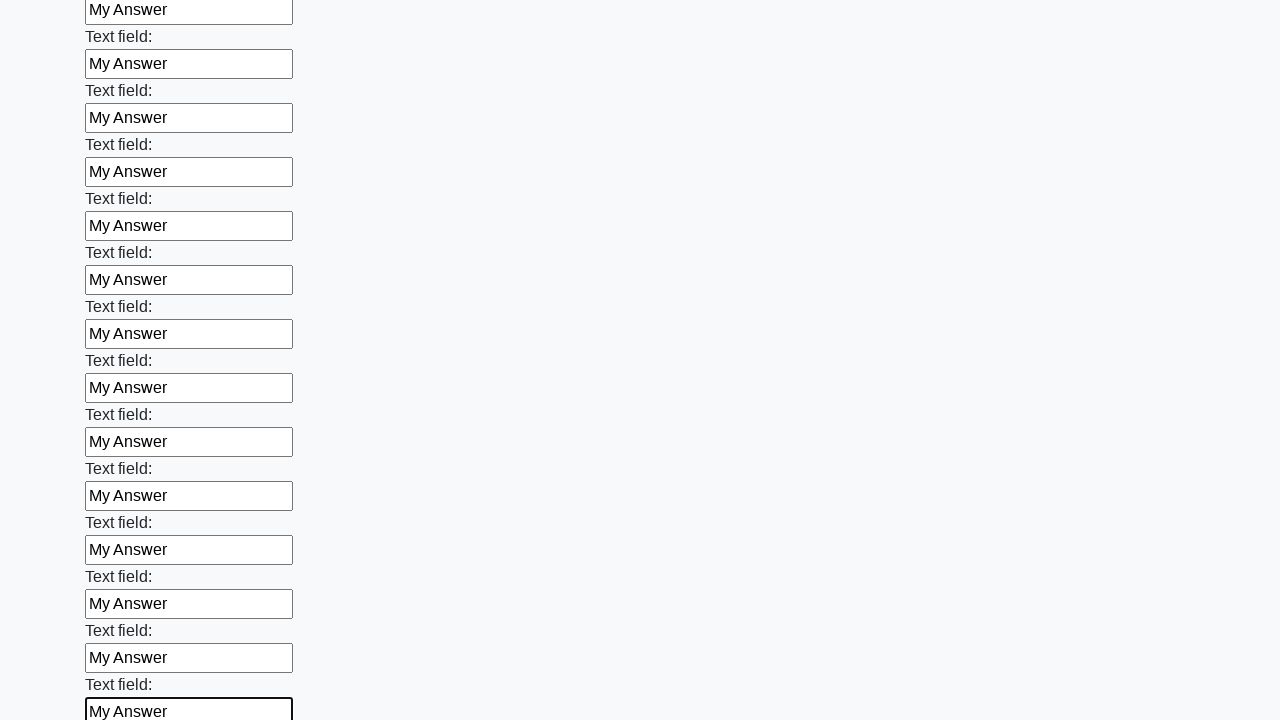

Filled an input field with 'My Answer' on input >> nth=54
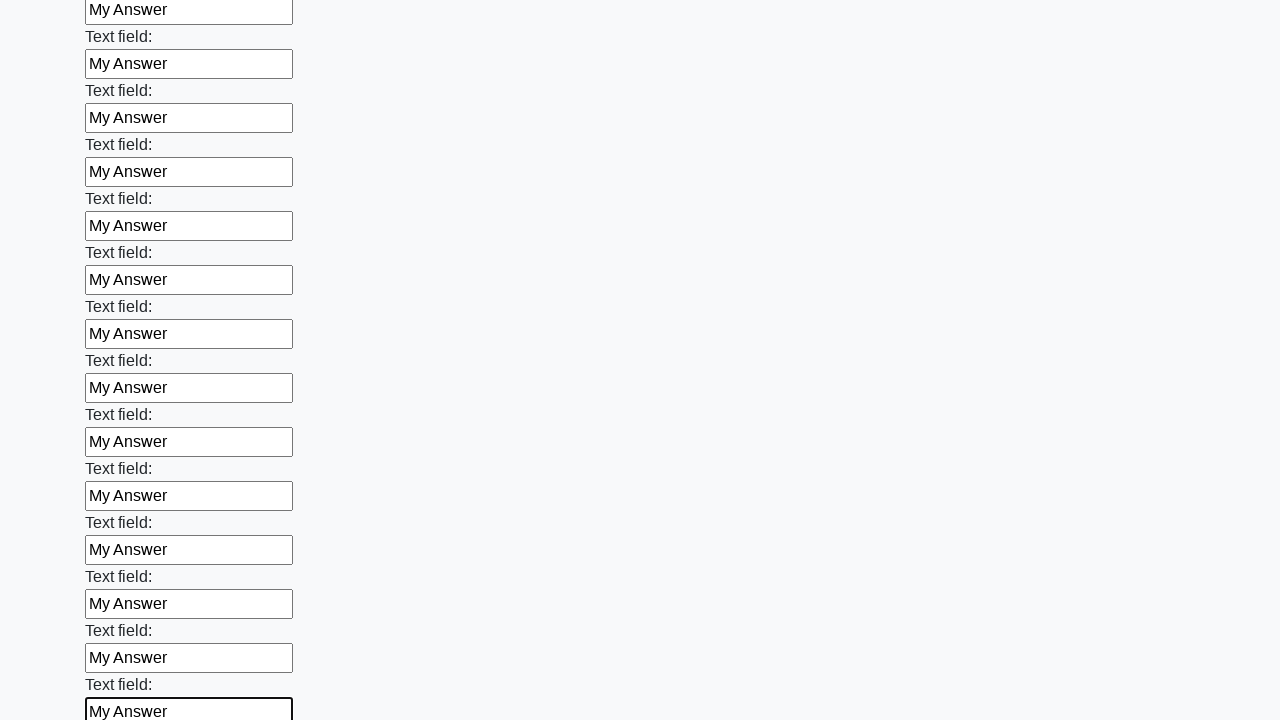

Filled an input field with 'My Answer' on input >> nth=55
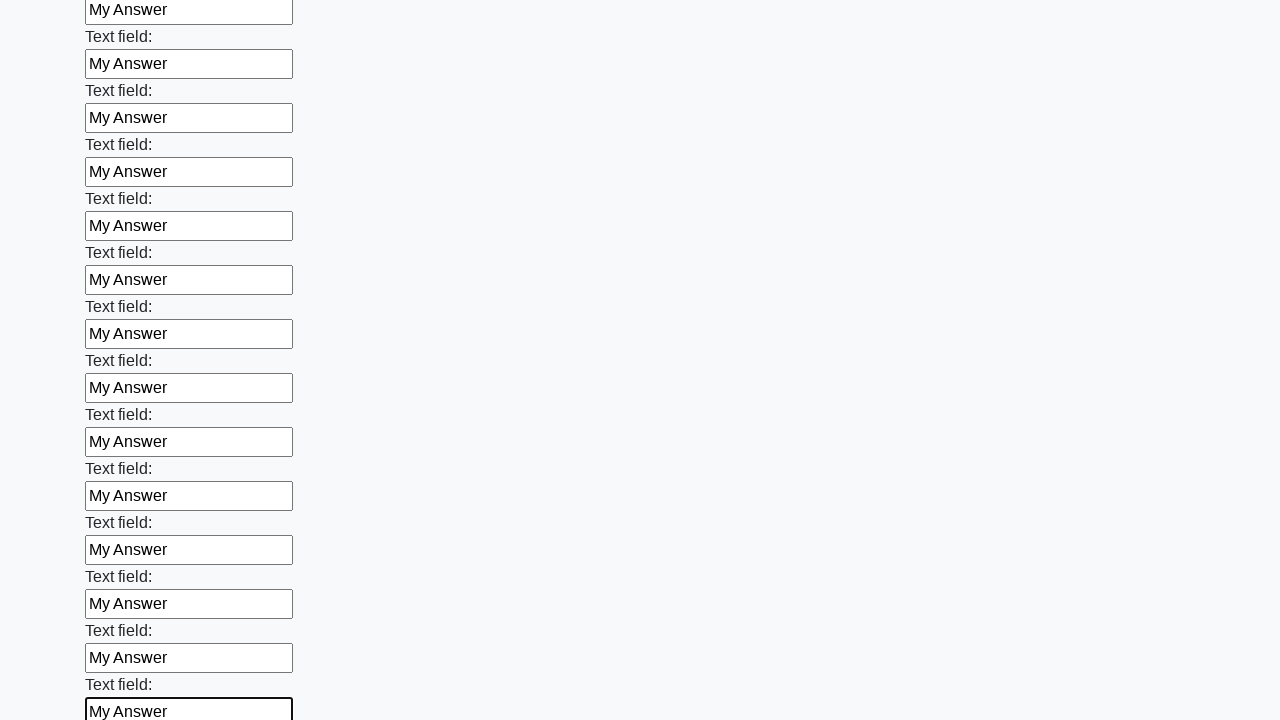

Filled an input field with 'My Answer' on input >> nth=56
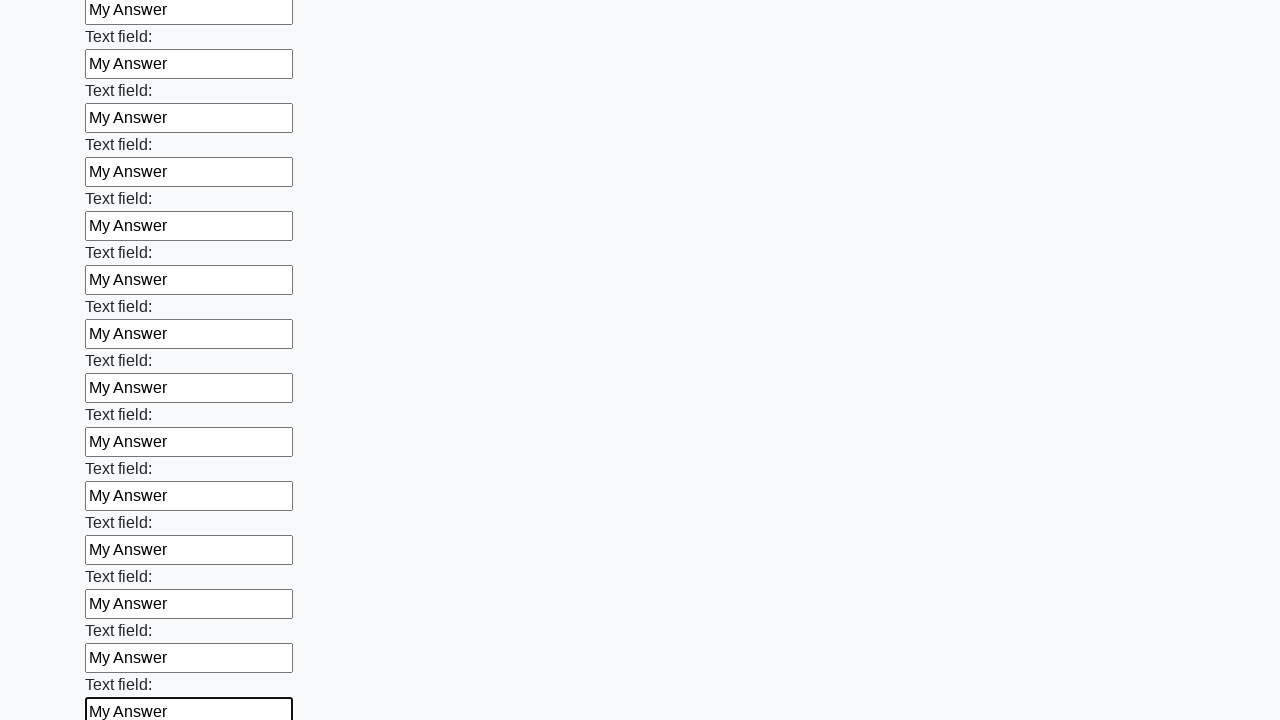

Filled an input field with 'My Answer' on input >> nth=57
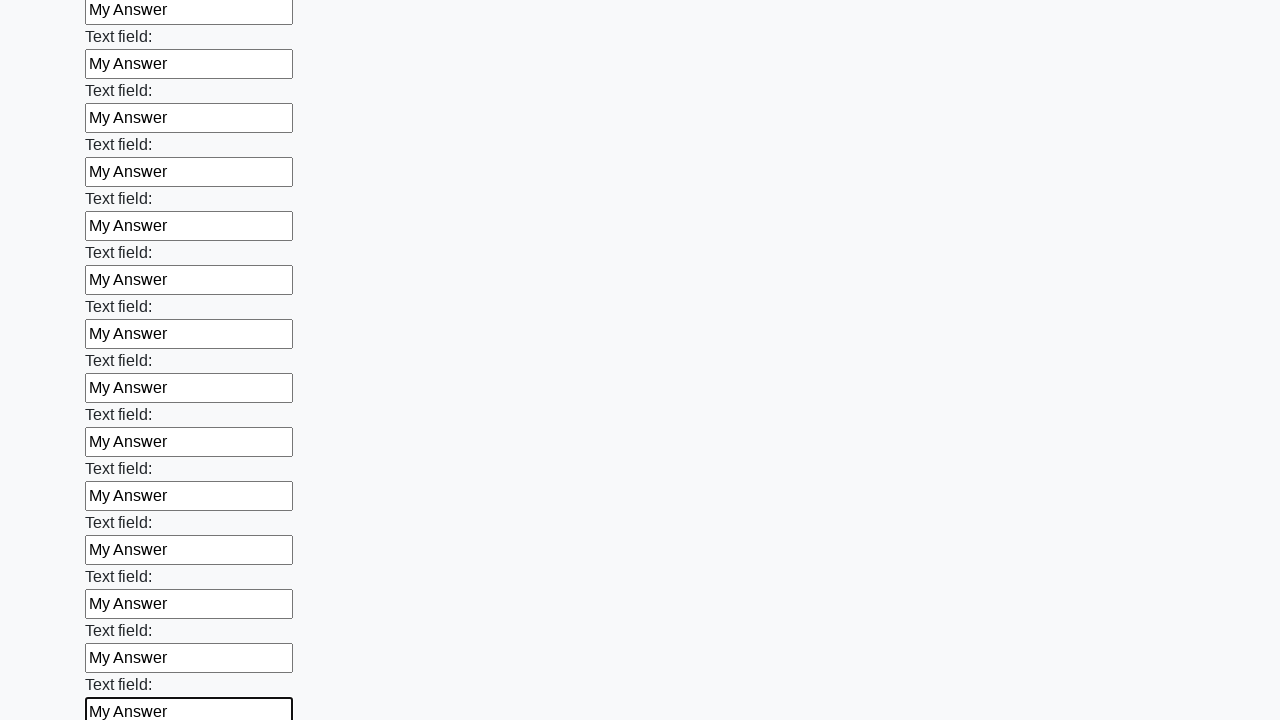

Filled an input field with 'My Answer' on input >> nth=58
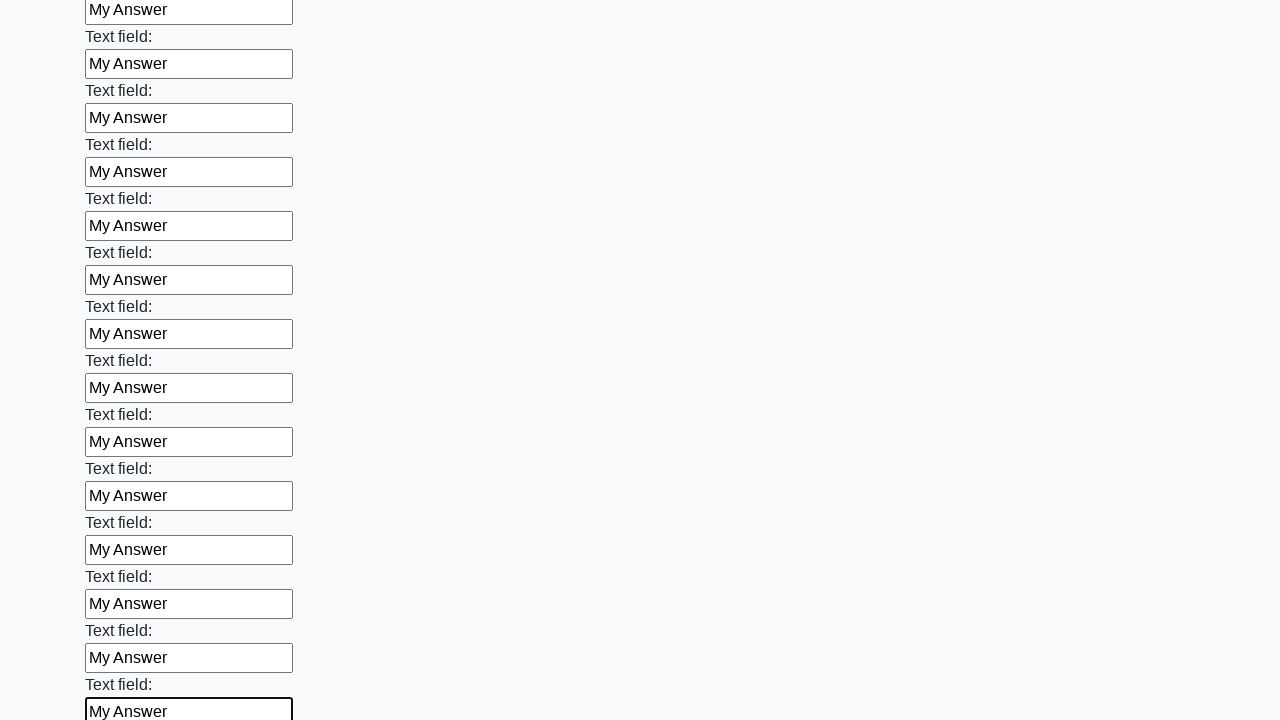

Filled an input field with 'My Answer' on input >> nth=59
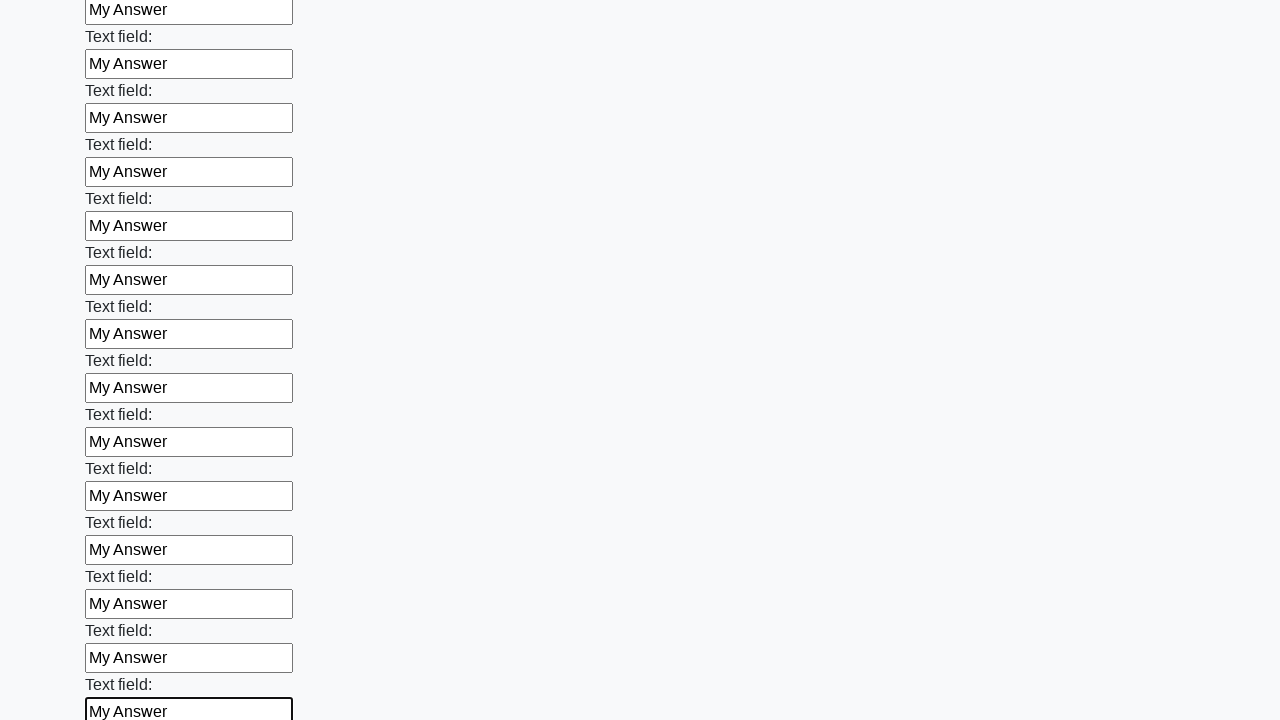

Filled an input field with 'My Answer' on input >> nth=60
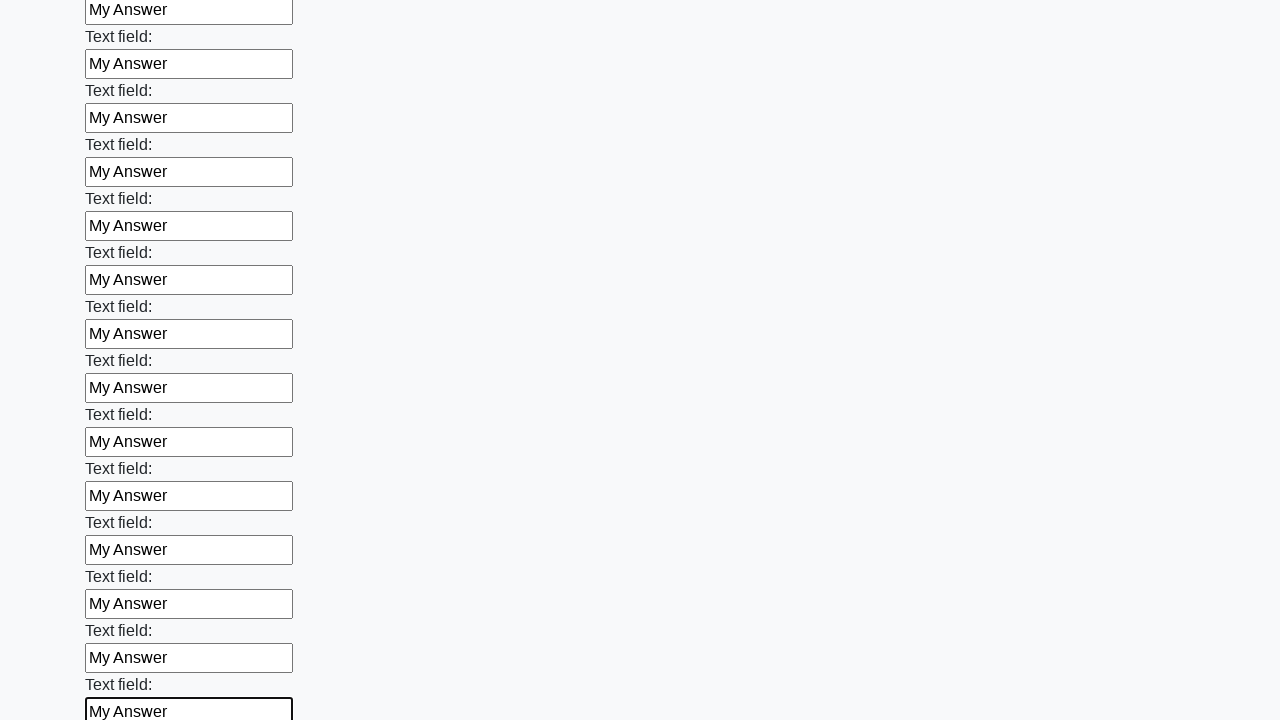

Filled an input field with 'My Answer' on input >> nth=61
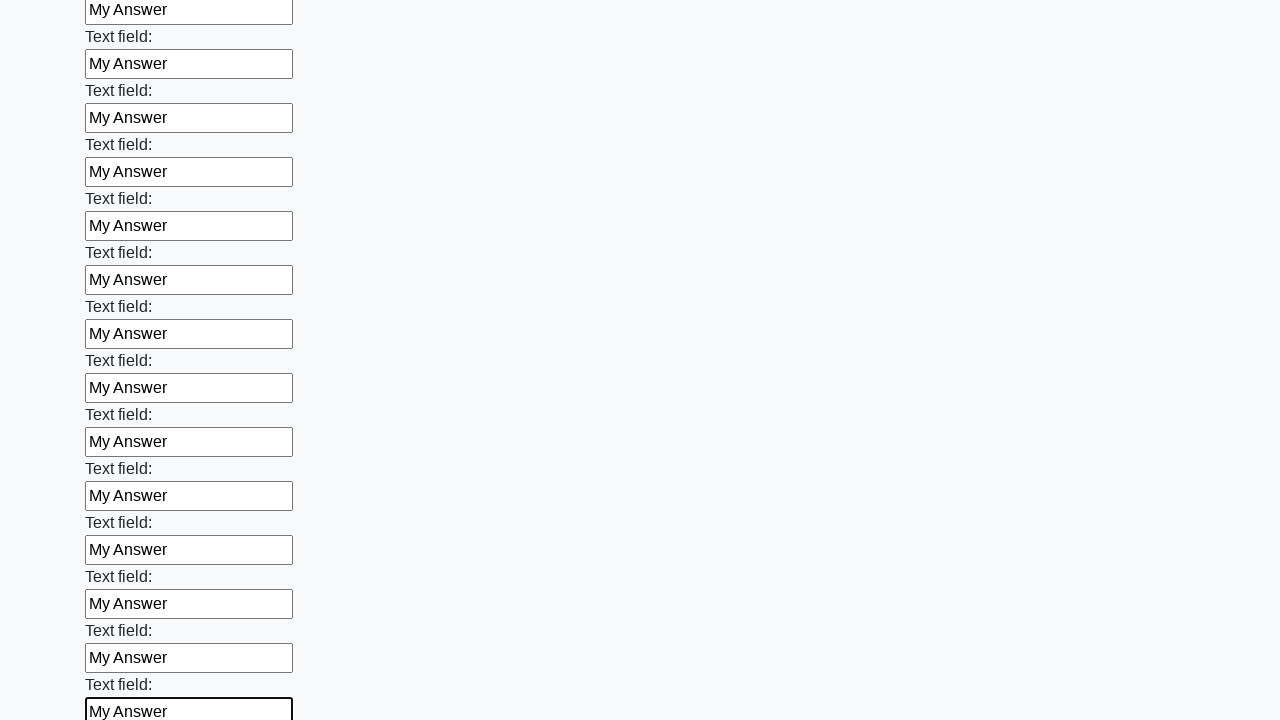

Filled an input field with 'My Answer' on input >> nth=62
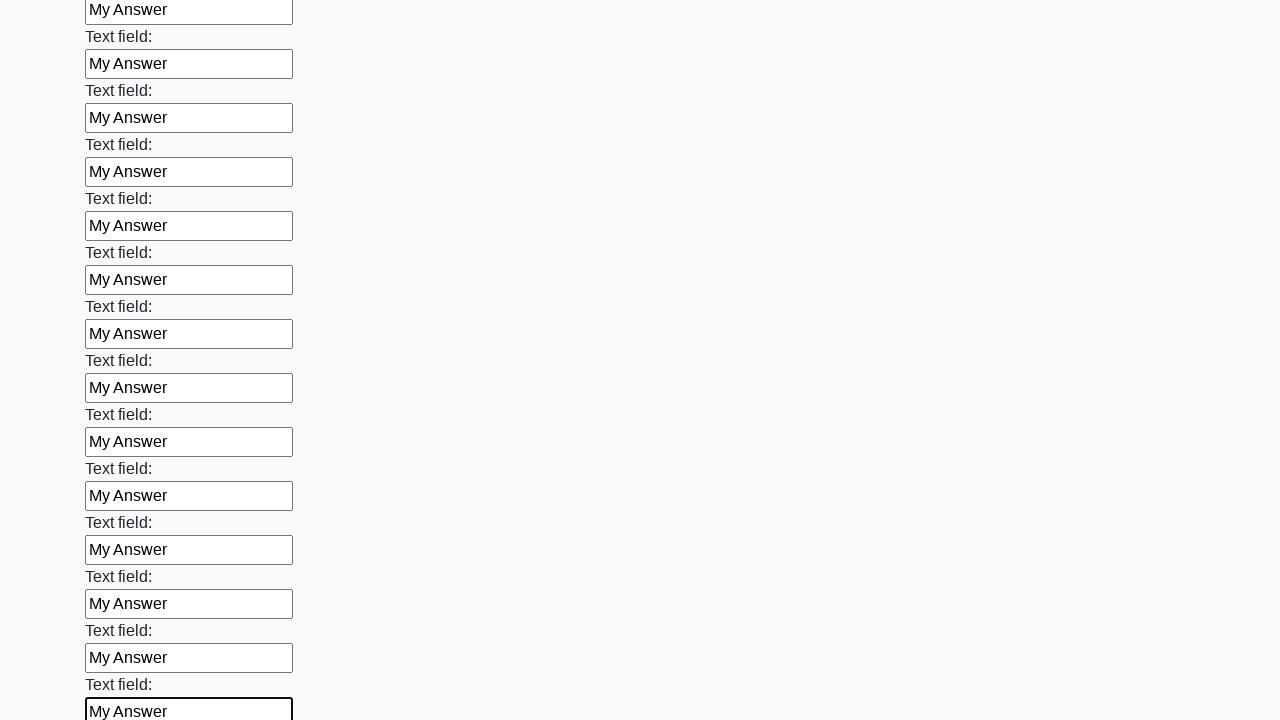

Filled an input field with 'My Answer' on input >> nth=63
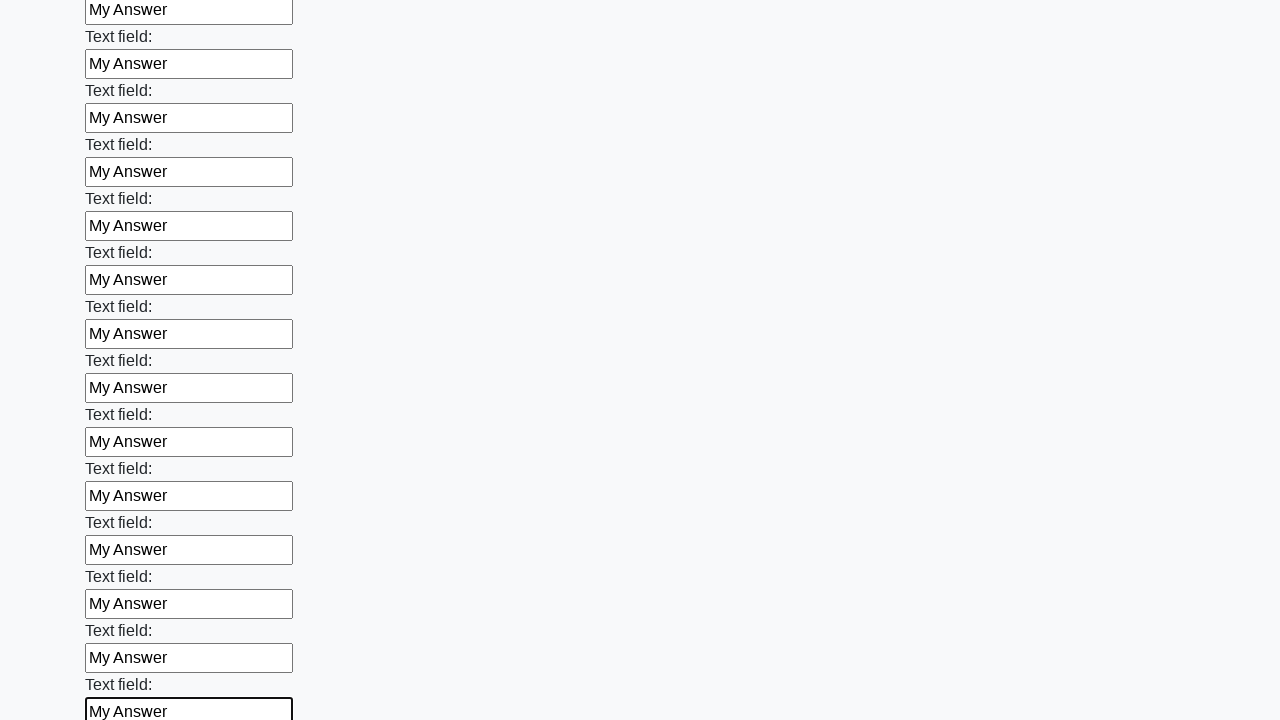

Filled an input field with 'My Answer' on input >> nth=64
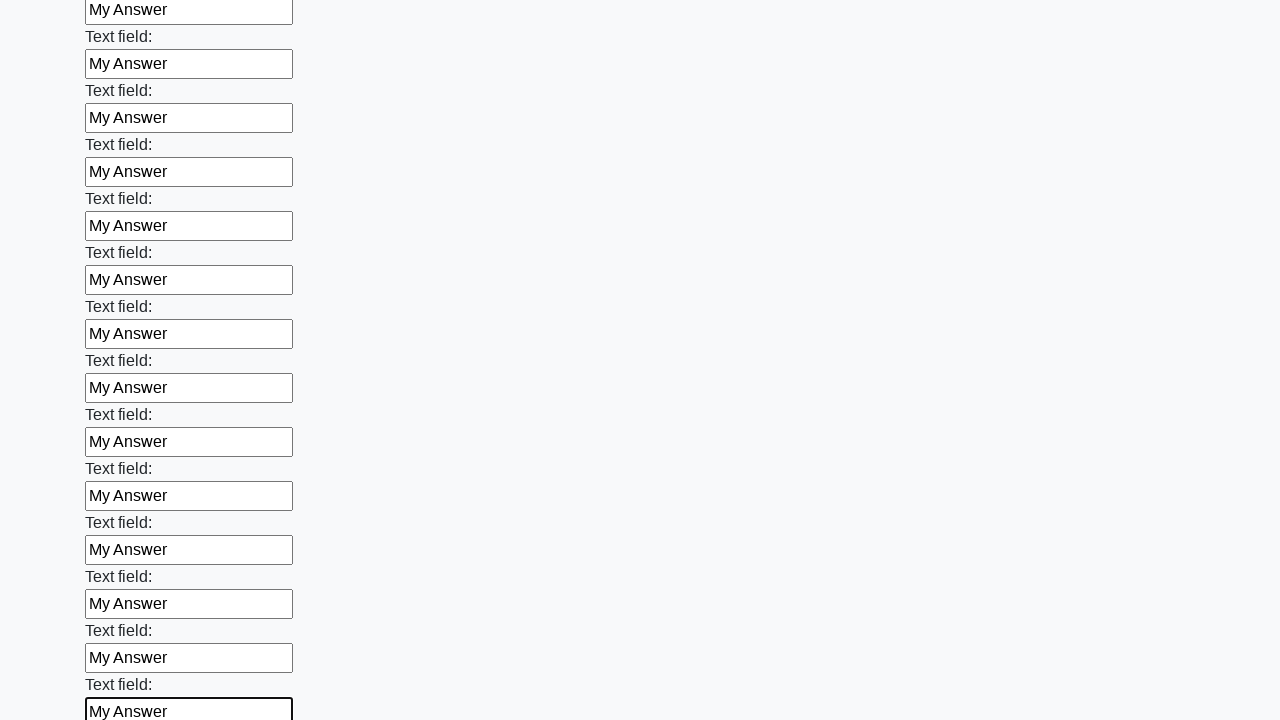

Filled an input field with 'My Answer' on input >> nth=65
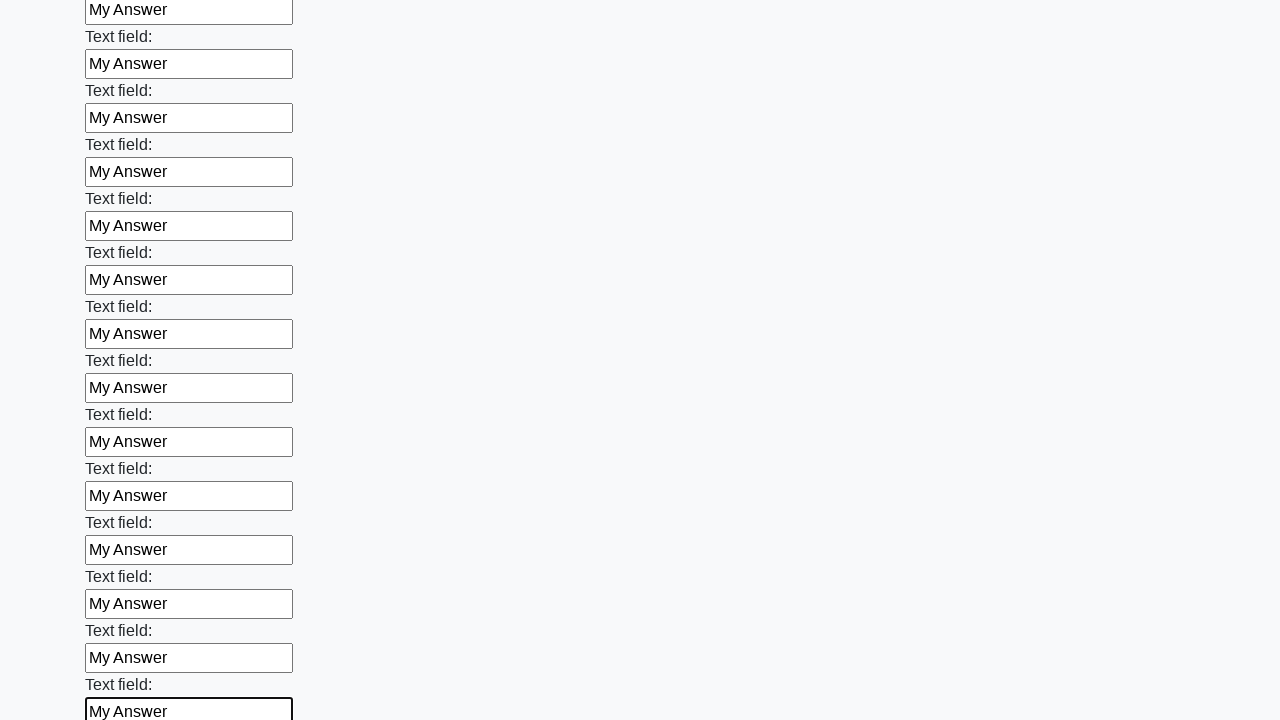

Filled an input field with 'My Answer' on input >> nth=66
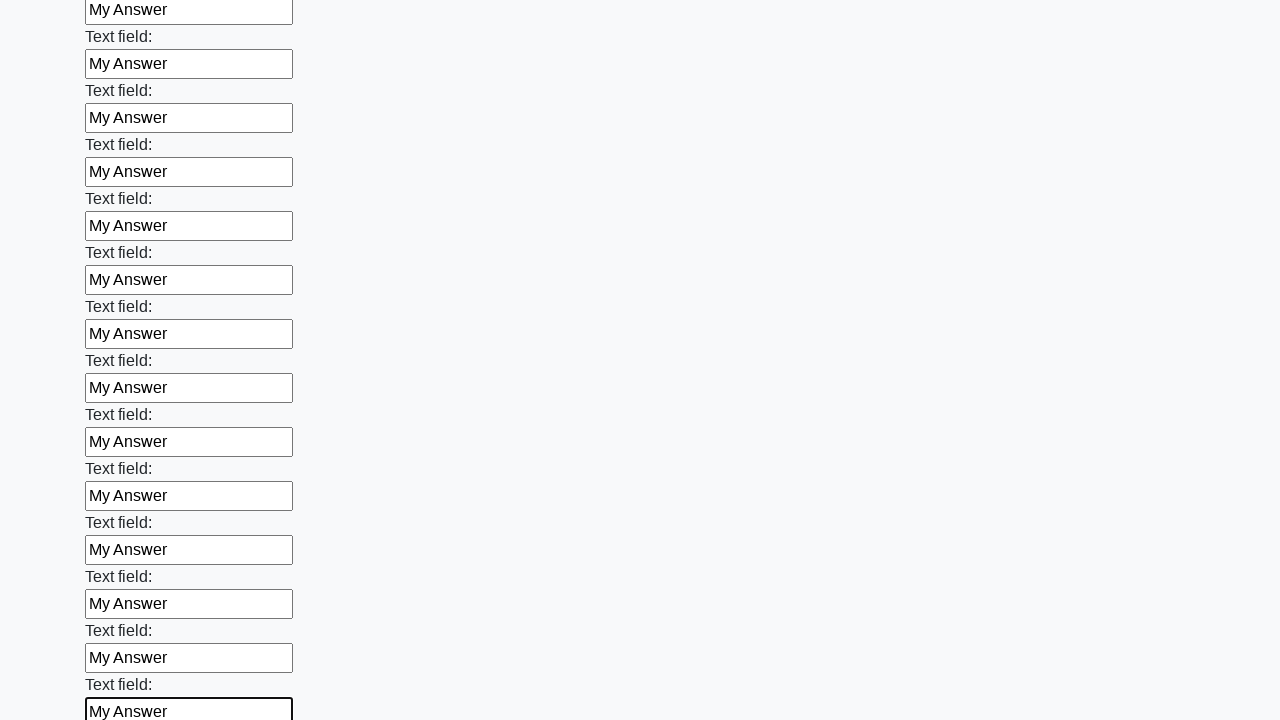

Filled an input field with 'My Answer' on input >> nth=67
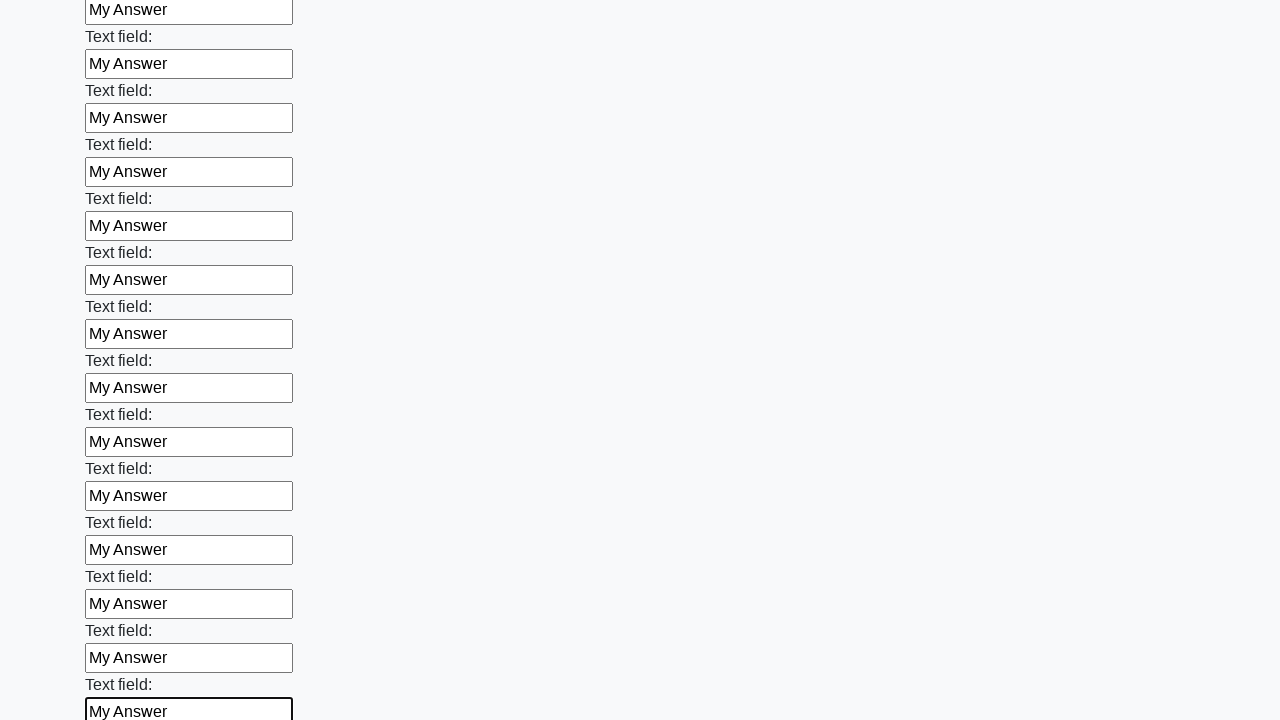

Filled an input field with 'My Answer' on input >> nth=68
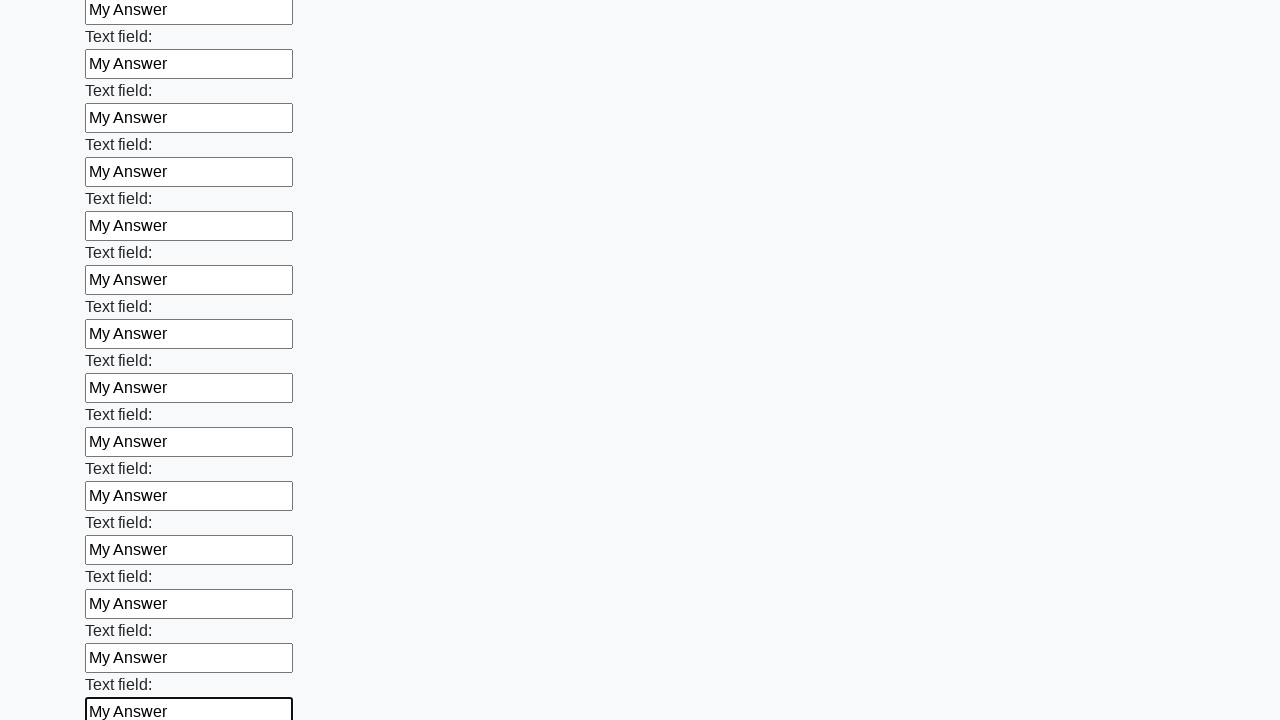

Filled an input field with 'My Answer' on input >> nth=69
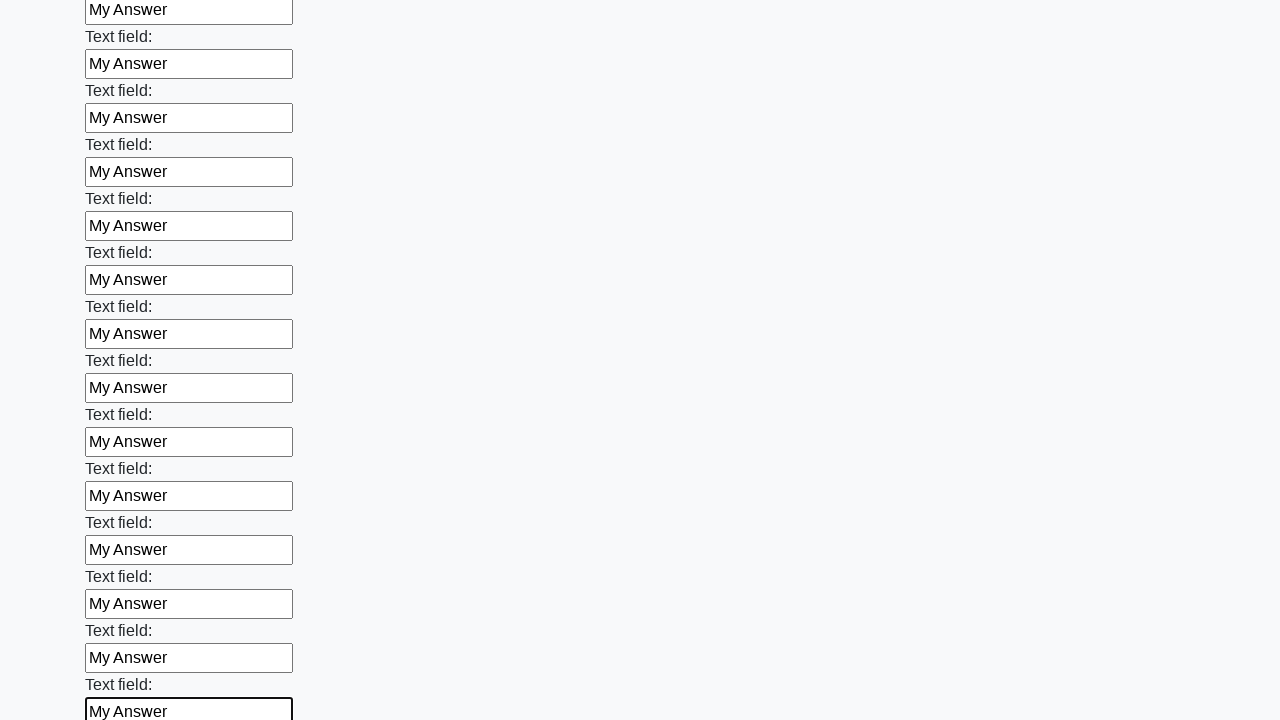

Filled an input field with 'My Answer' on input >> nth=70
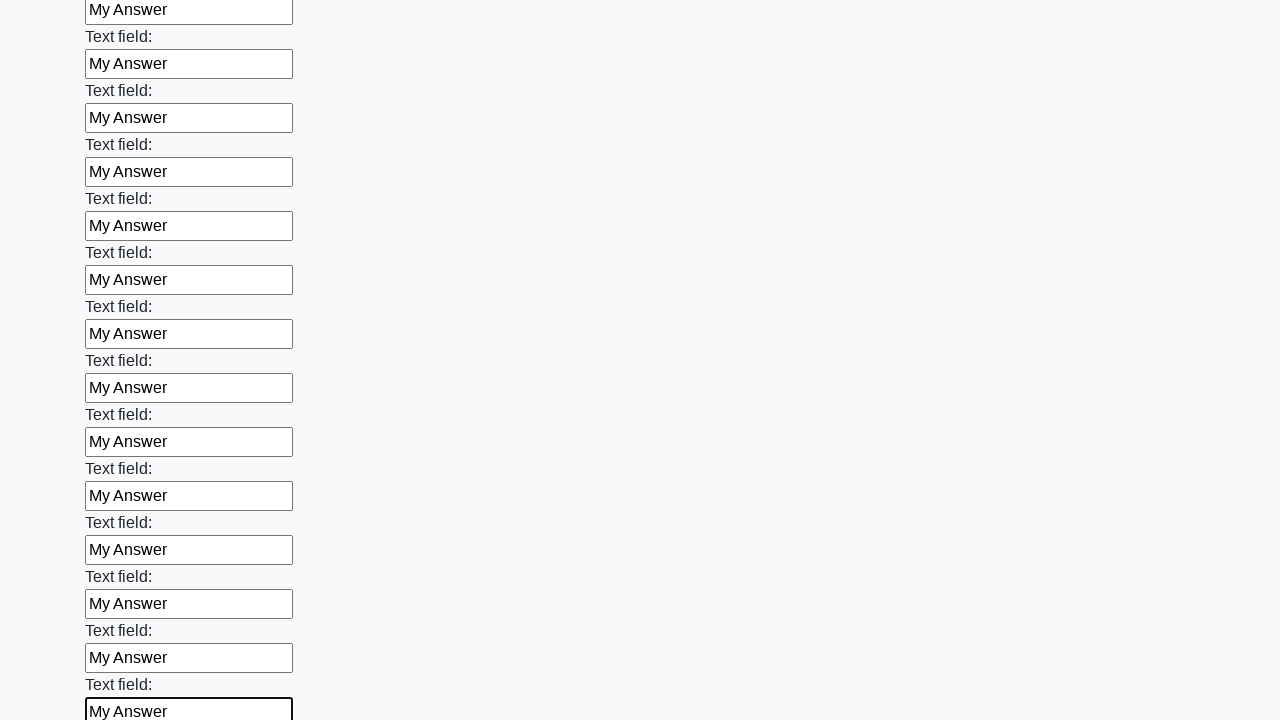

Filled an input field with 'My Answer' on input >> nth=71
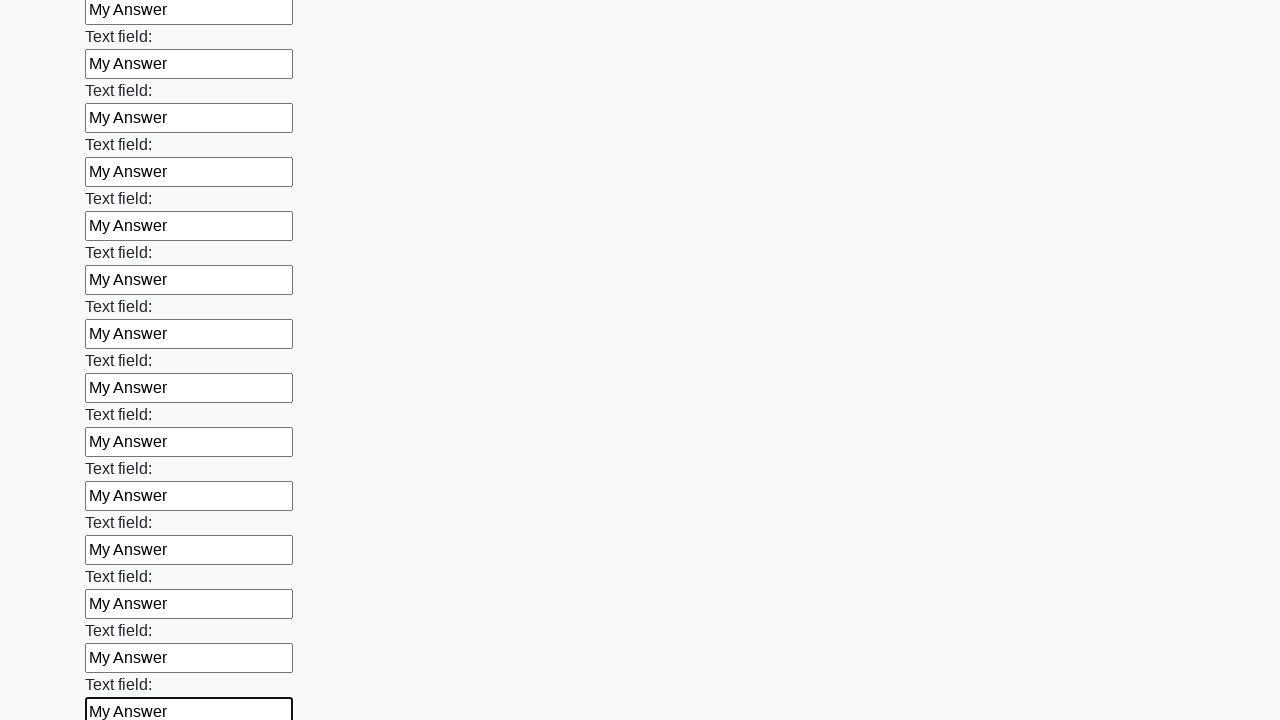

Filled an input field with 'My Answer' on input >> nth=72
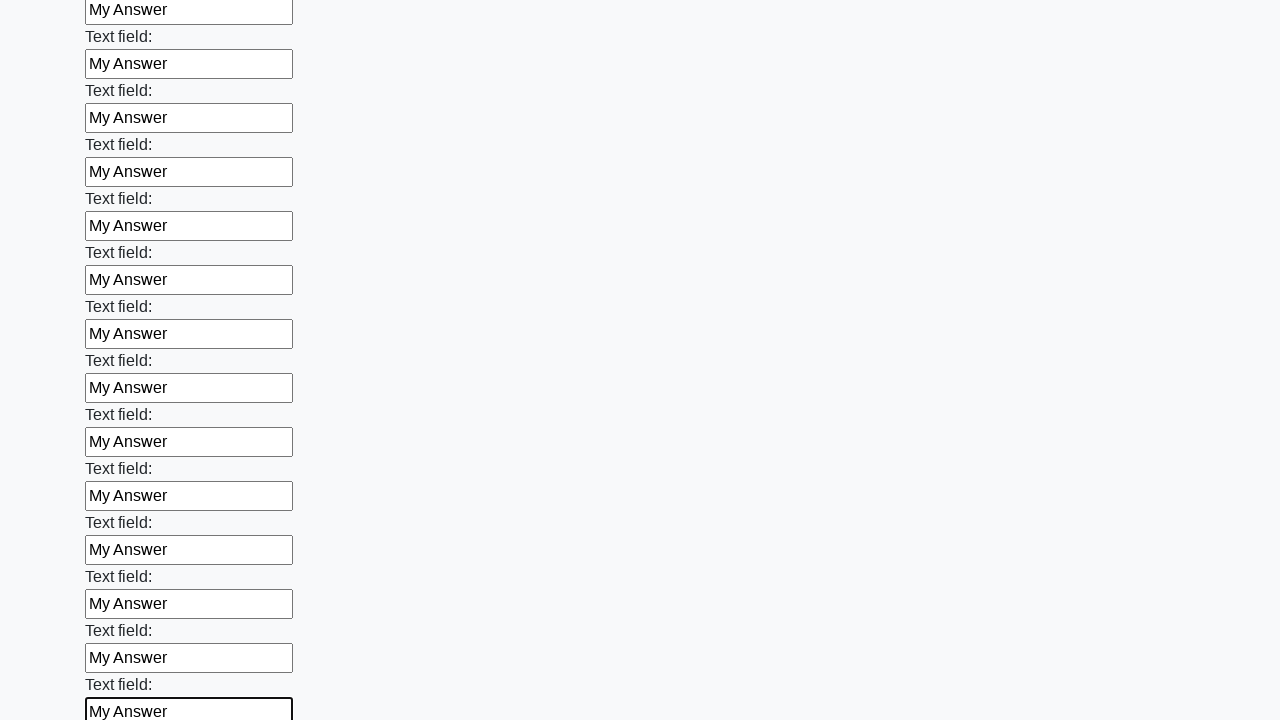

Filled an input field with 'My Answer' on input >> nth=73
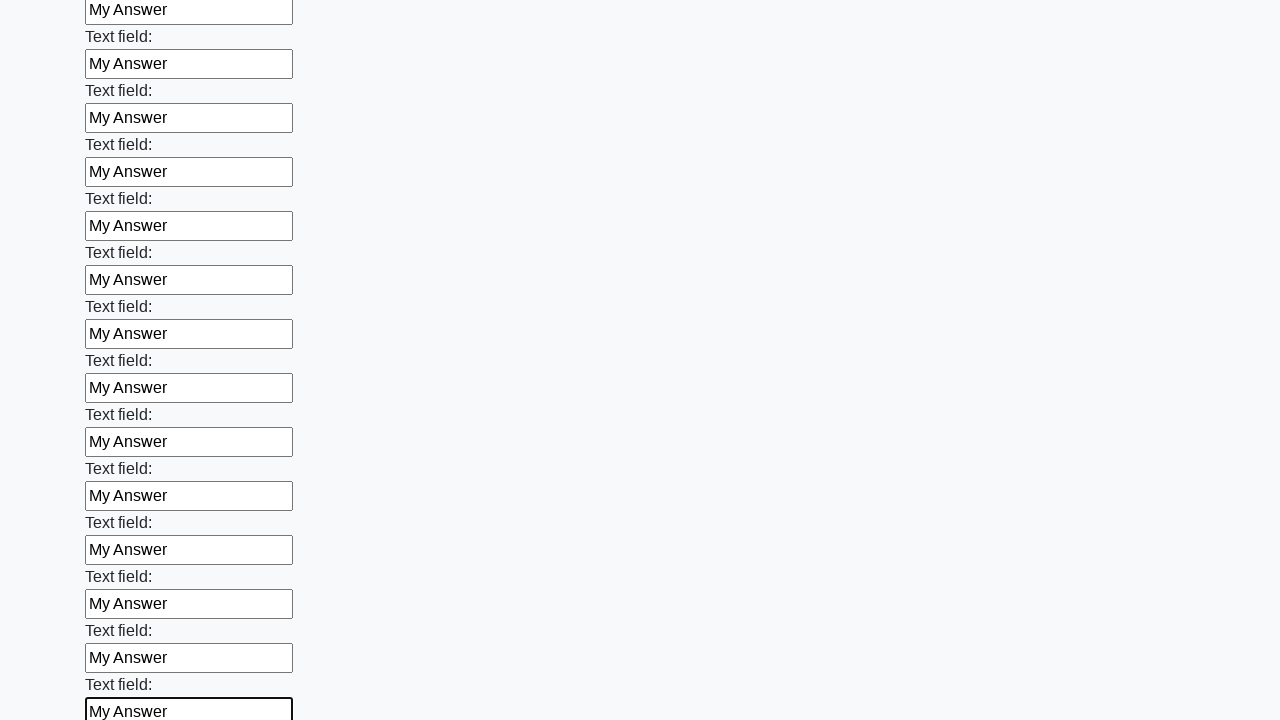

Filled an input field with 'My Answer' on input >> nth=74
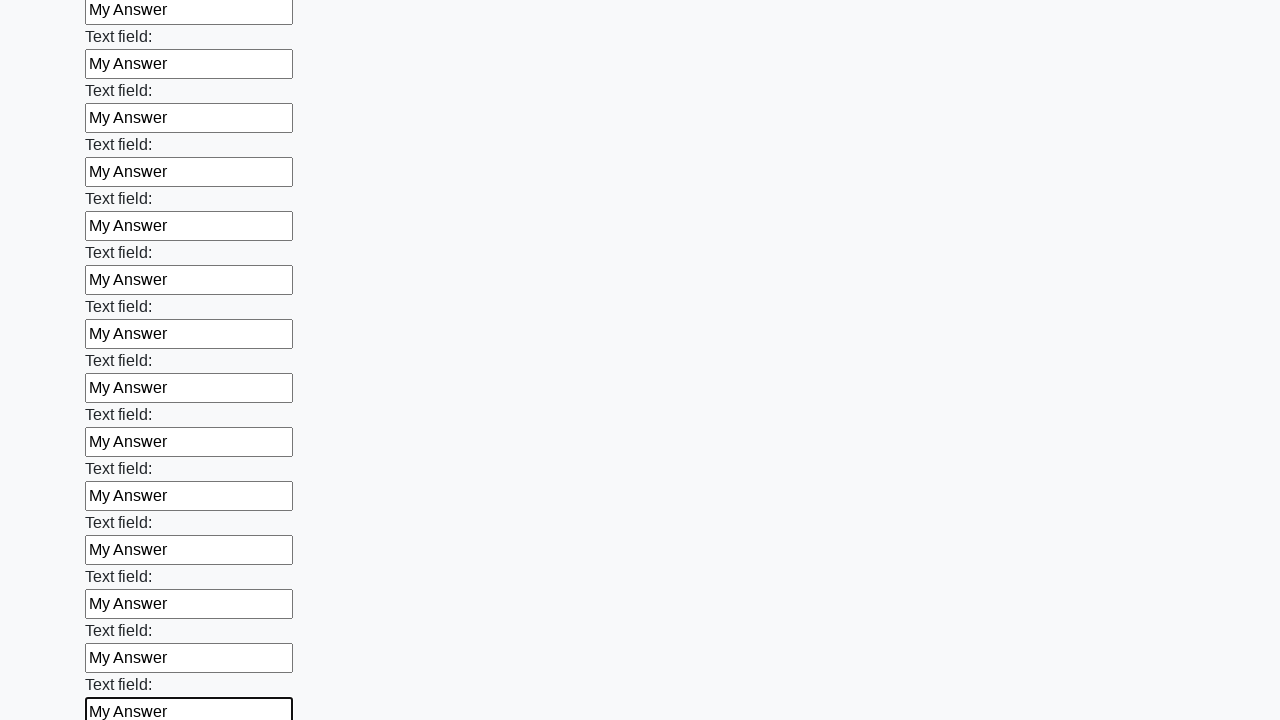

Filled an input field with 'My Answer' on input >> nth=75
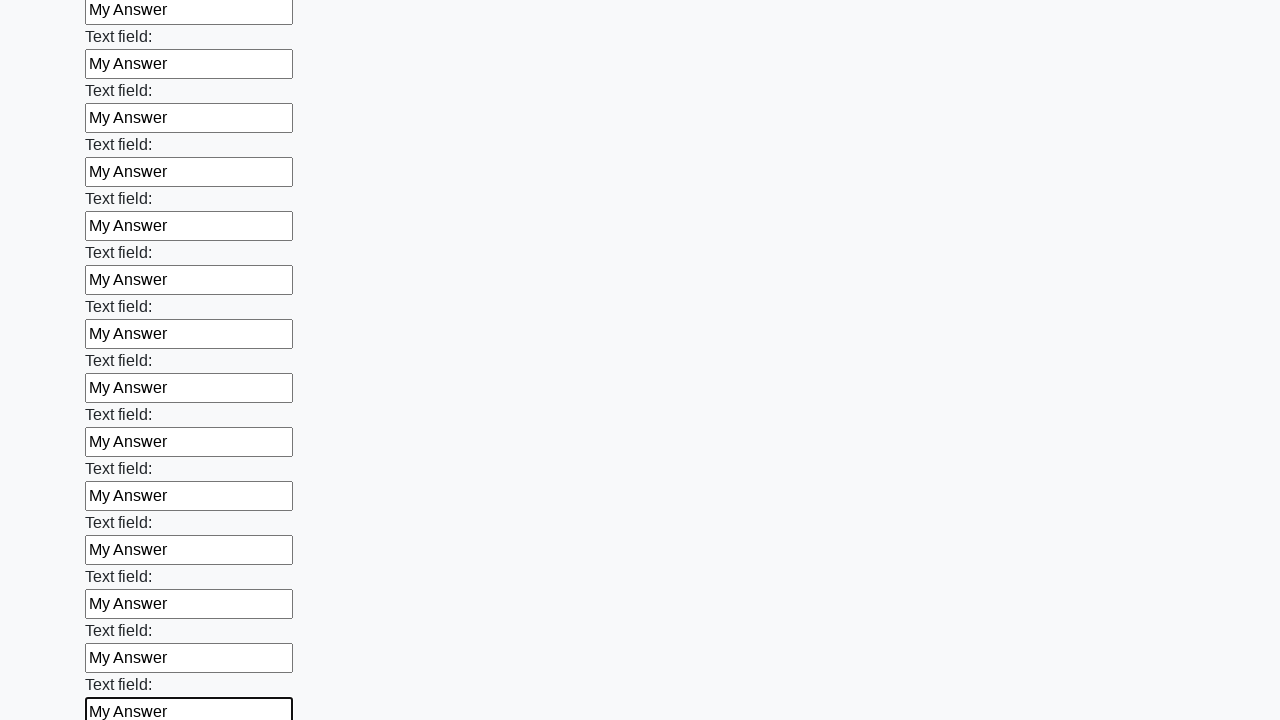

Filled an input field with 'My Answer' on input >> nth=76
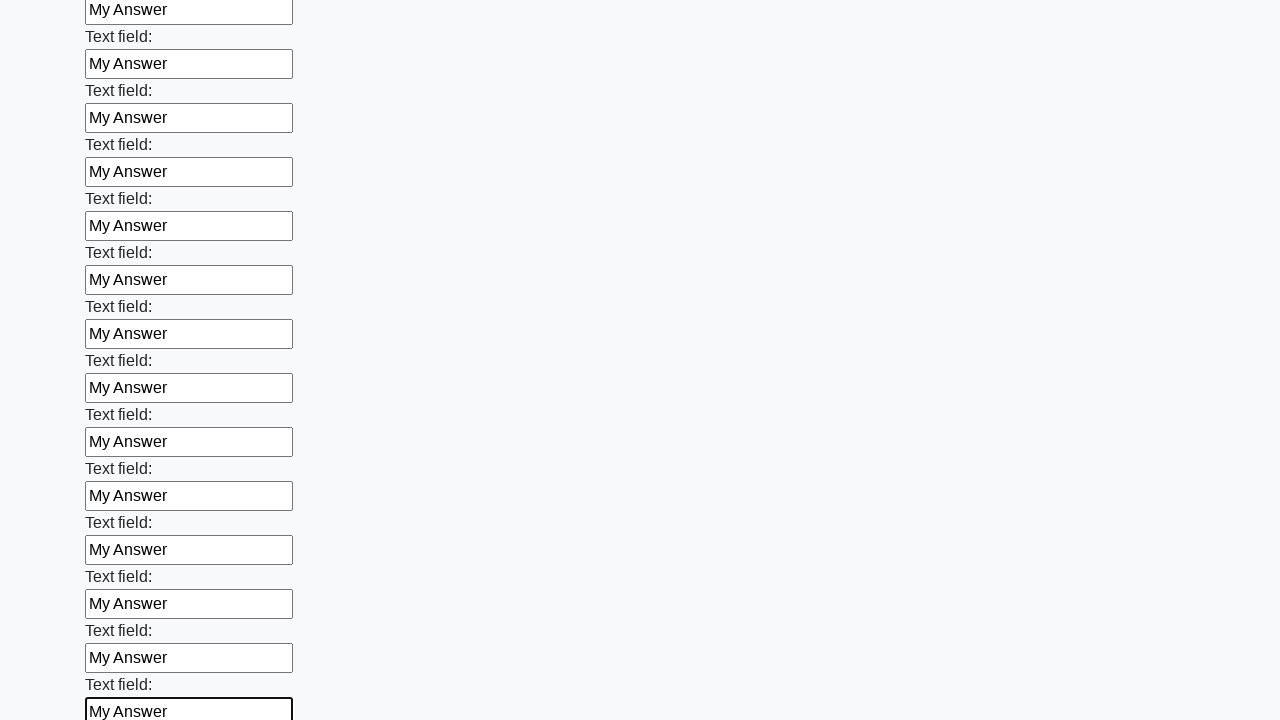

Filled an input field with 'My Answer' on input >> nth=77
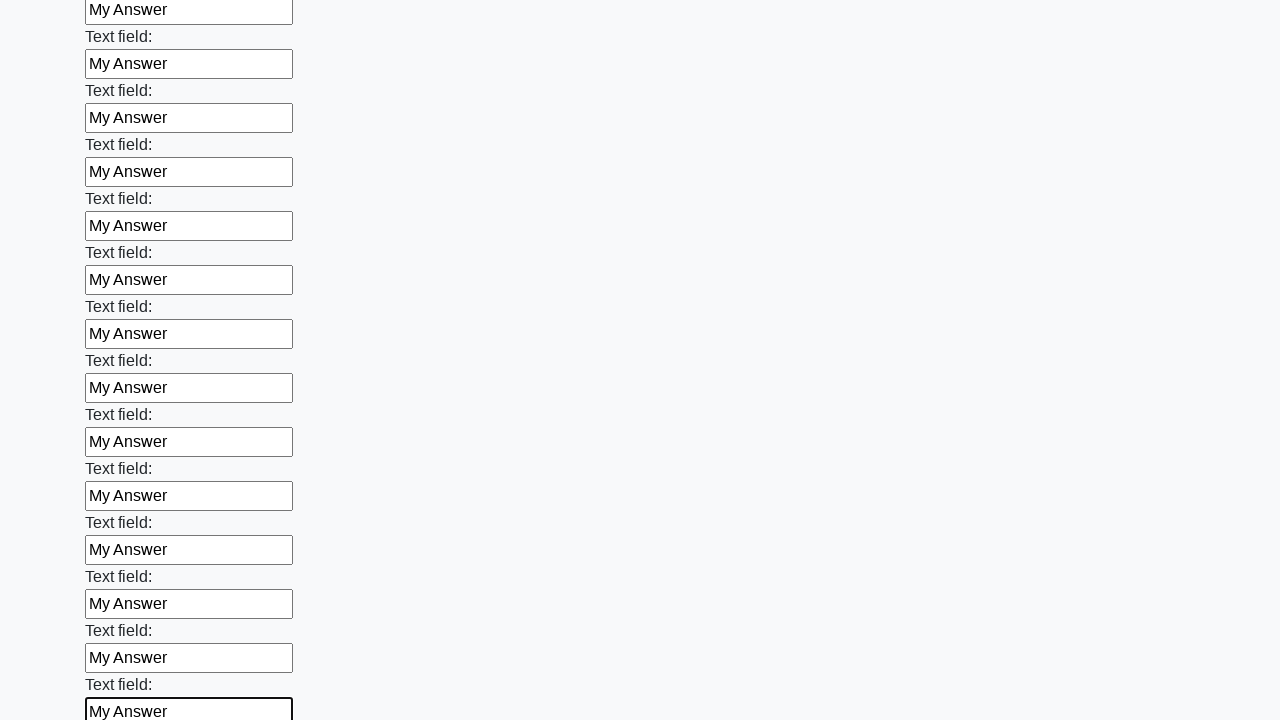

Filled an input field with 'My Answer' on input >> nth=78
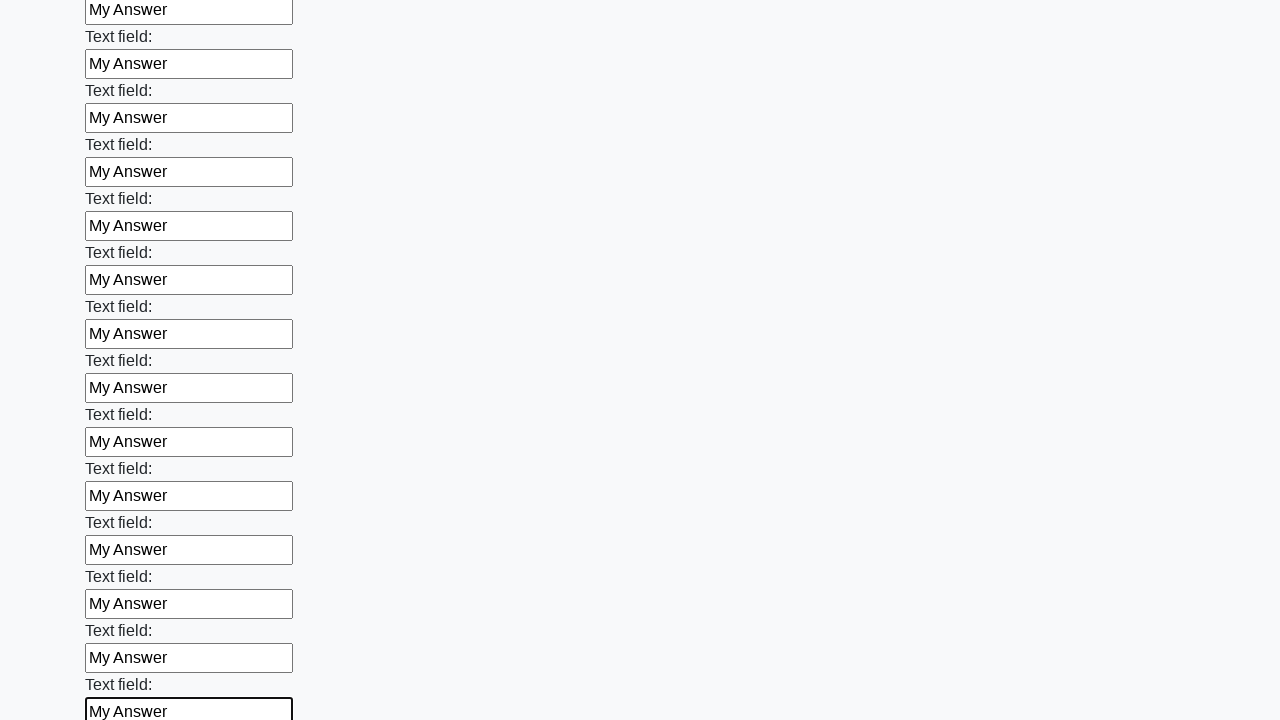

Filled an input field with 'My Answer' on input >> nth=79
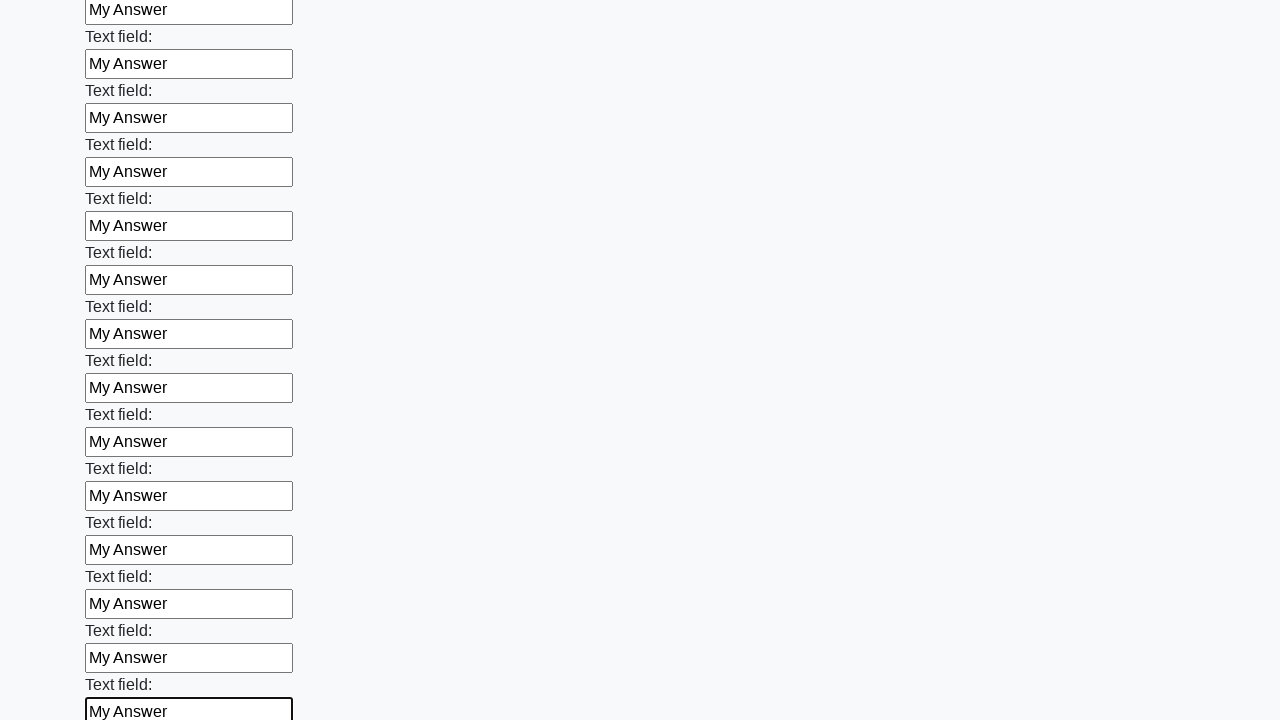

Filled an input field with 'My Answer' on input >> nth=80
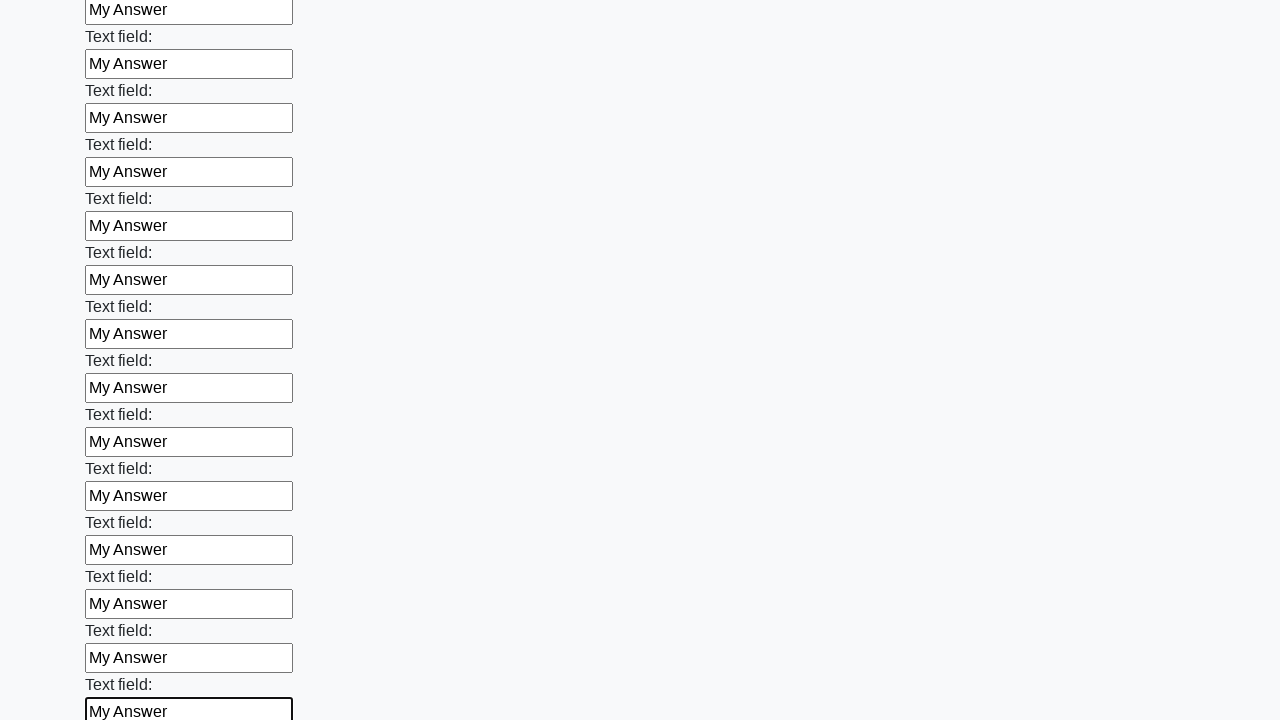

Filled an input field with 'My Answer' on input >> nth=81
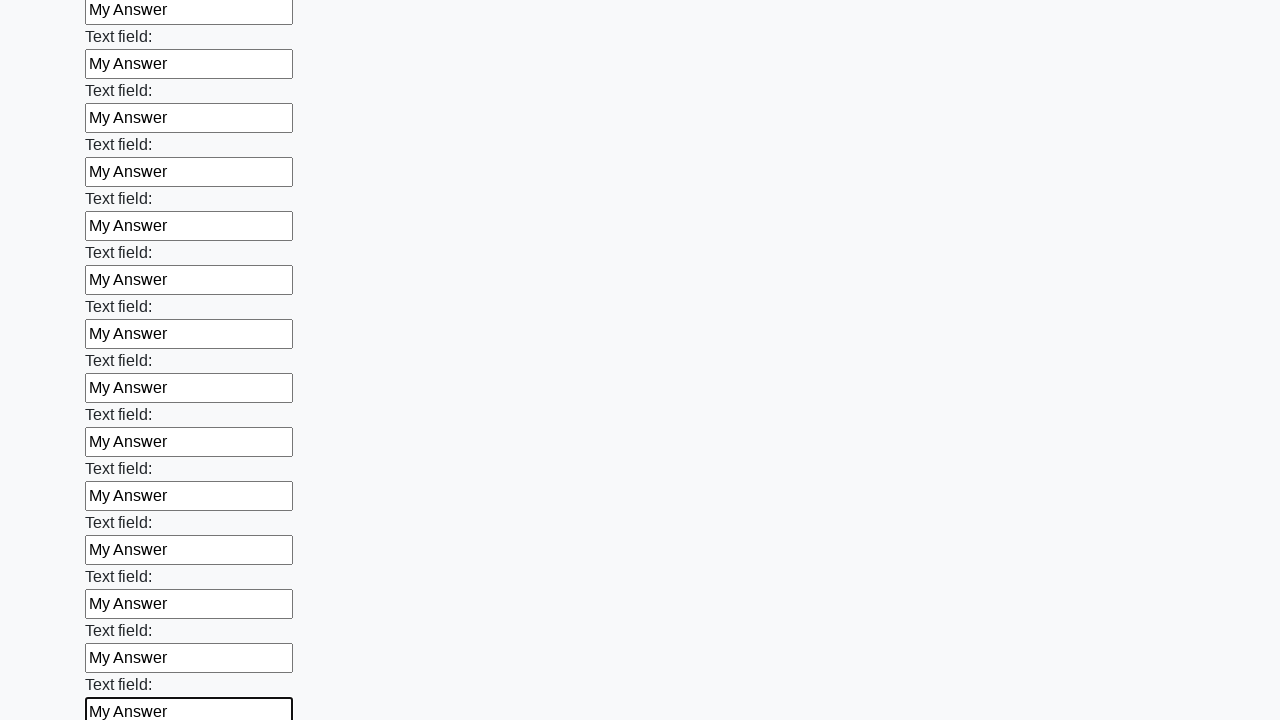

Filled an input field with 'My Answer' on input >> nth=82
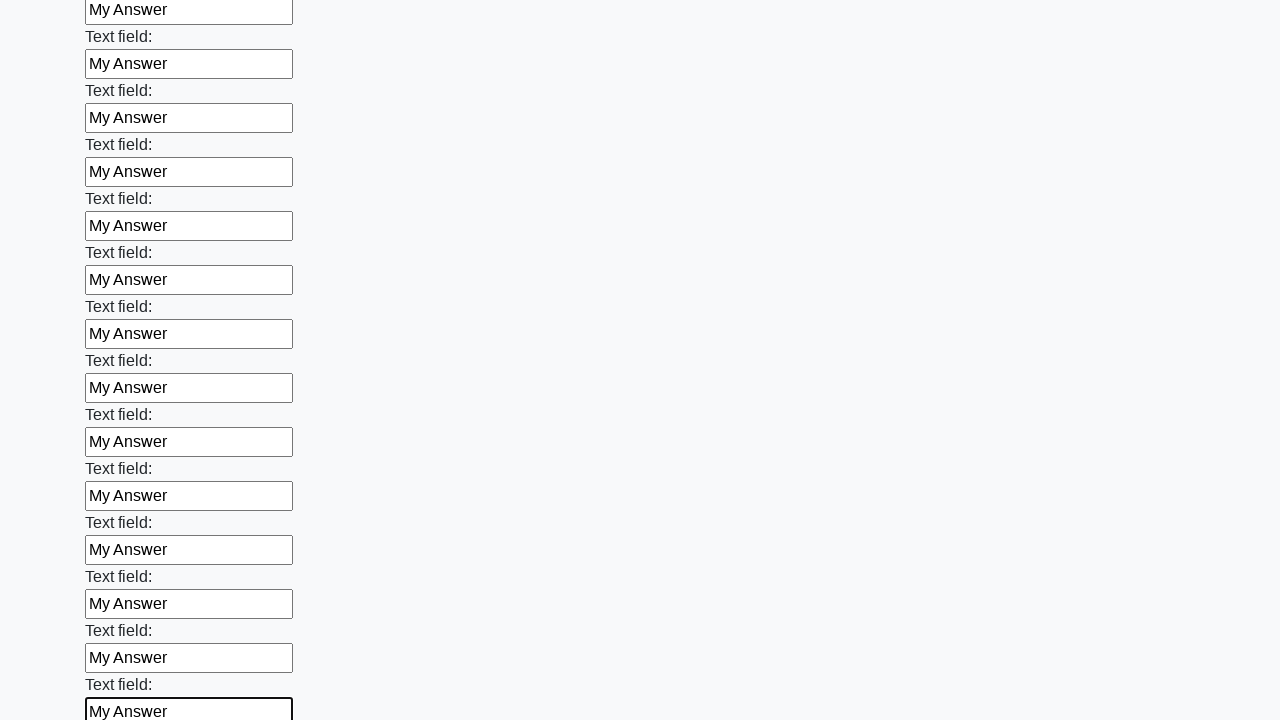

Filled an input field with 'My Answer' on input >> nth=83
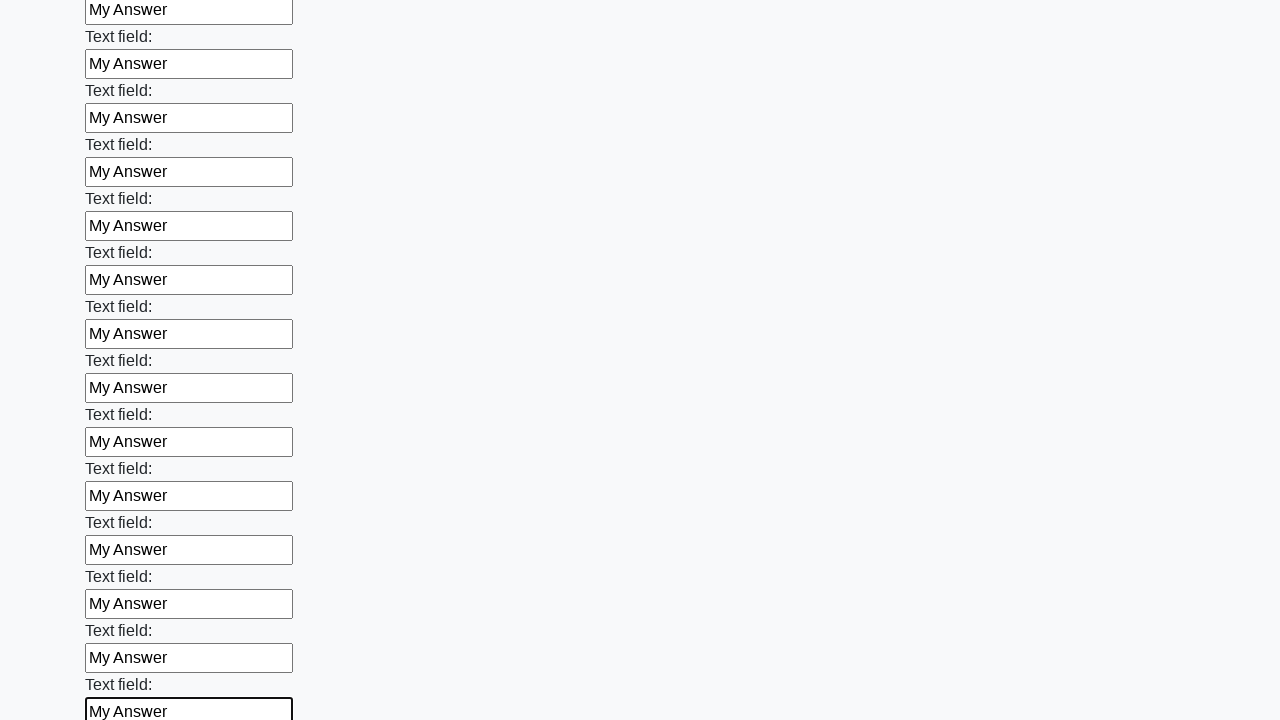

Filled an input field with 'My Answer' on input >> nth=84
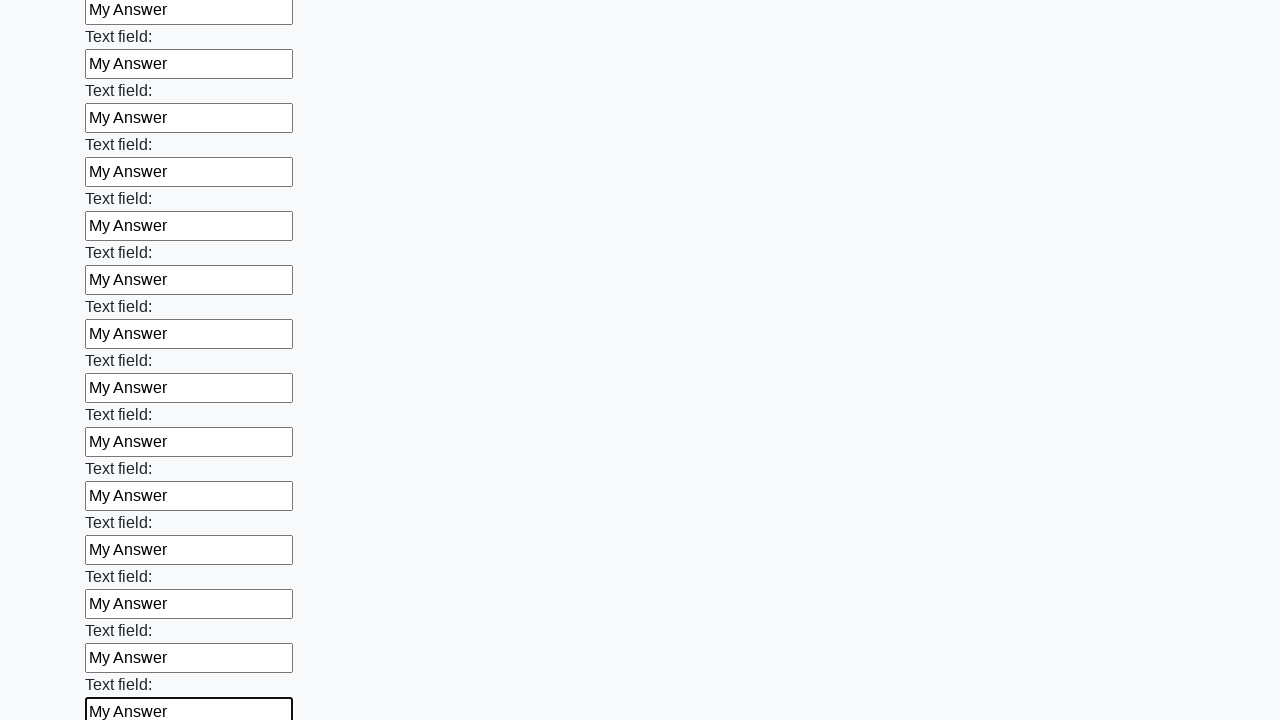

Filled an input field with 'My Answer' on input >> nth=85
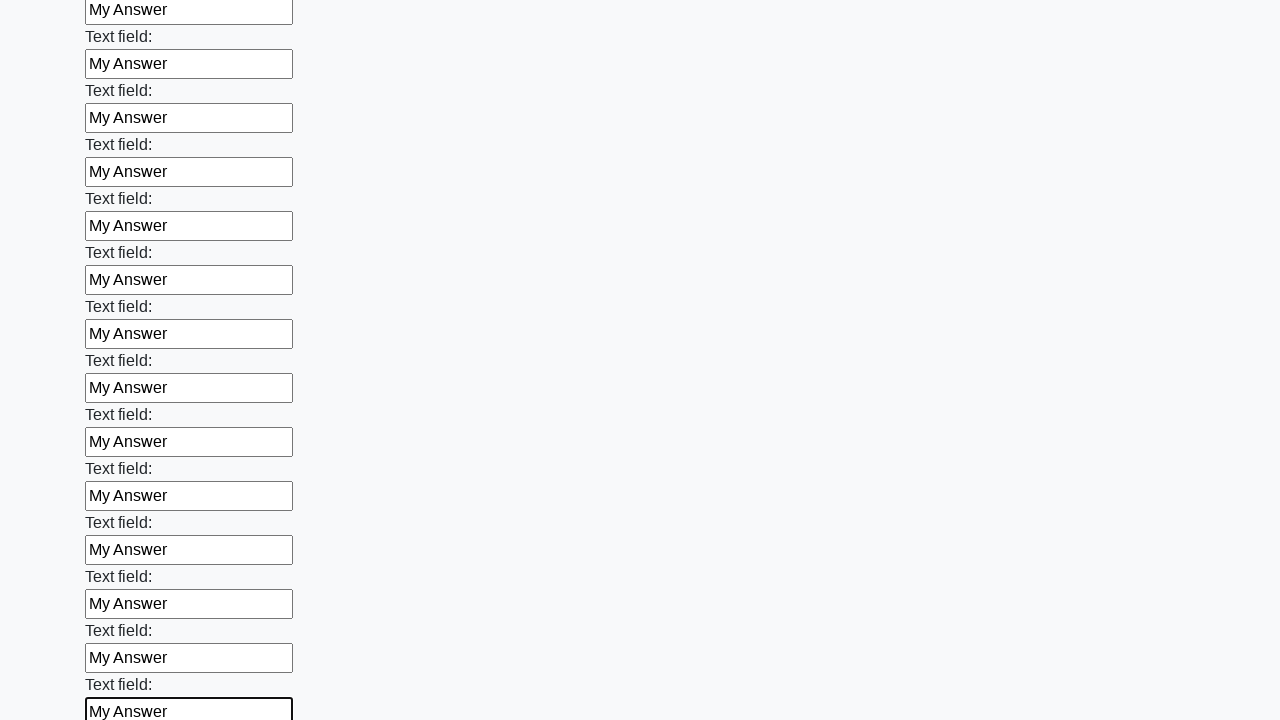

Filled an input field with 'My Answer' on input >> nth=86
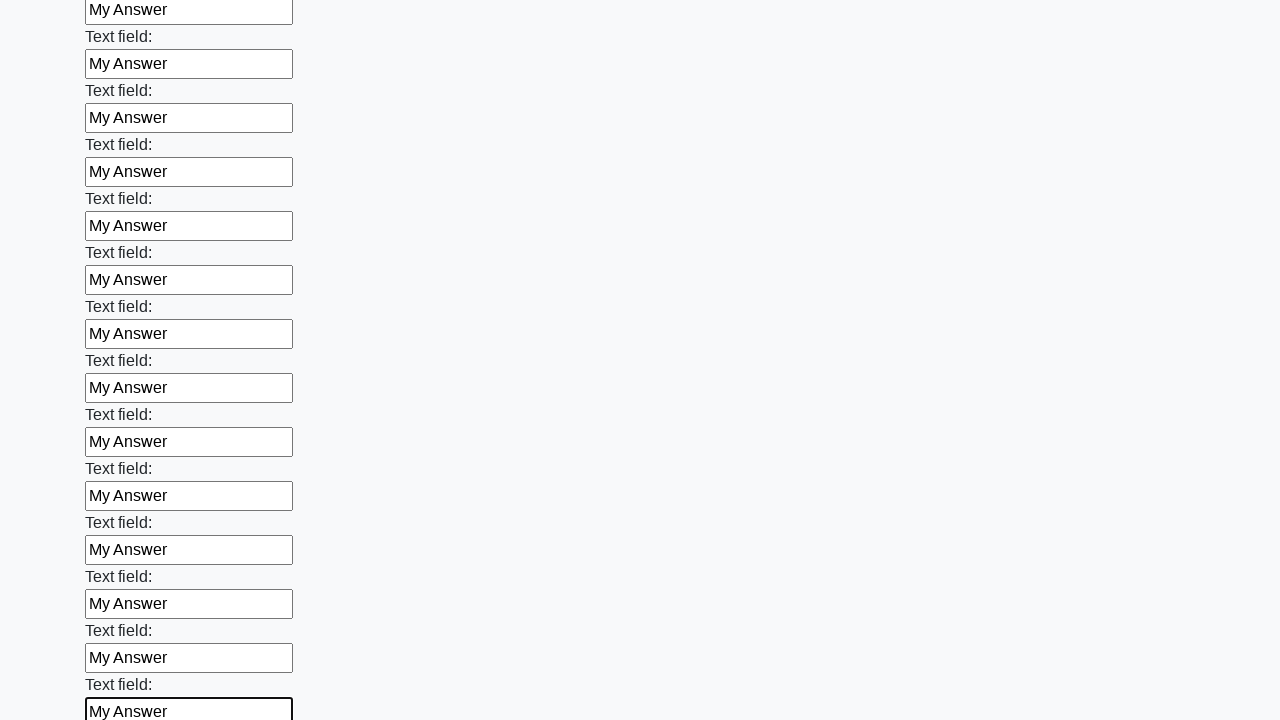

Filled an input field with 'My Answer' on input >> nth=87
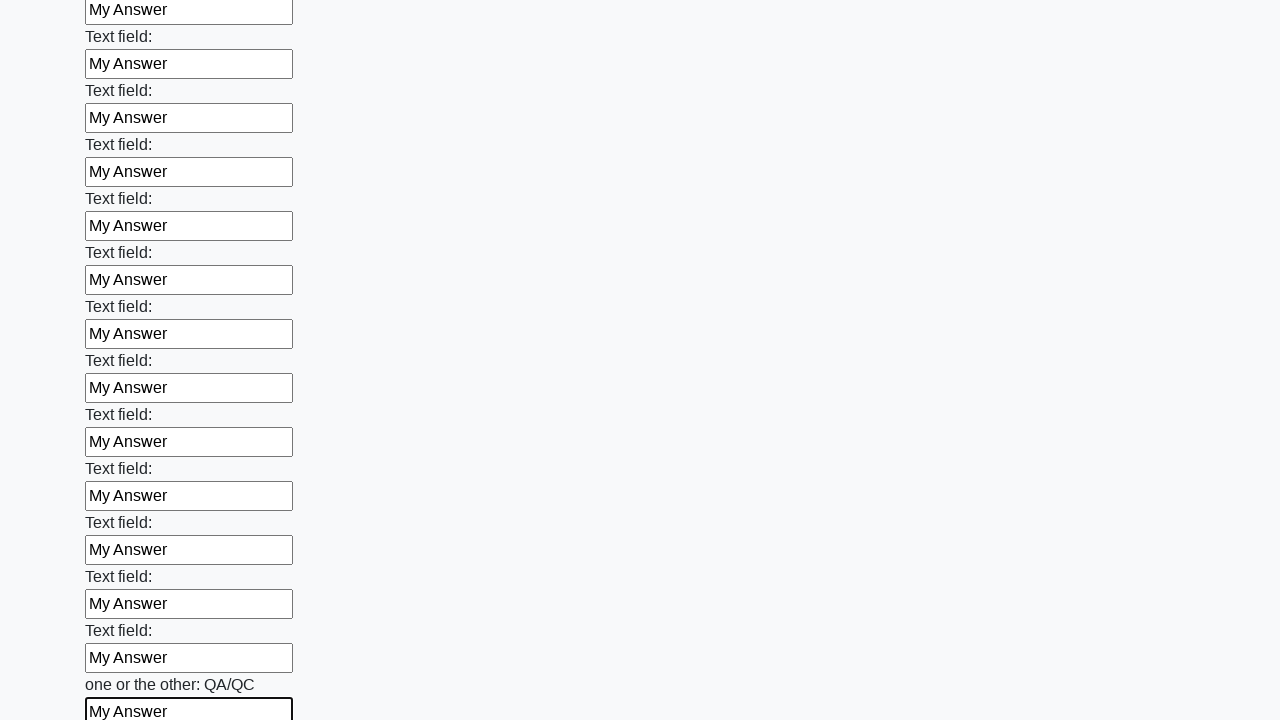

Filled an input field with 'My Answer' on input >> nth=88
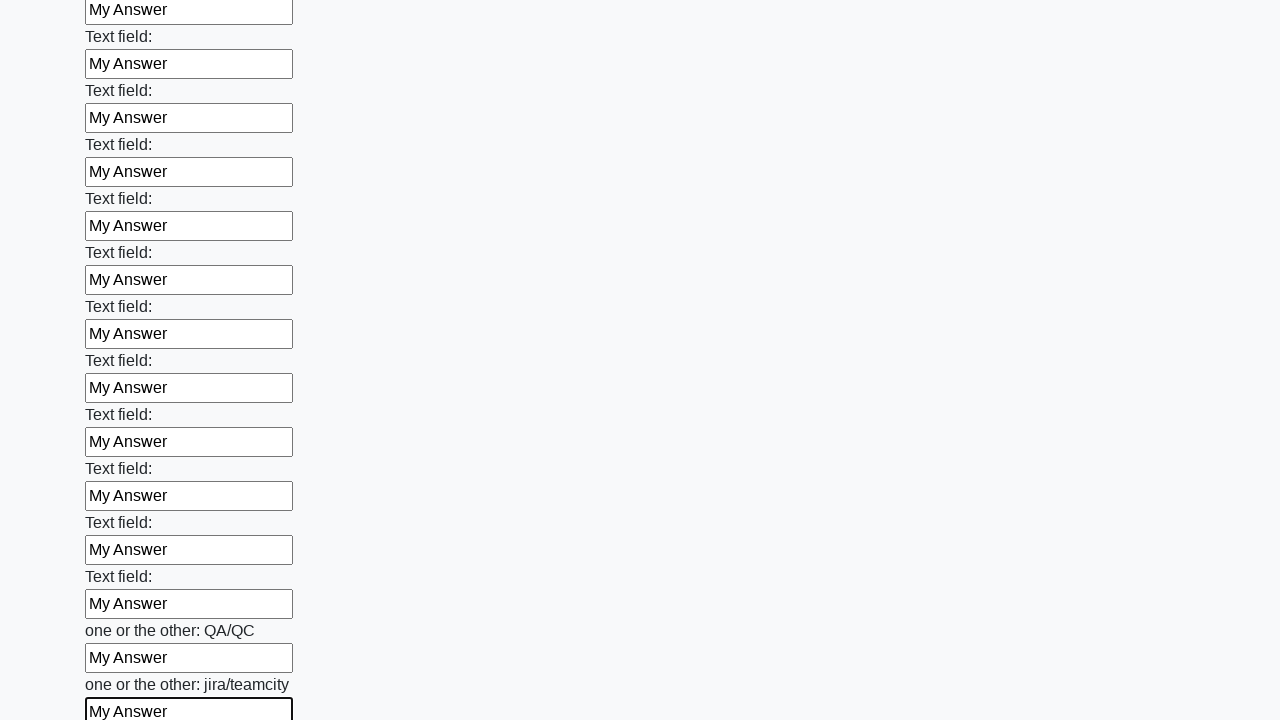

Filled an input field with 'My Answer' on input >> nth=89
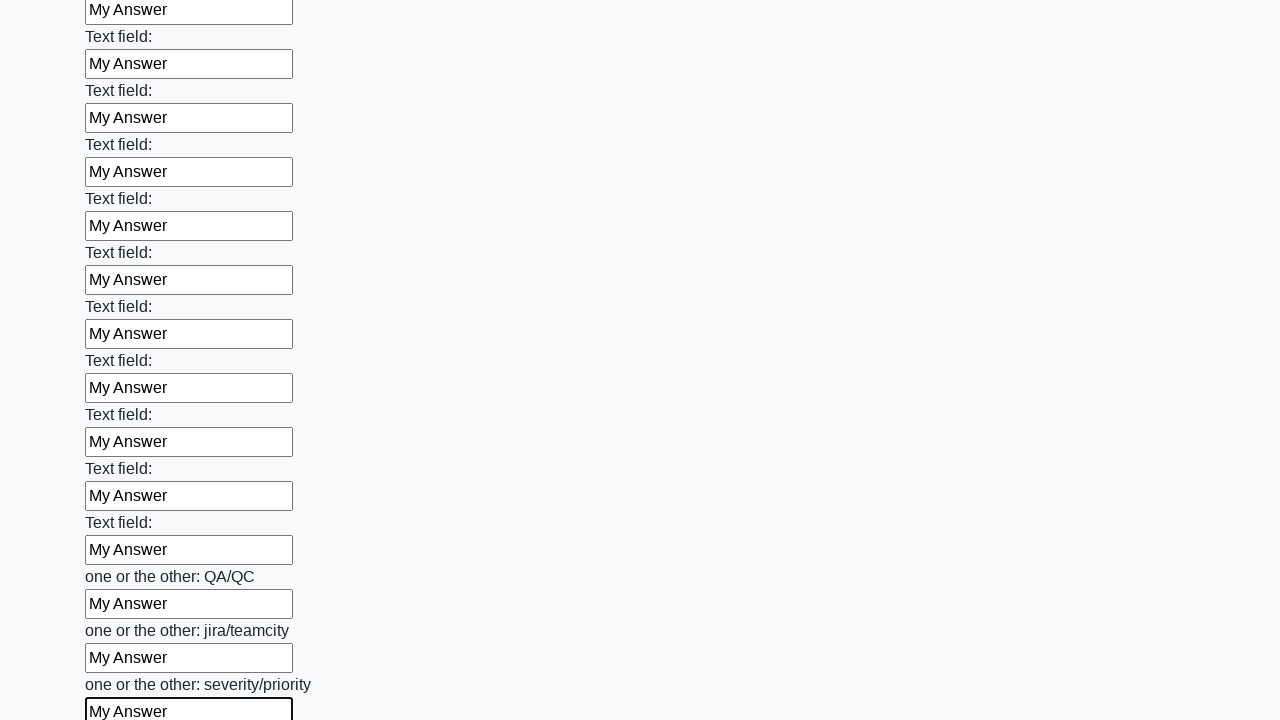

Filled an input field with 'My Answer' on input >> nth=90
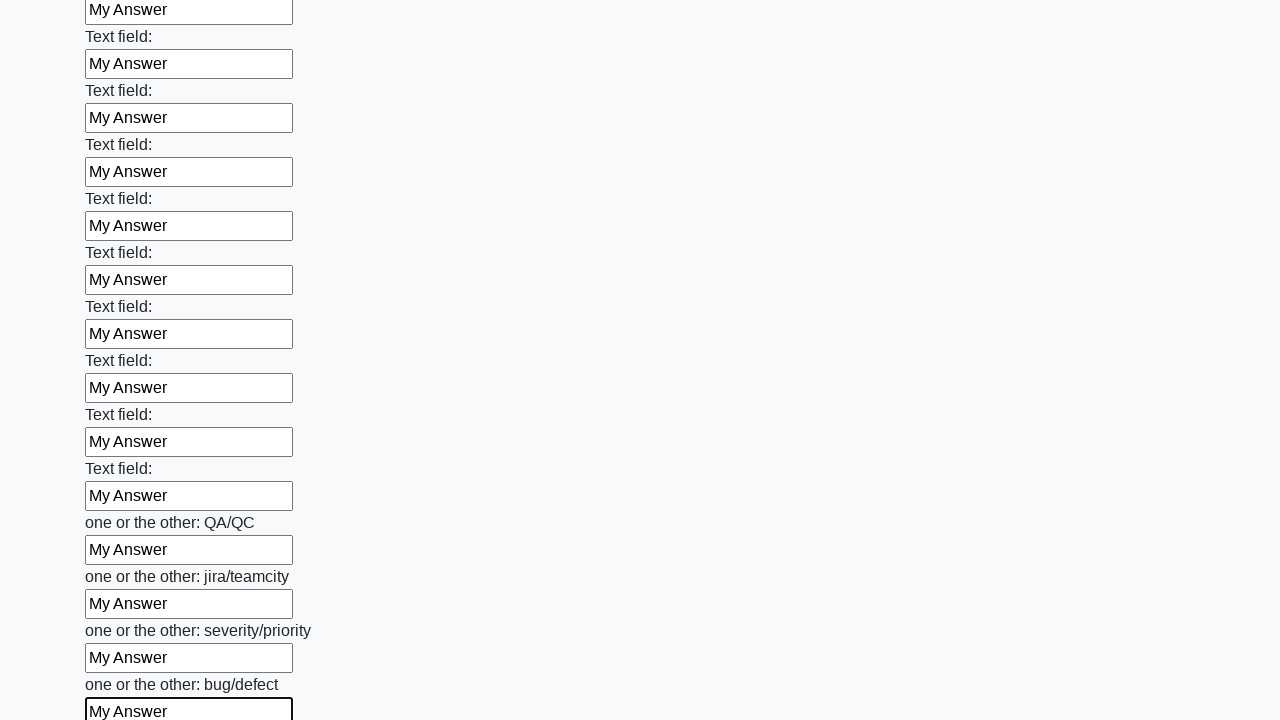

Filled an input field with 'My Answer' on input >> nth=91
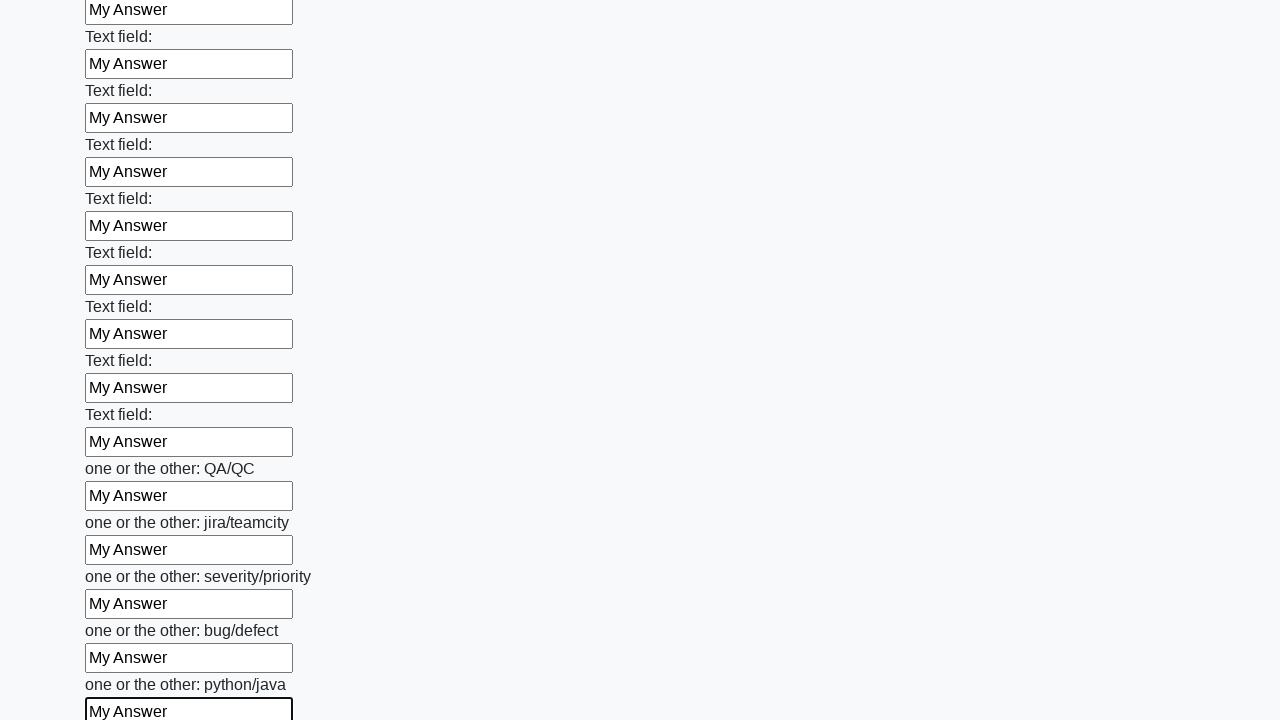

Filled an input field with 'My Answer' on input >> nth=92
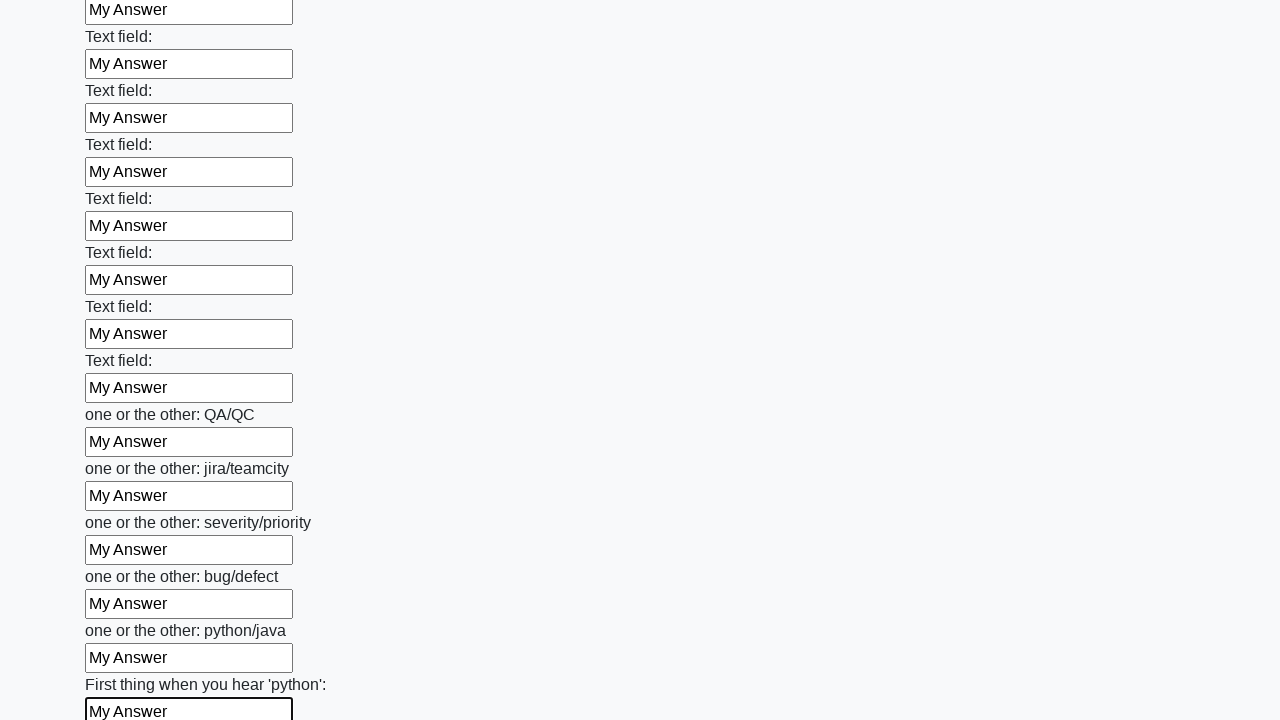

Filled an input field with 'My Answer' on input >> nth=93
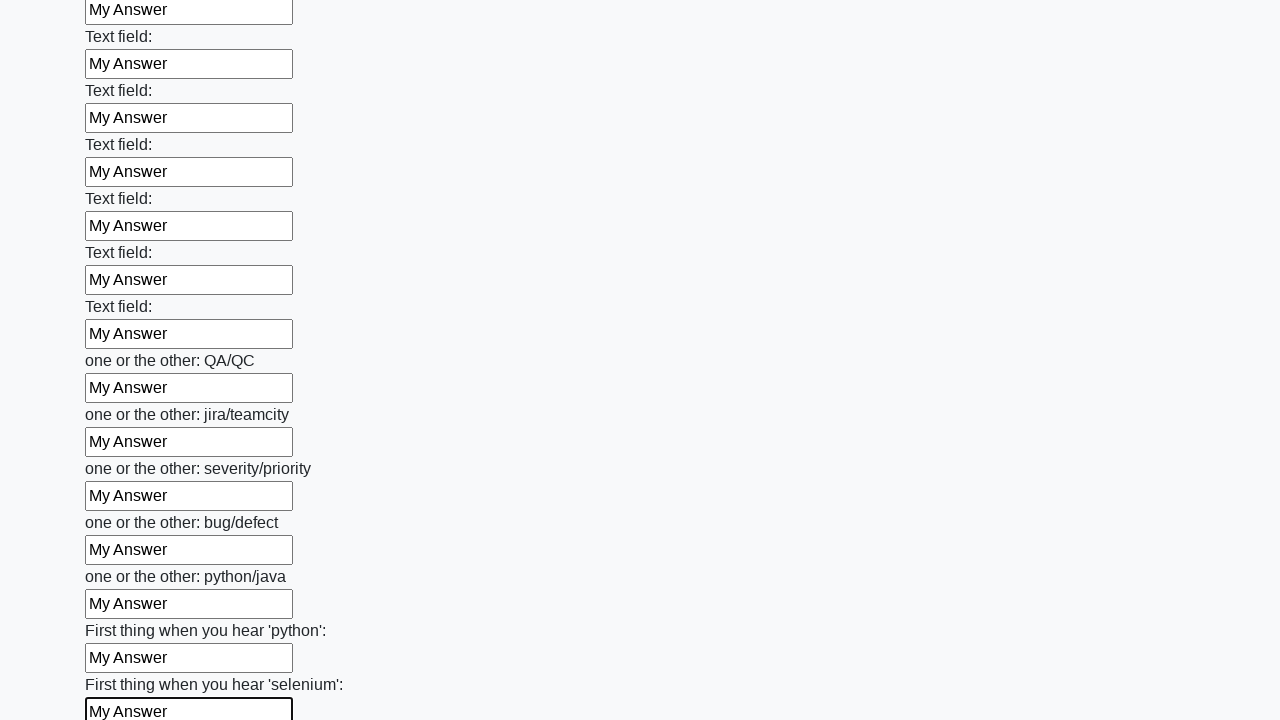

Filled an input field with 'My Answer' on input >> nth=94
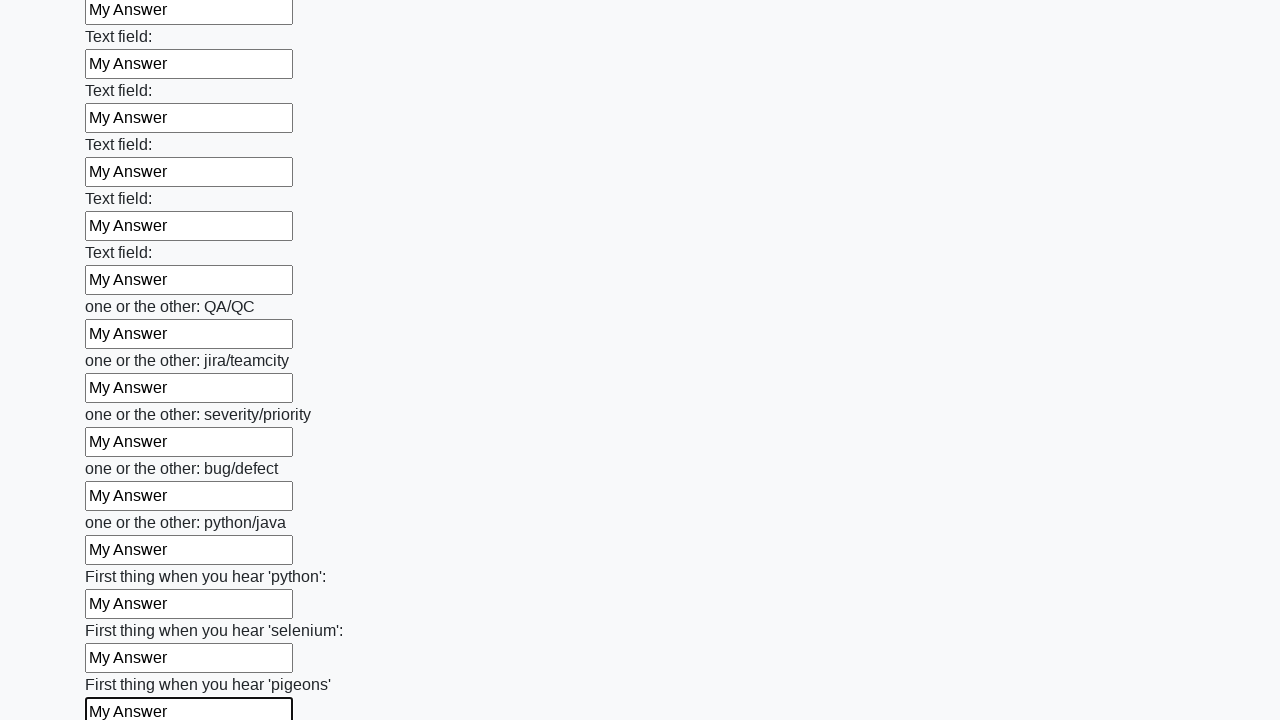

Filled an input field with 'My Answer' on input >> nth=95
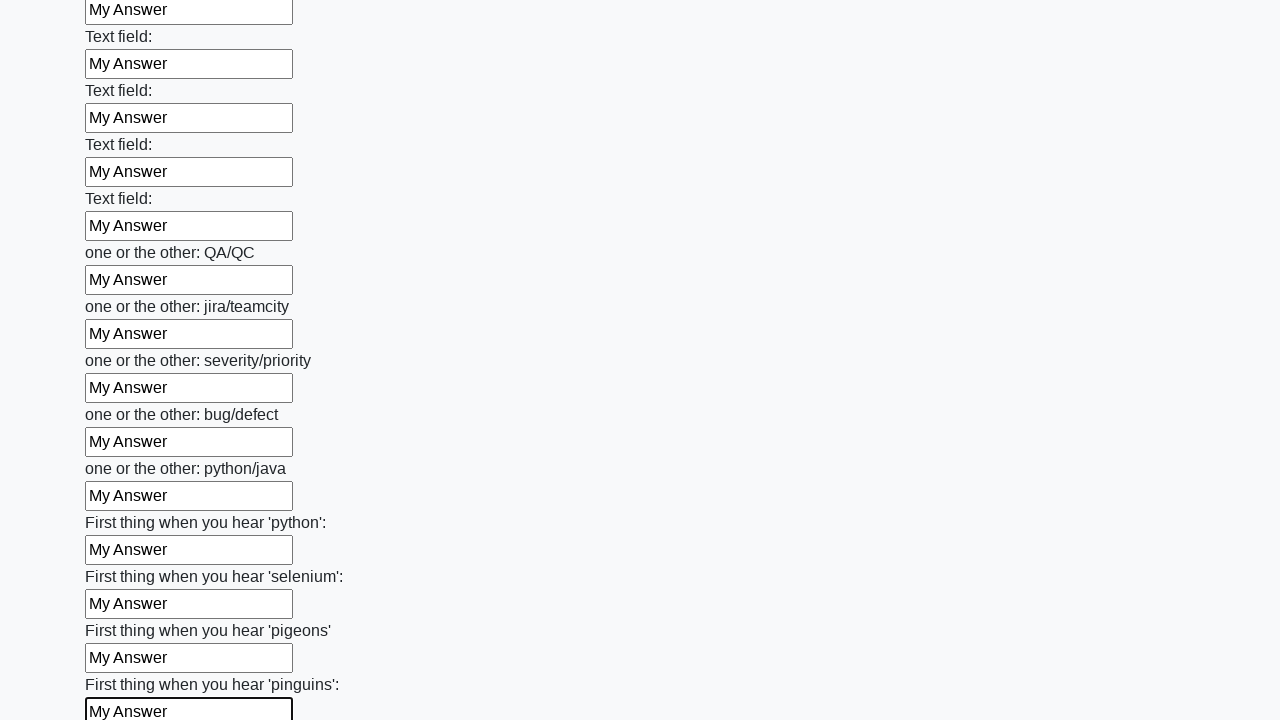

Filled an input field with 'My Answer' on input >> nth=96
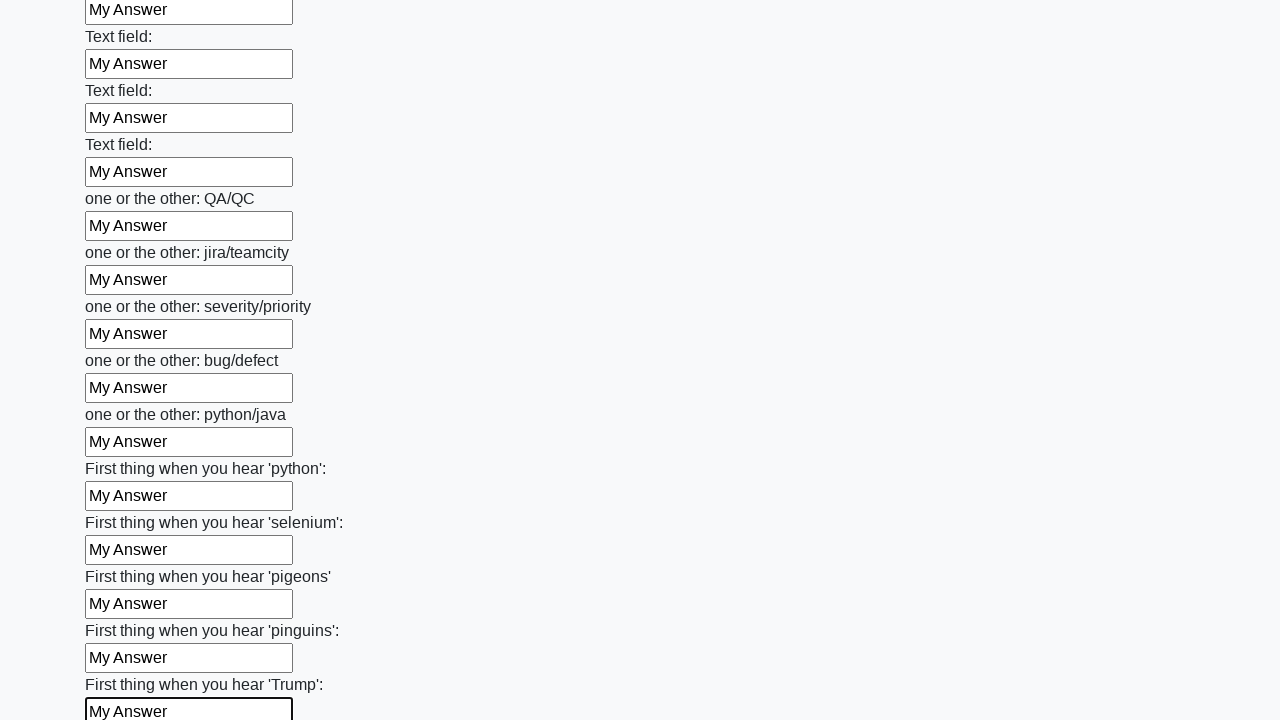

Filled an input field with 'My Answer' on input >> nth=97
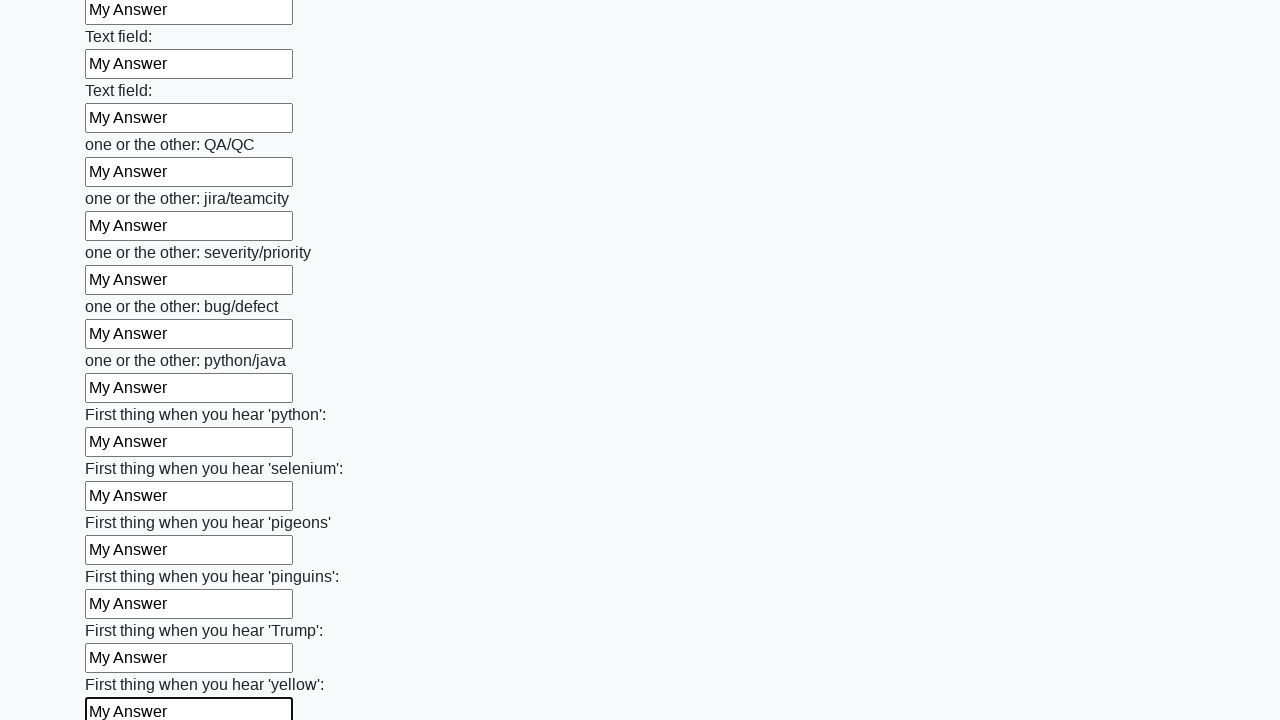

Filled an input field with 'My Answer' on input >> nth=98
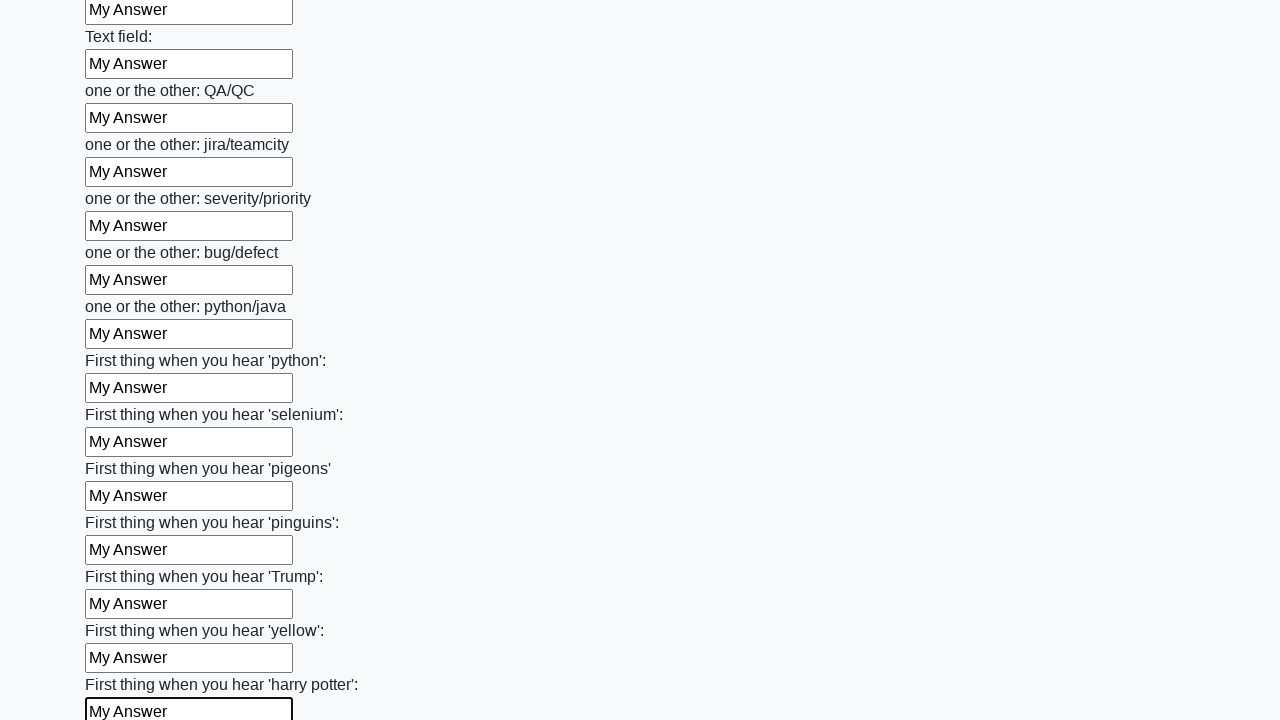

Filled an input field with 'My Answer' on input >> nth=99
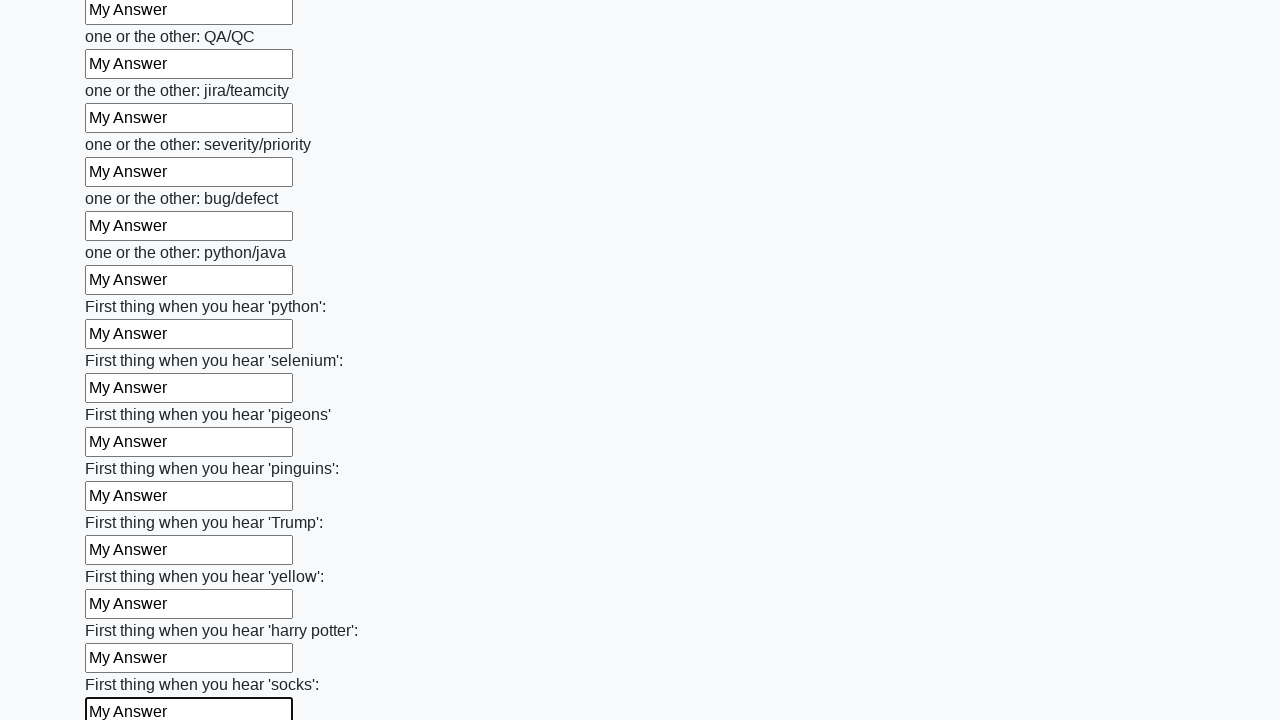

Clicked the submit button to submit the form at (123, 611) on button.btn
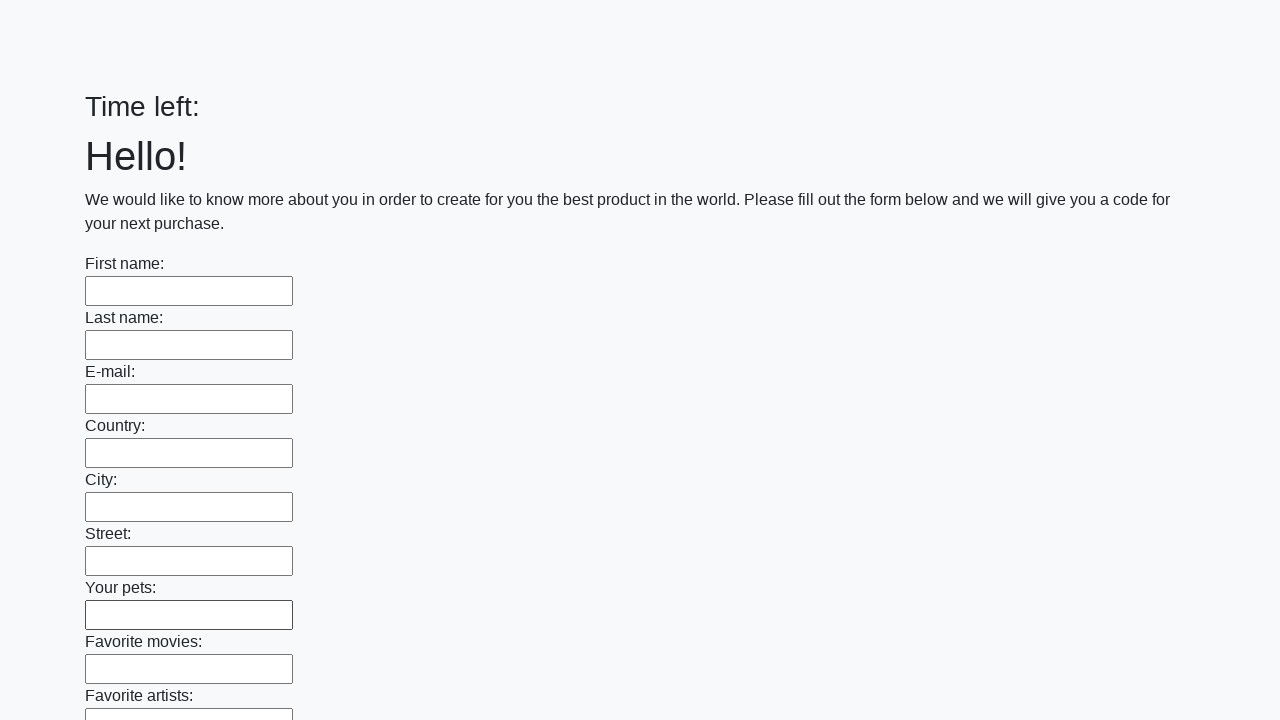

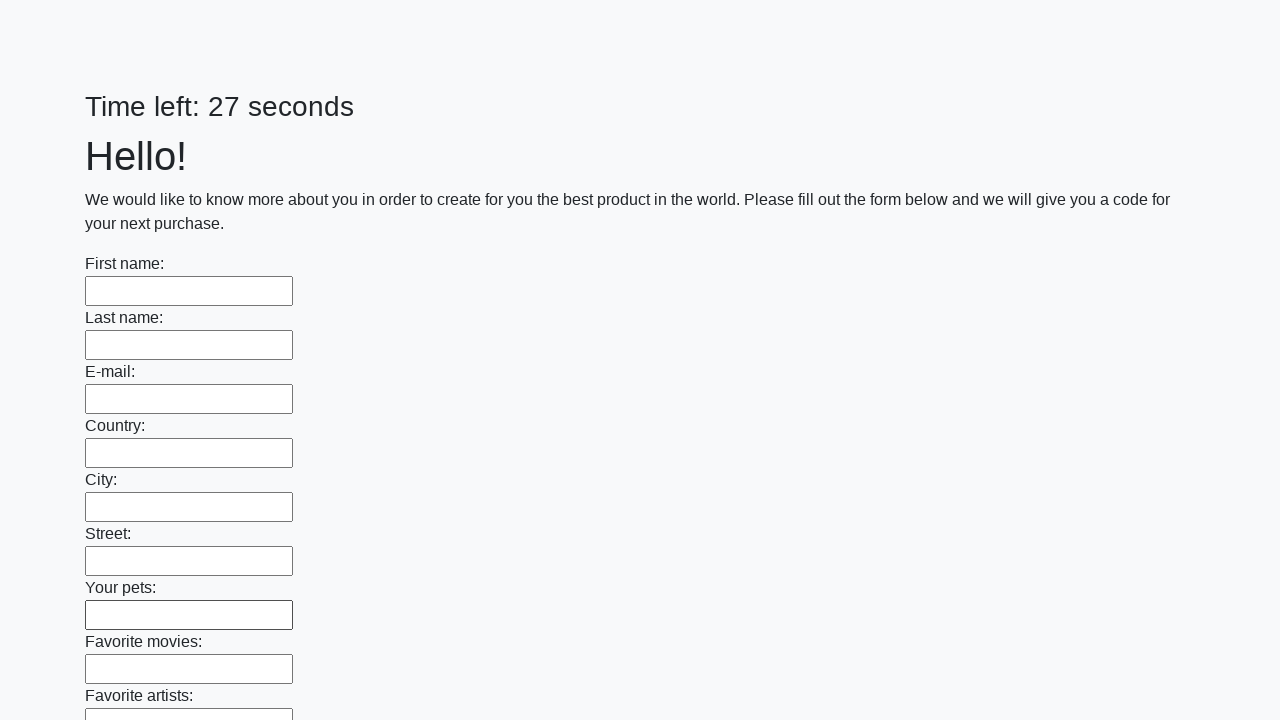